Tests a wedding inquiry form by repeatedly filling out all fields except one (cycling through each field), then submitting to verify form validation behavior for each required field.

Starting URL: https://www.beskydyweddings.cz

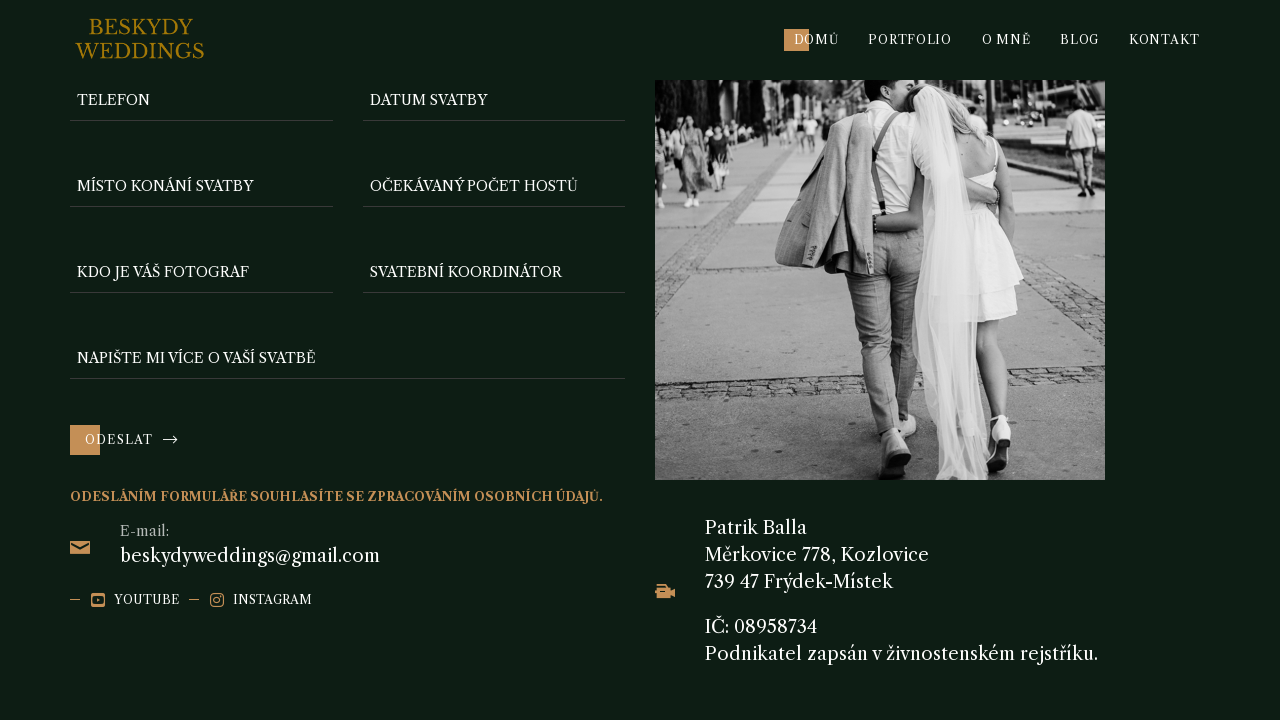

Cleared name field on input[name='f-name']
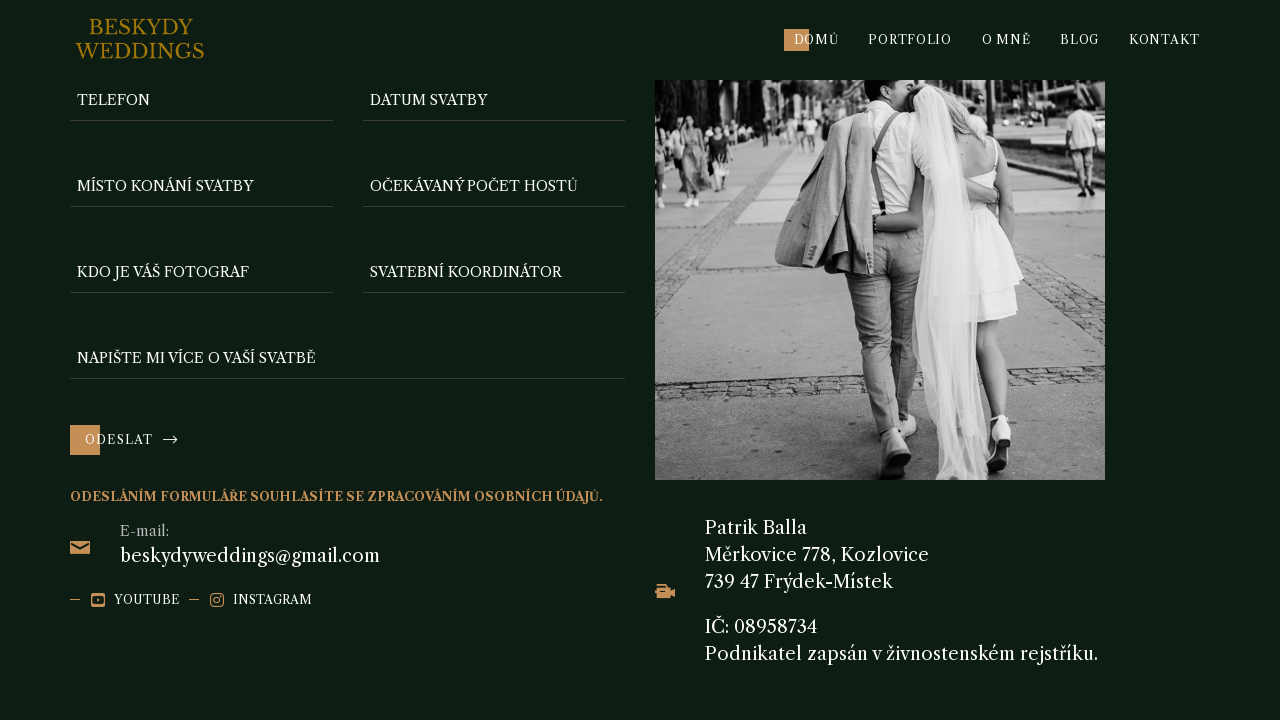

Cleared email field on input[name='f-email']
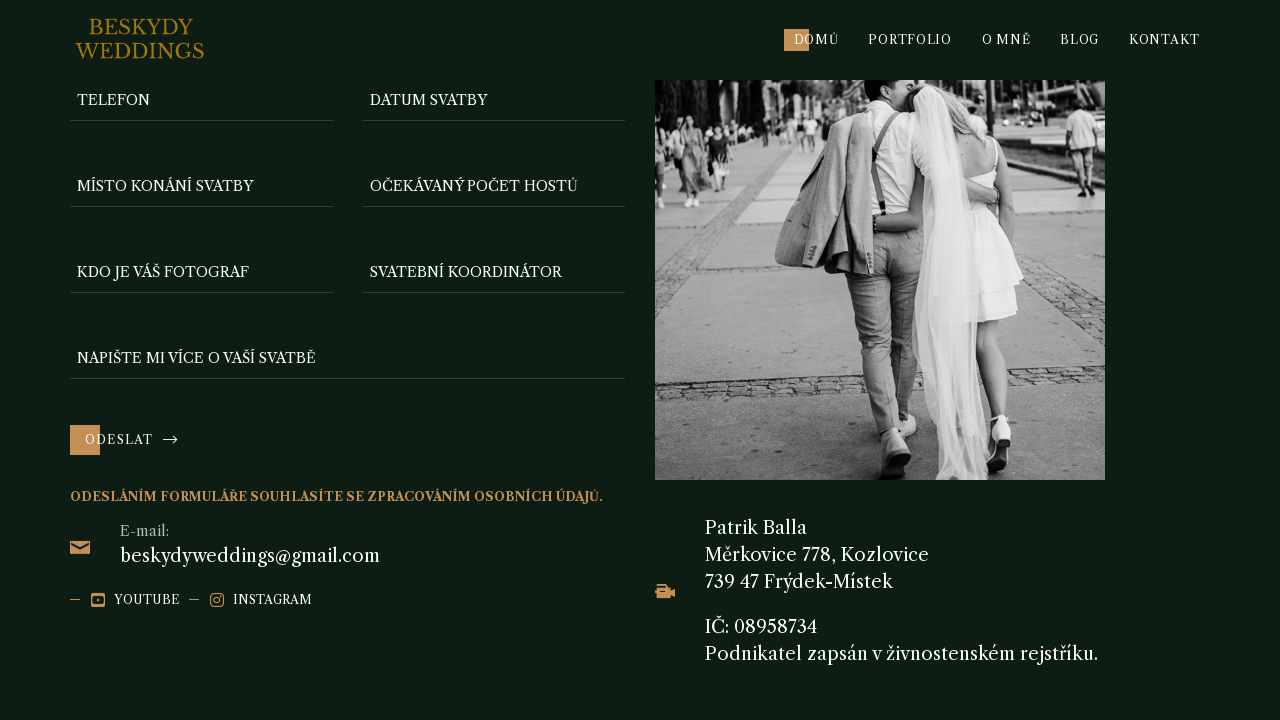

Cleared phone field on input[name='f-telefon']
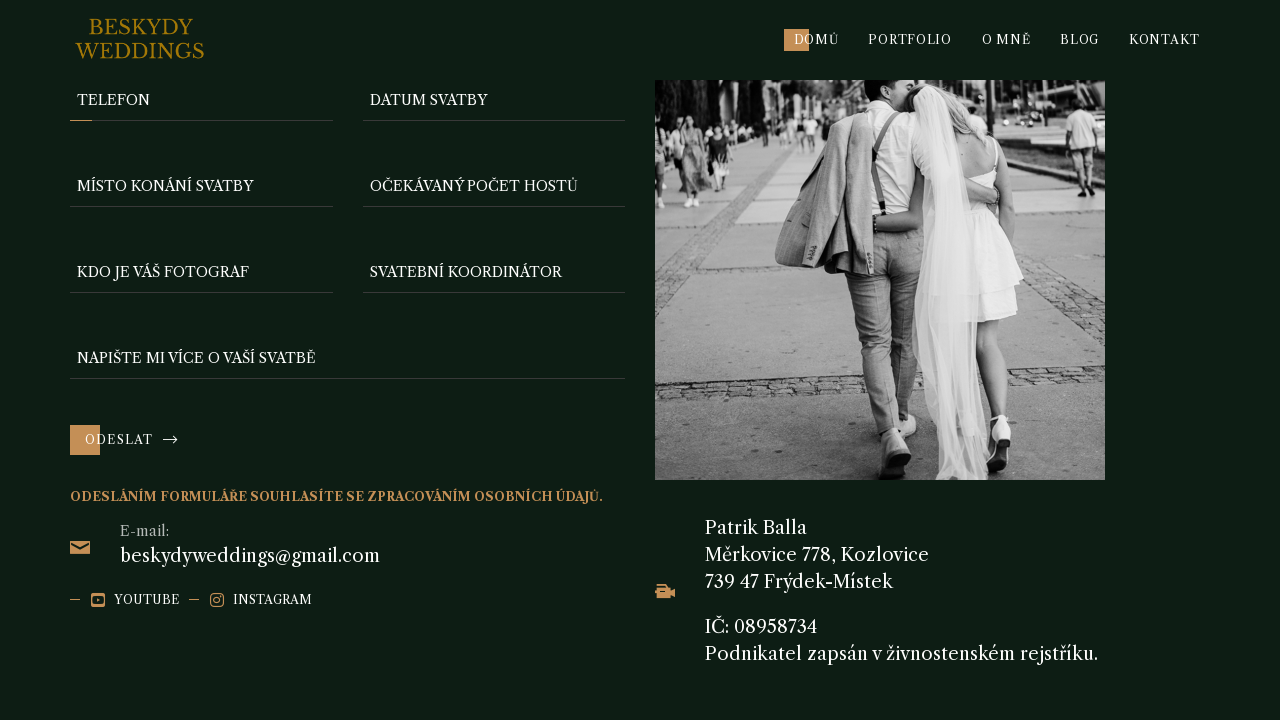

Cleared wedding date field on input[name='f-datum']
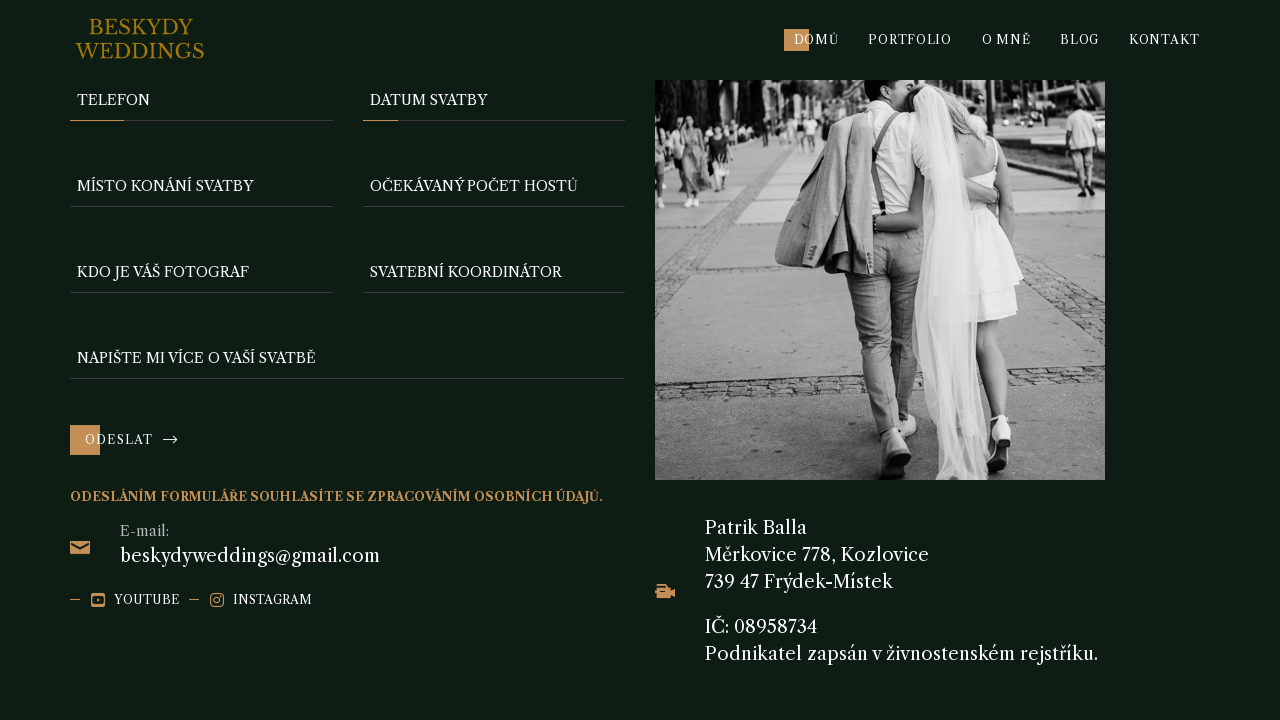

Cleared wedding location field on input[name='f-mistokonani']
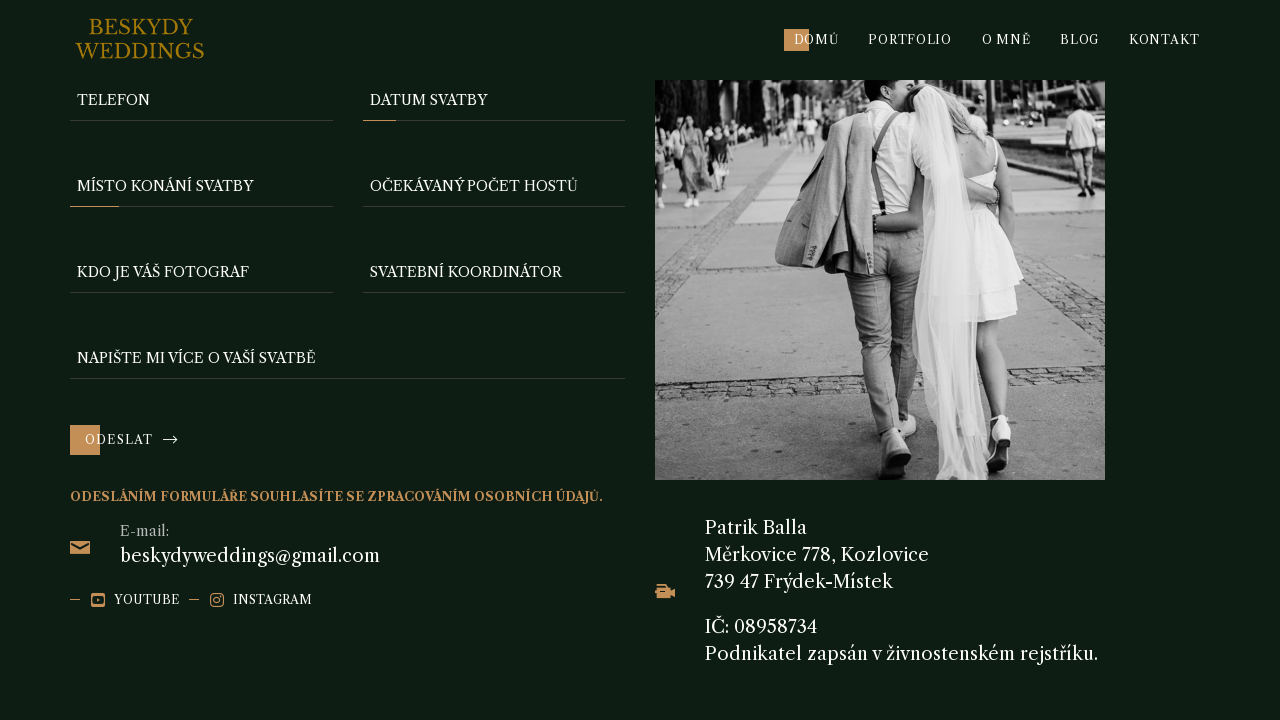

Cleared guest count field on input[name='f-pocethostu']
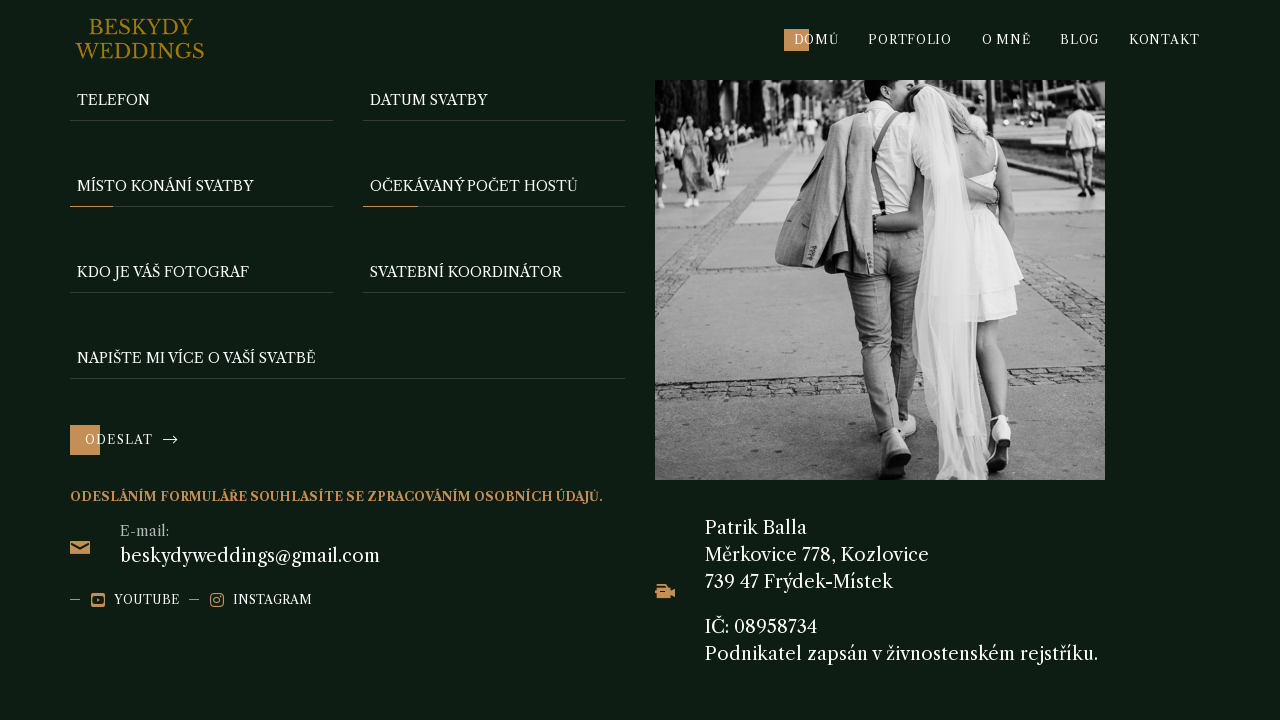

Cleared photographer field on input[name='f-fotograf']
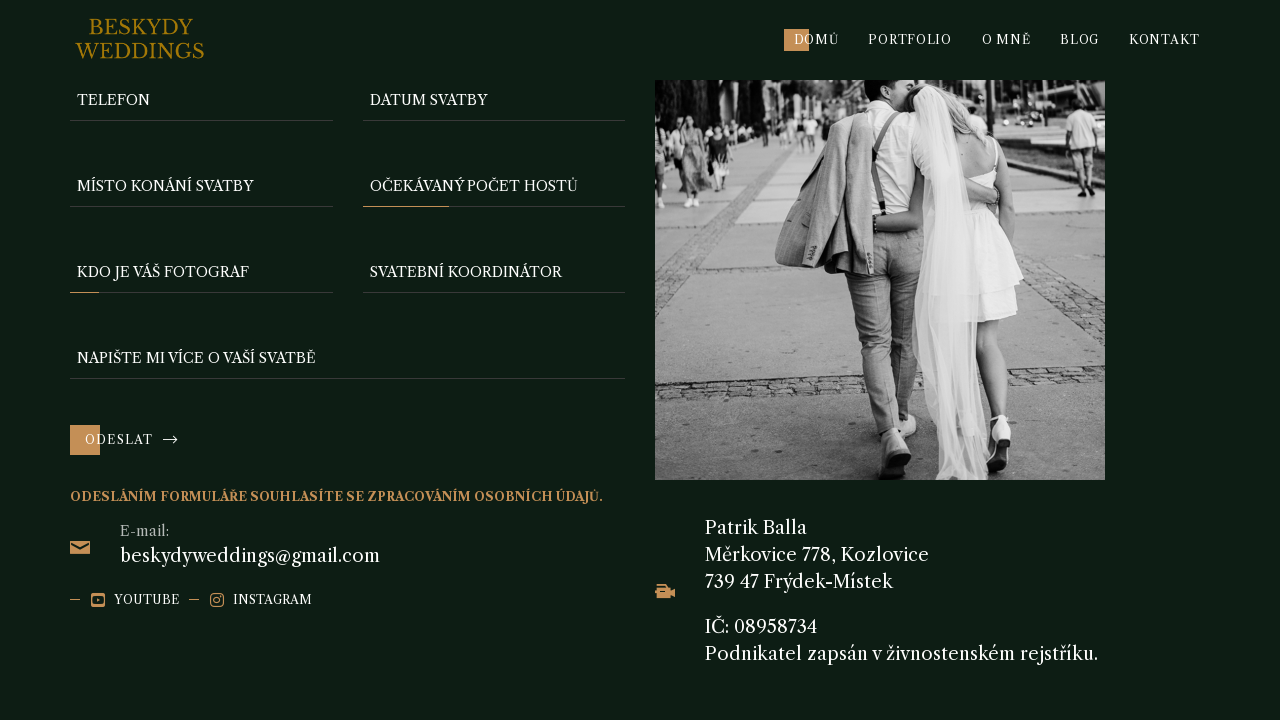

Cleared budget field on input[name='f-rozpocet']
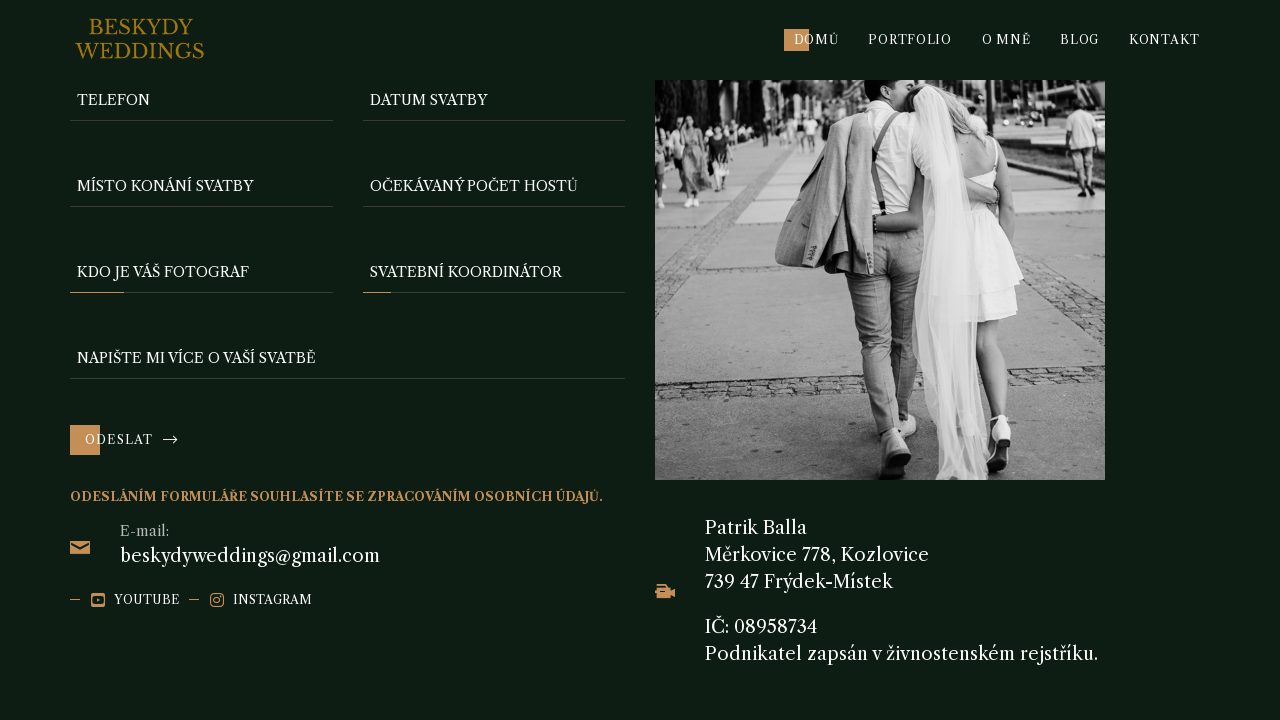

Skipped filling name field (testing validation)
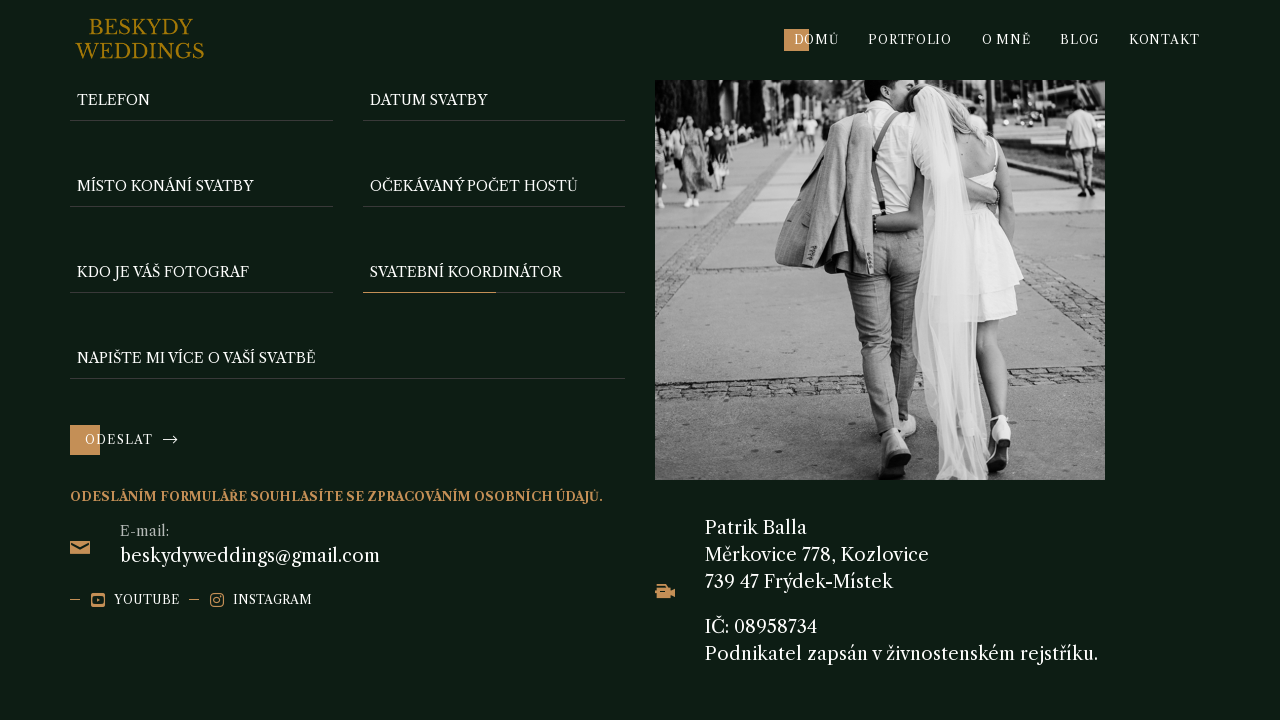

Filled email field with 'jan.novak@example.com' on input[name='f-email']
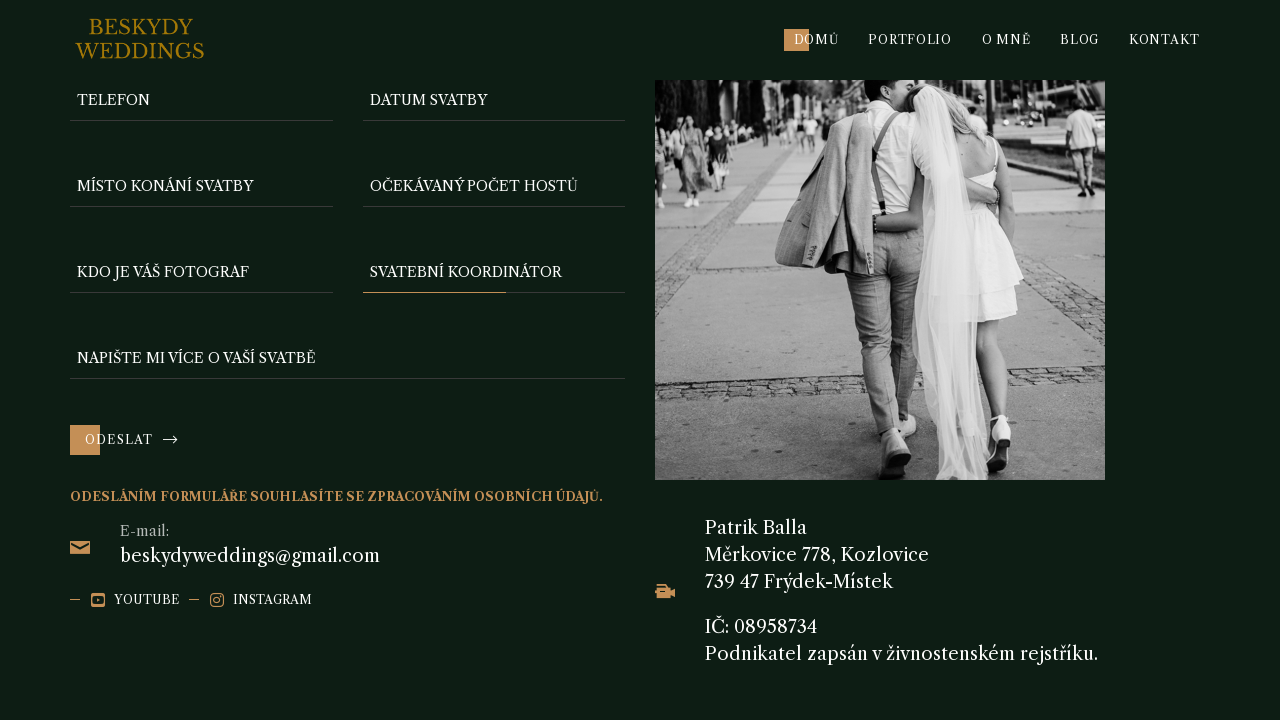

Filled phone field with '123456789' on input[name='f-telefon']
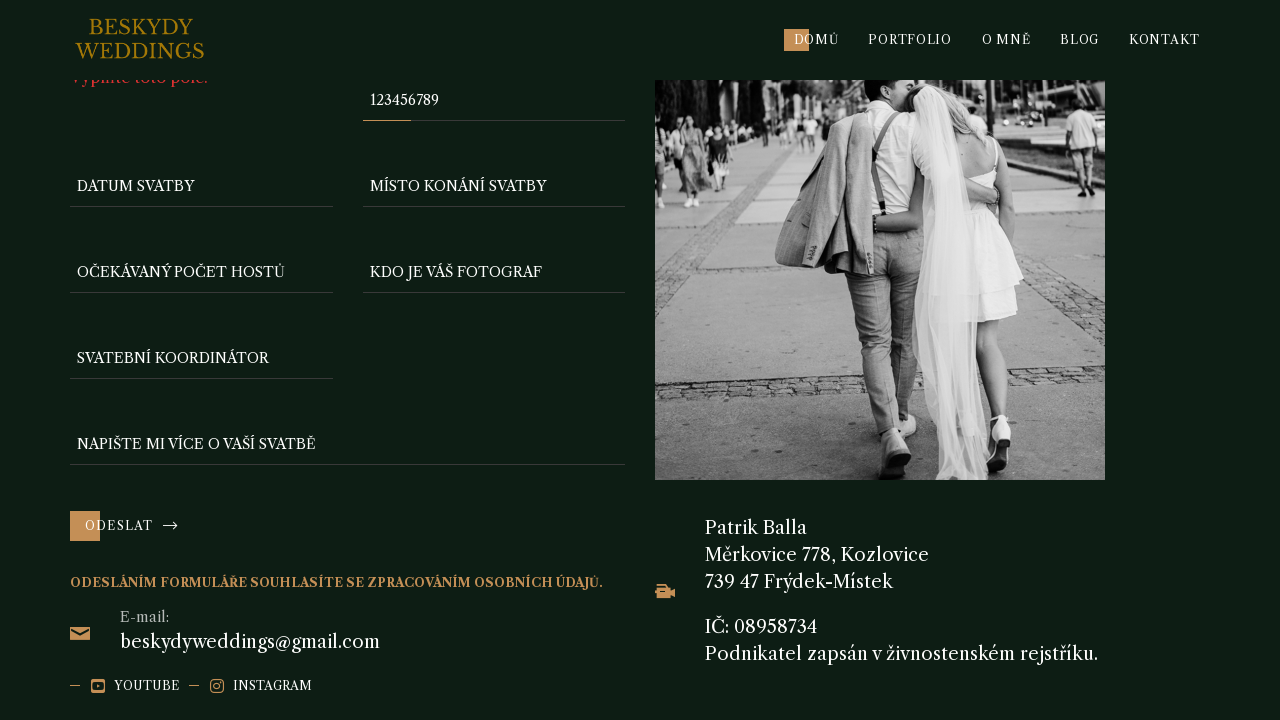

Filled wedding date field with '2024-09-20' on input[name='f-datum']
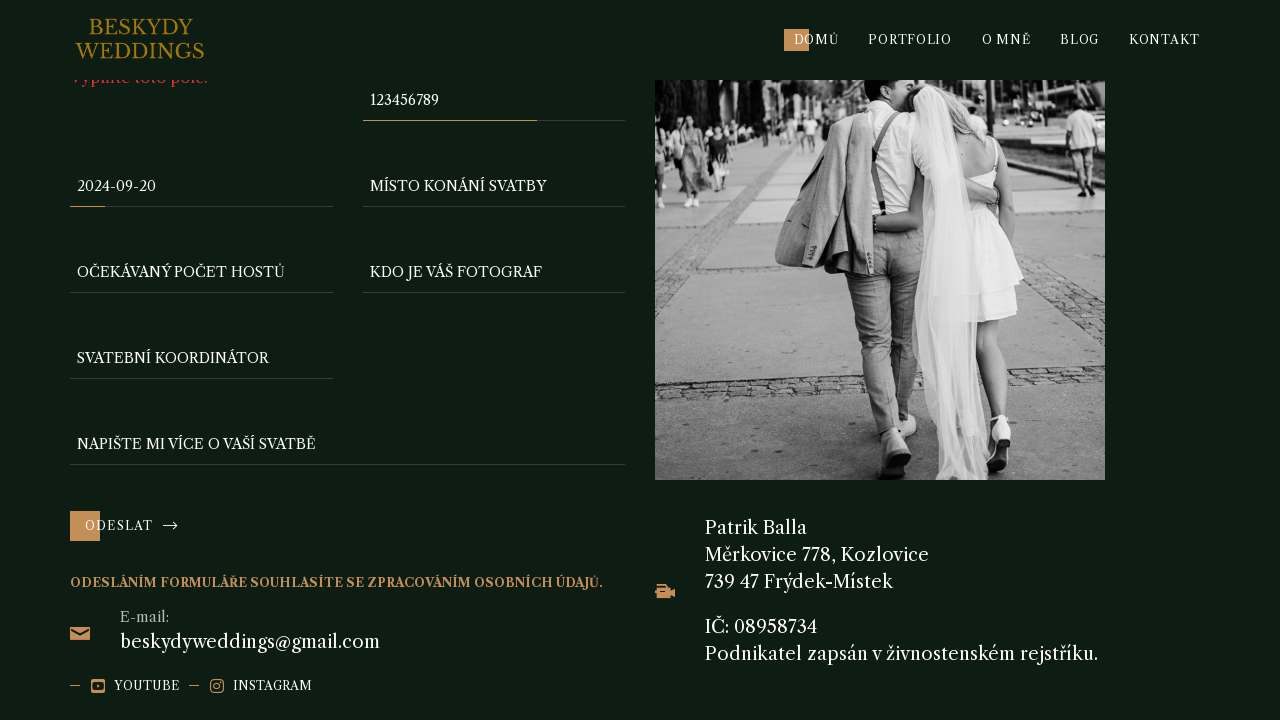

Filled wedding location field with 'Zámek Nové Město' on input[name='f-mistokonani']
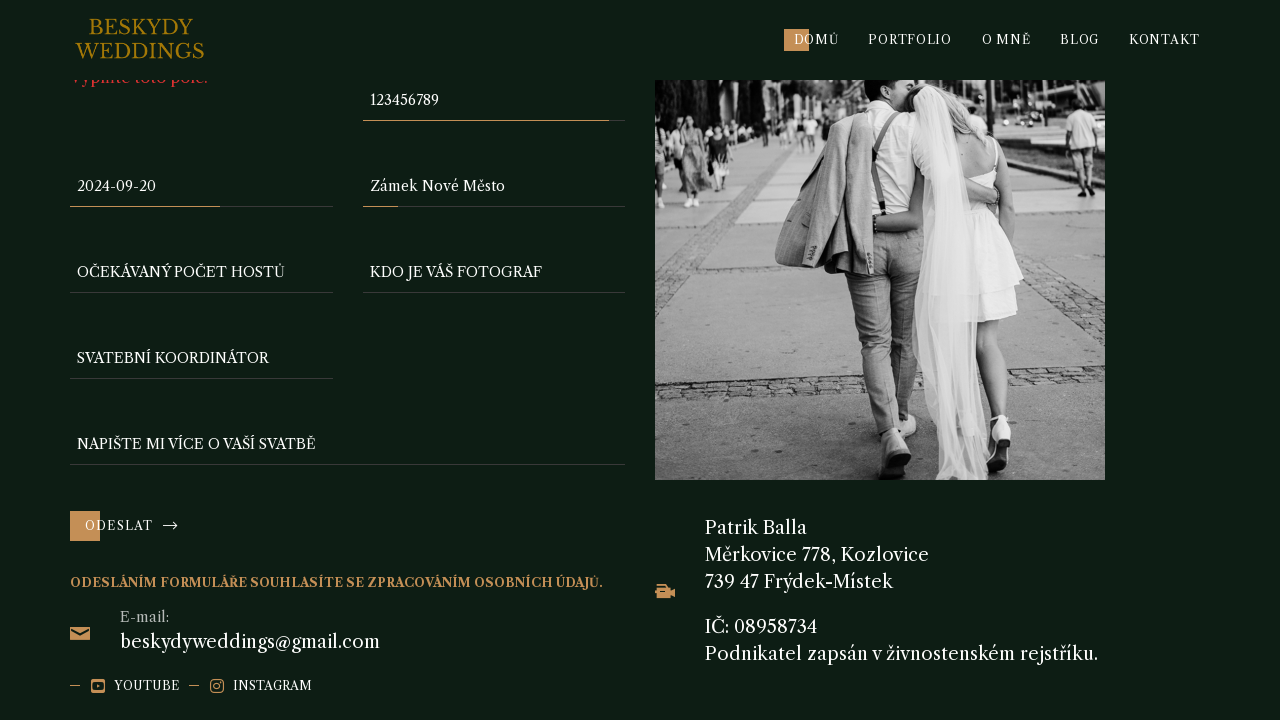

Filled guest count field with '100' on input[name='f-pocethostu']
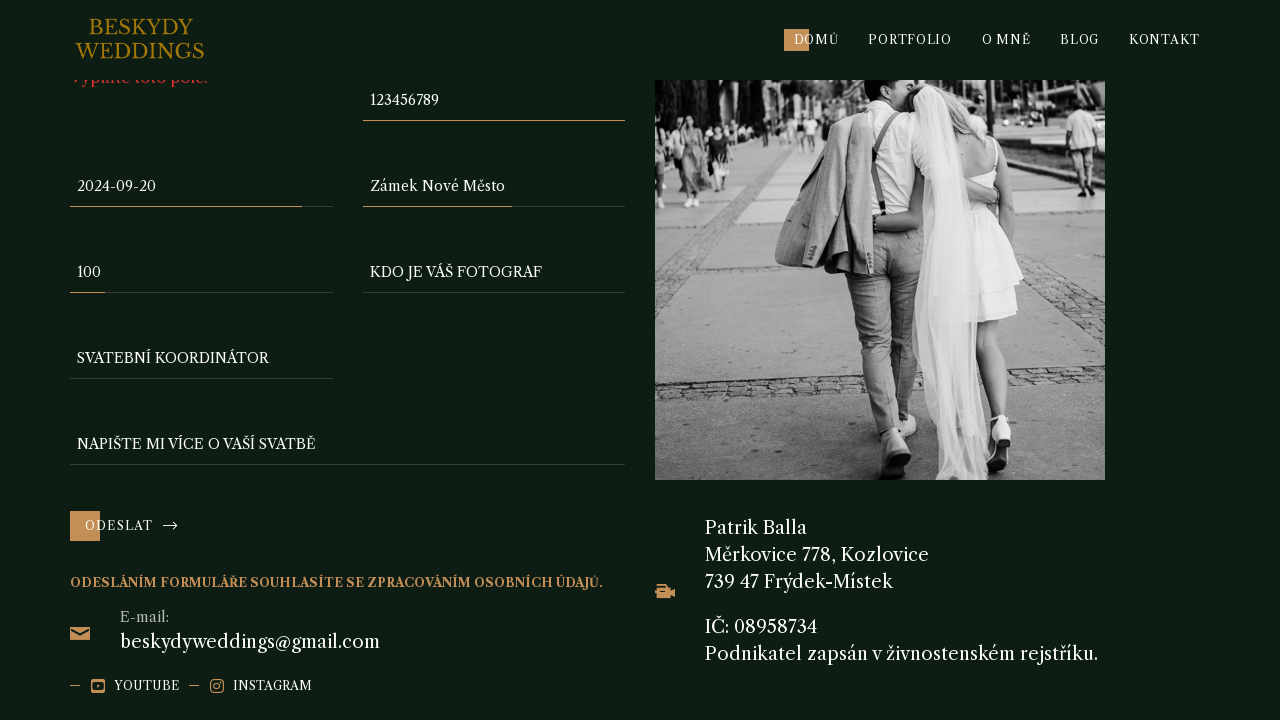

Filled photographer field with 'Petr Černý' on input[name='f-fotograf']
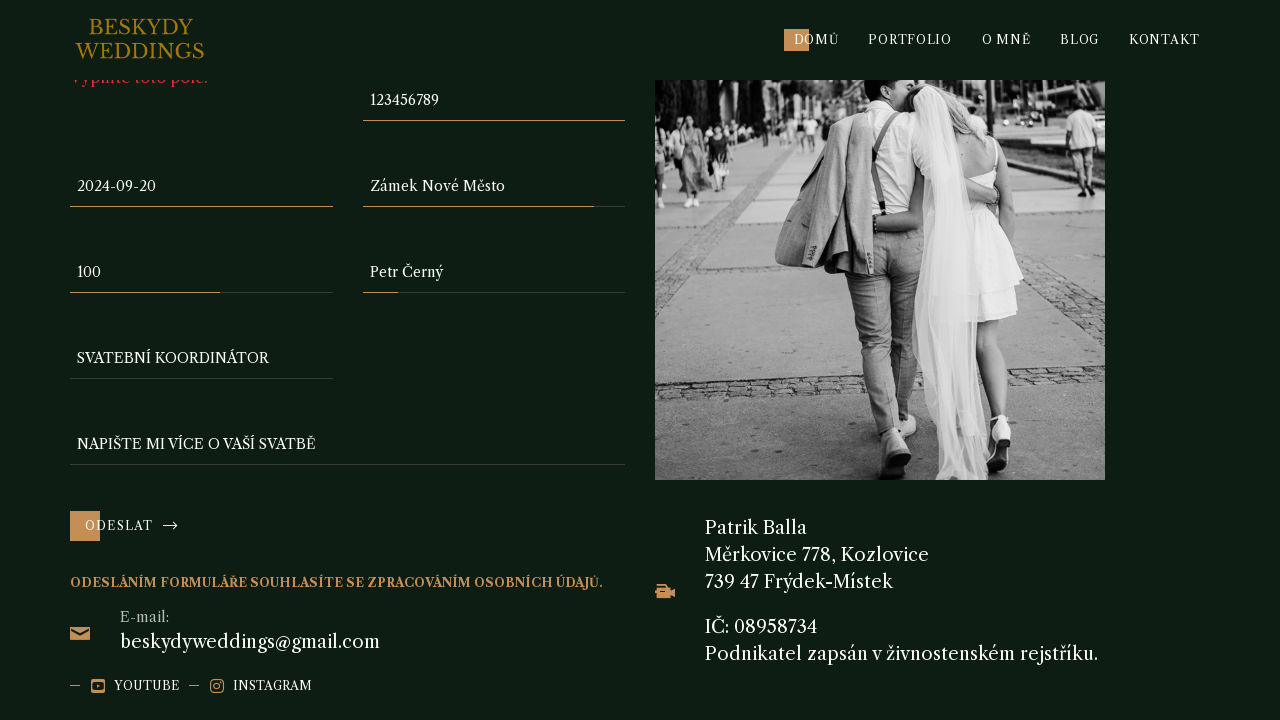

Filled budget field with '50000' on input[name='f-rozpocet']
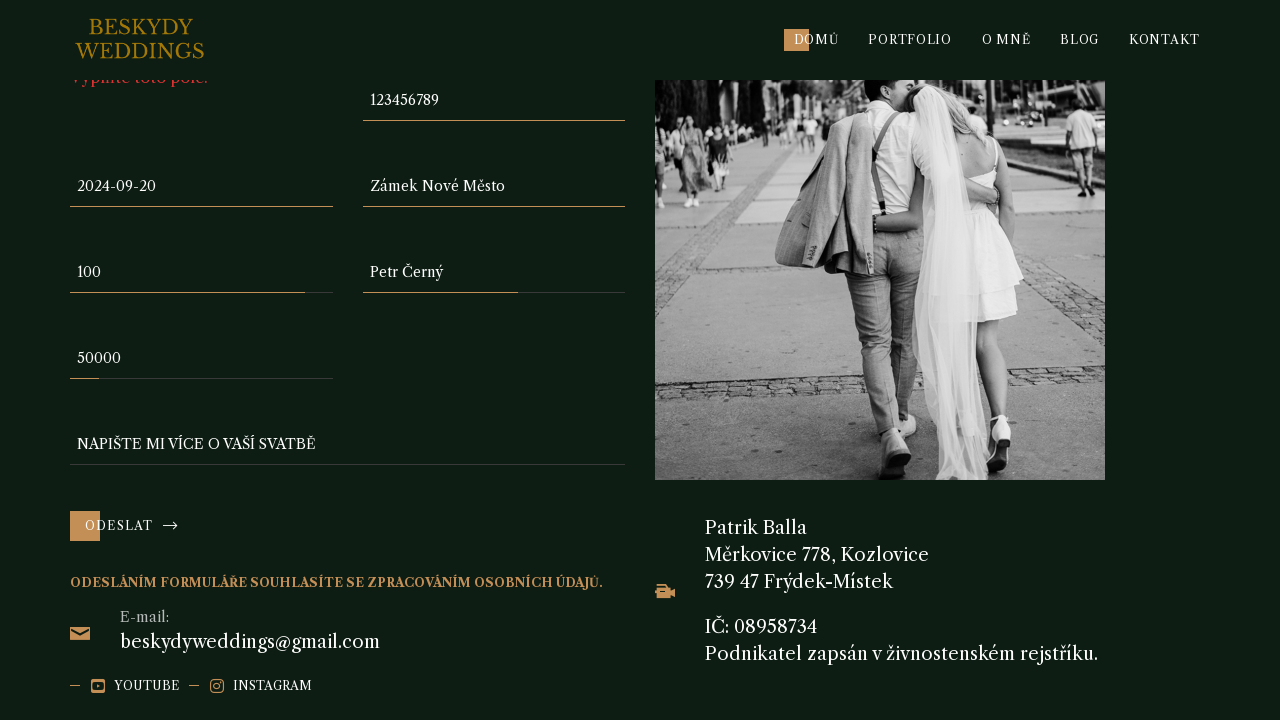

Submitted form with 'name' field empty to test validation at (132, 526) on button[type='submit']
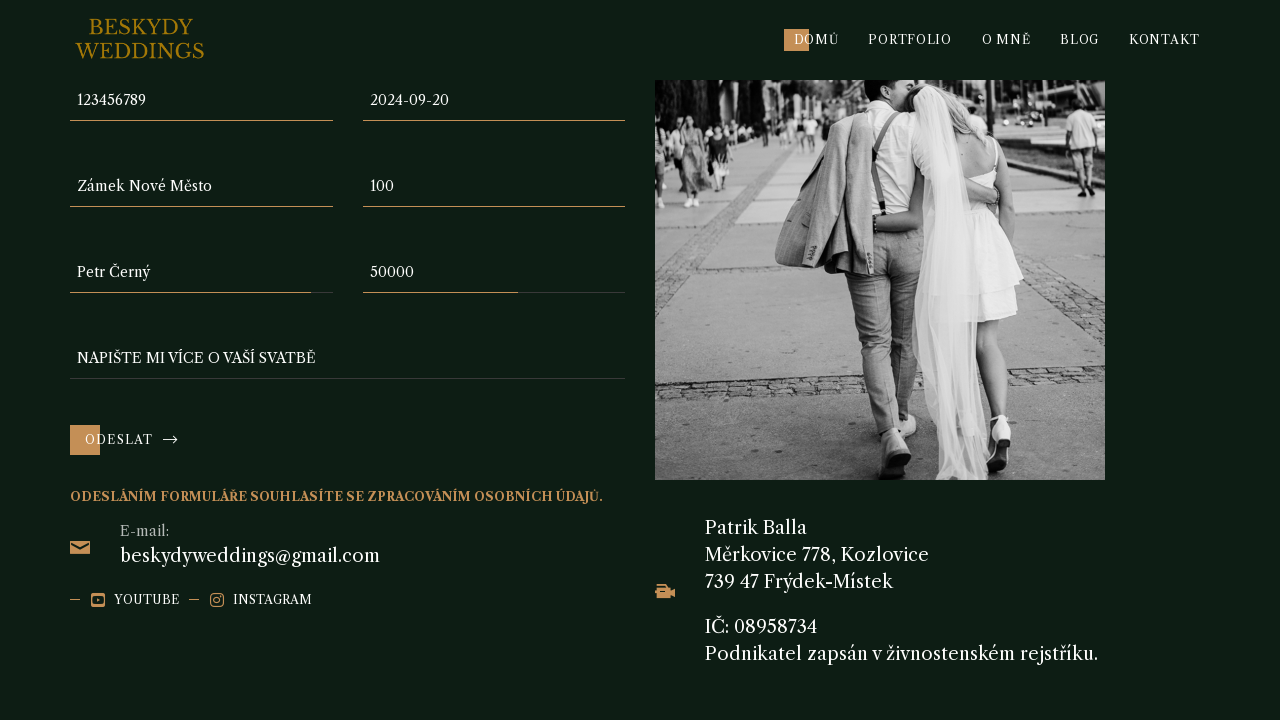

Waited 3 seconds for validation response
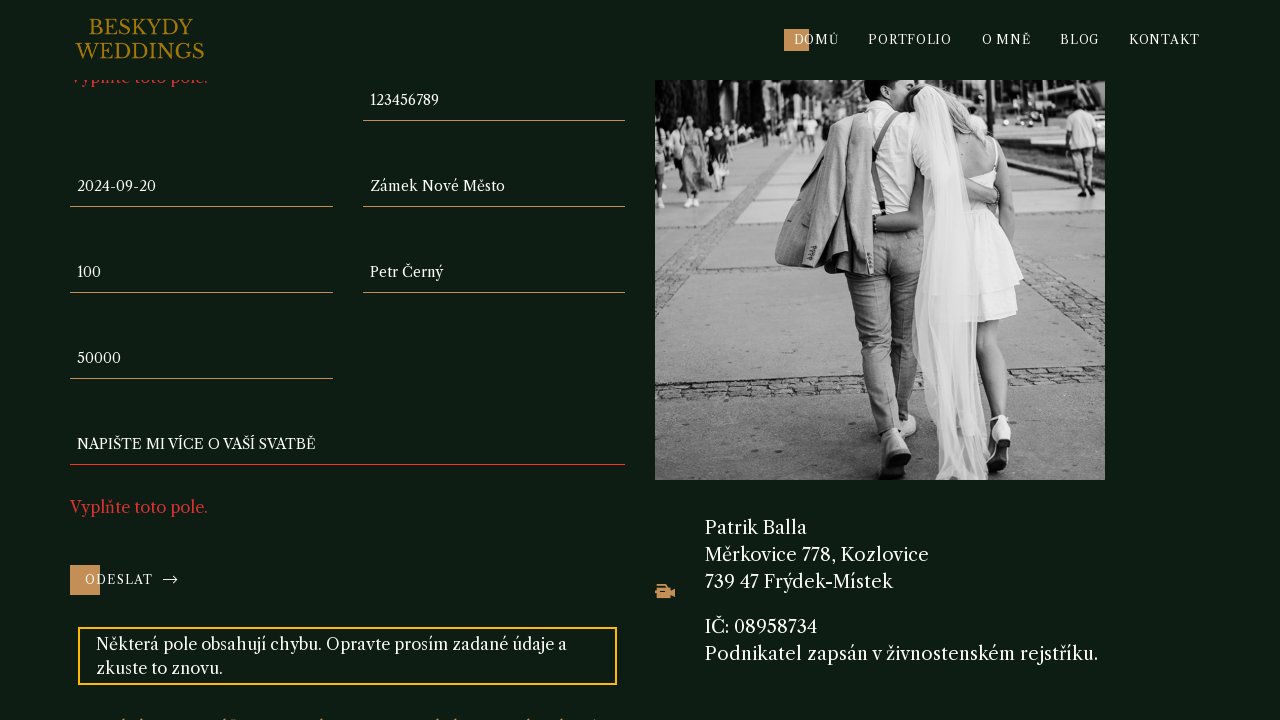

Cleared name field on input[name='f-name']
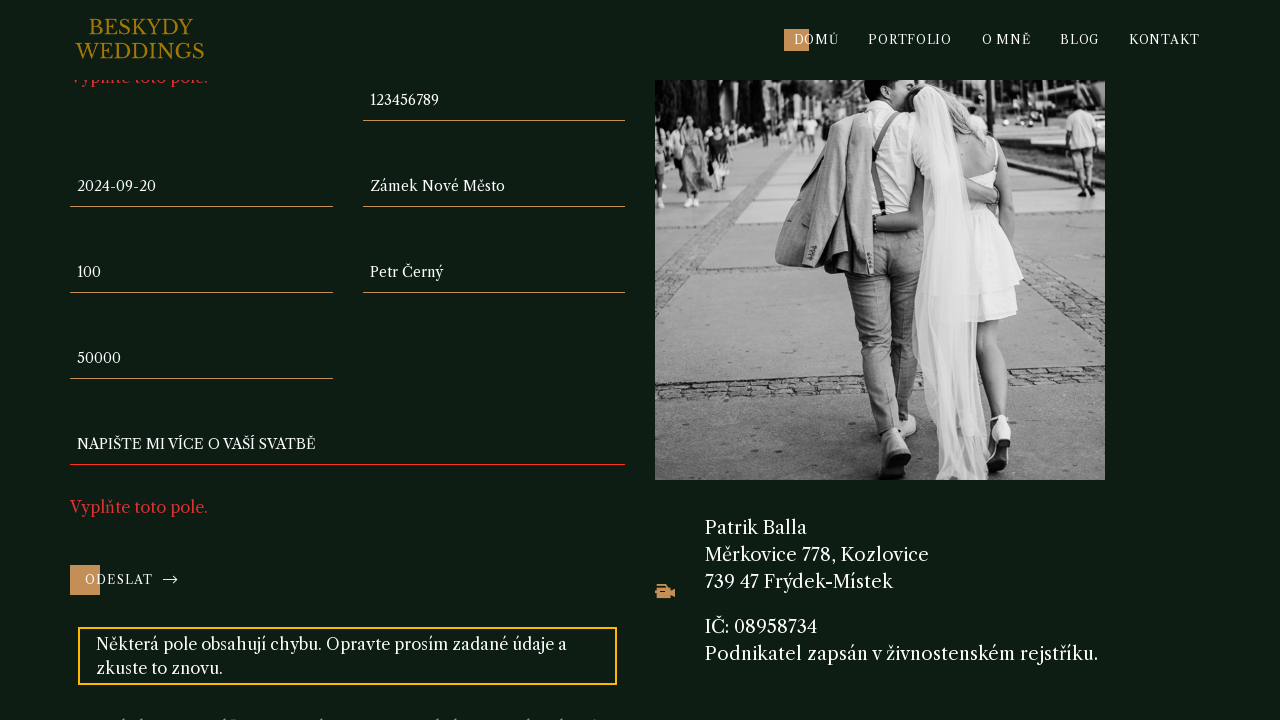

Cleared email field on input[name='f-email']
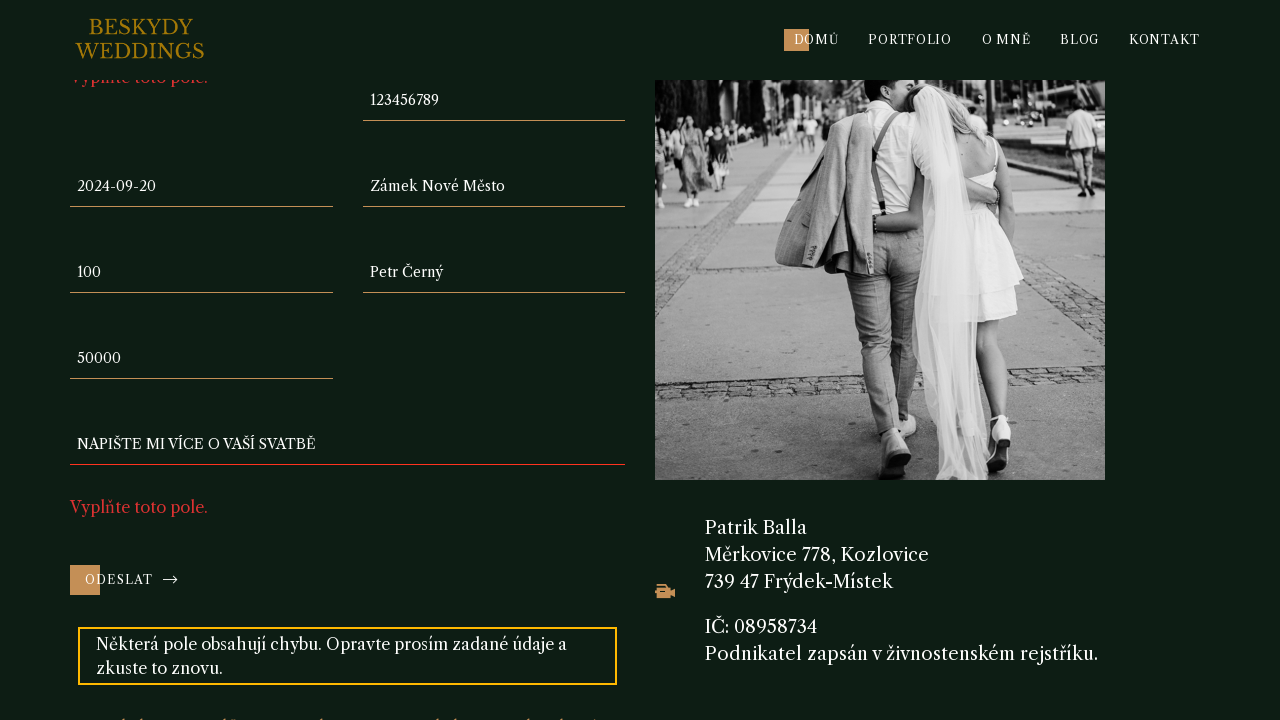

Cleared phone field on input[name='f-telefon']
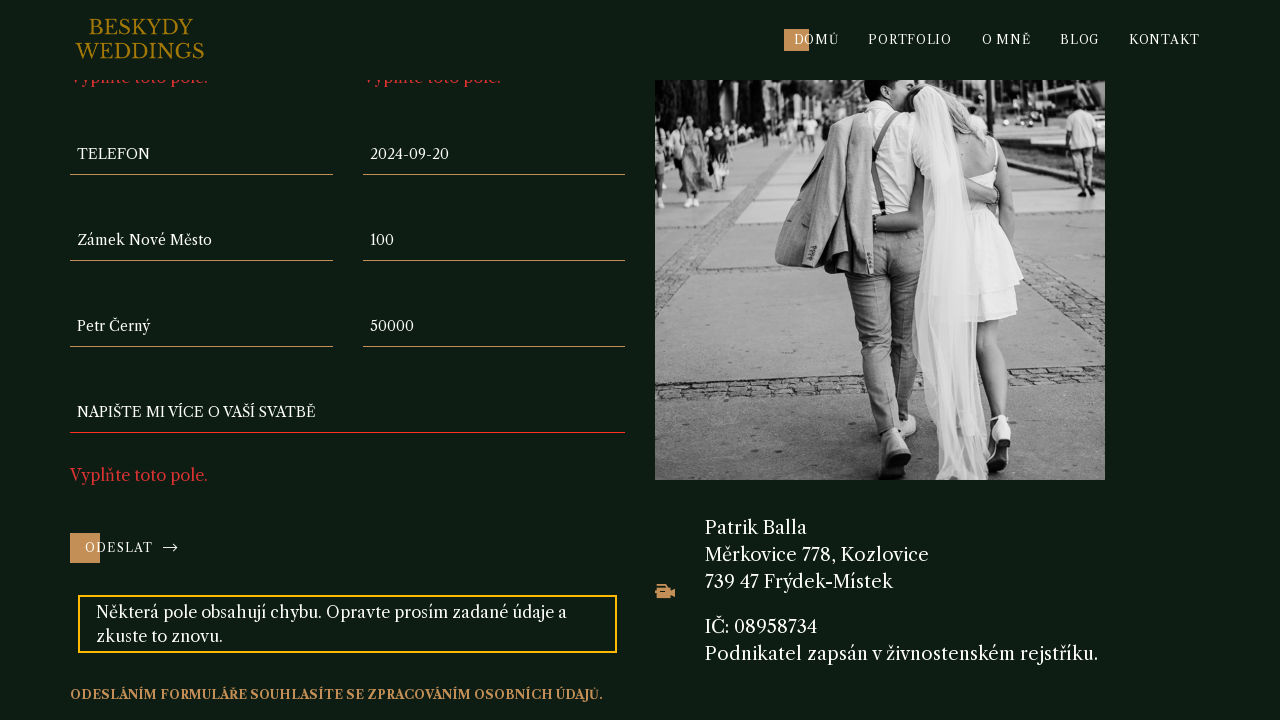

Cleared wedding date field on input[name='f-datum']
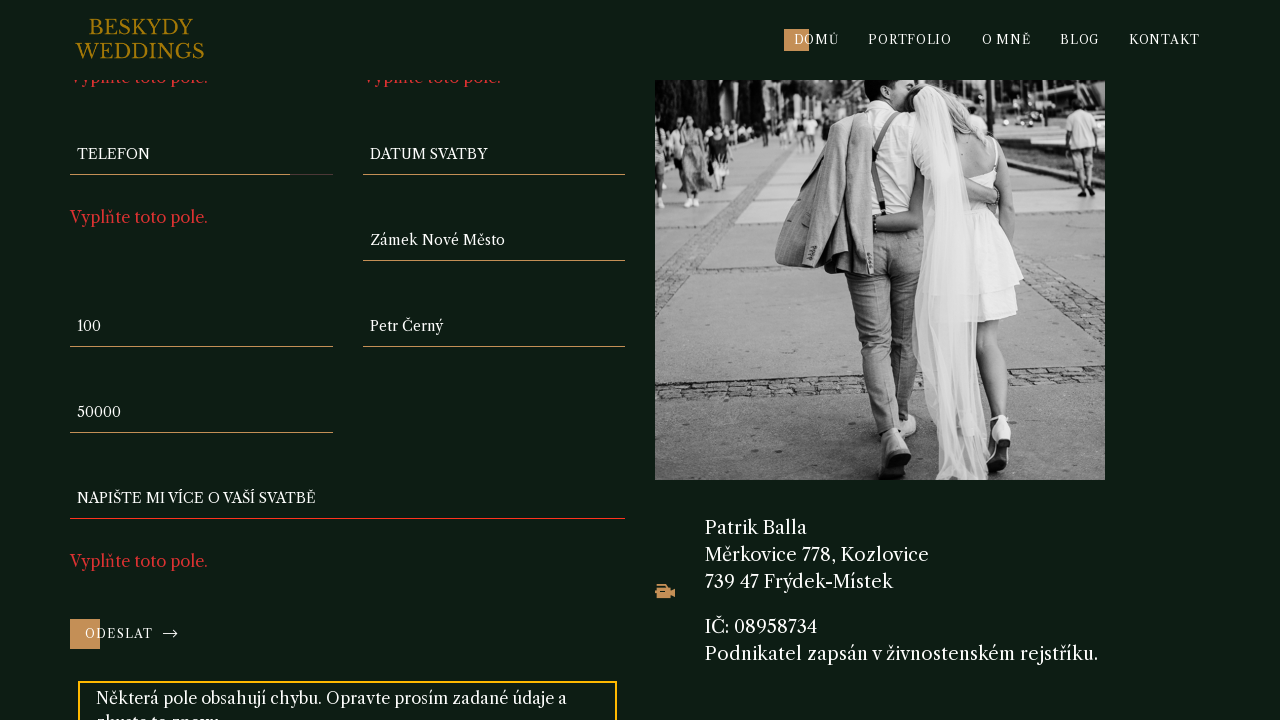

Cleared wedding location field on input[name='f-mistokonani']
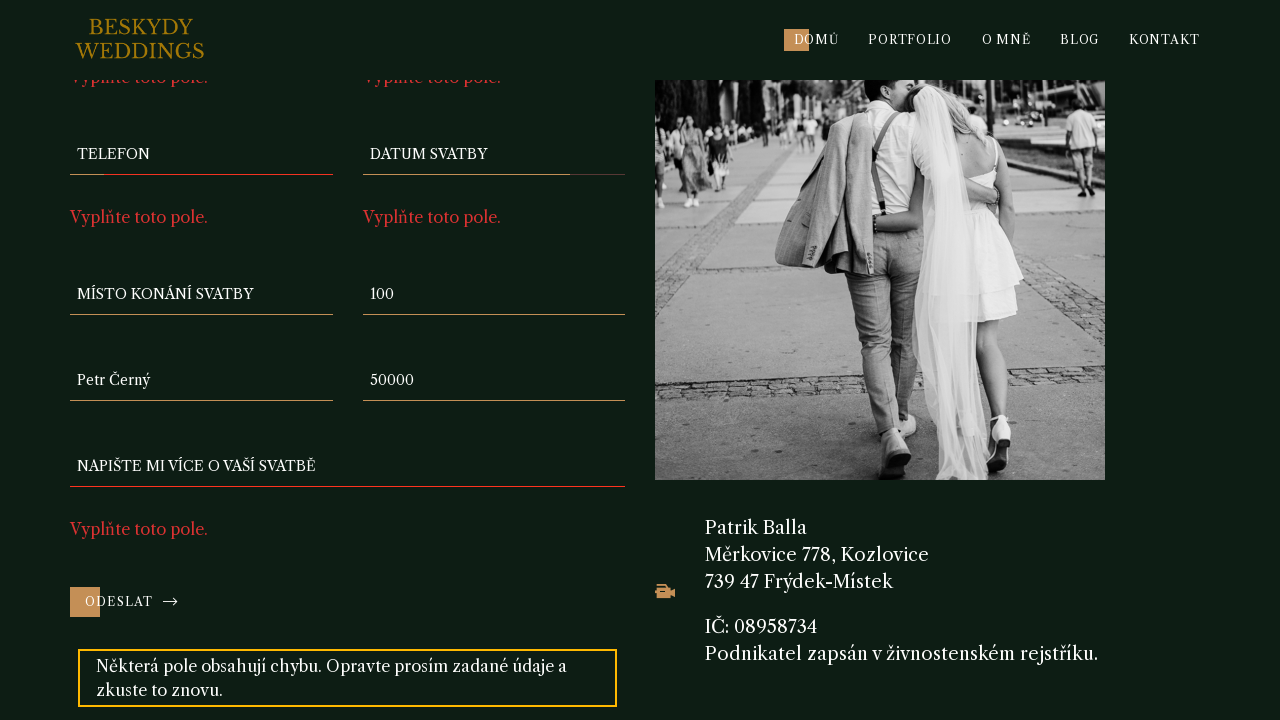

Cleared guest count field on input[name='f-pocethostu']
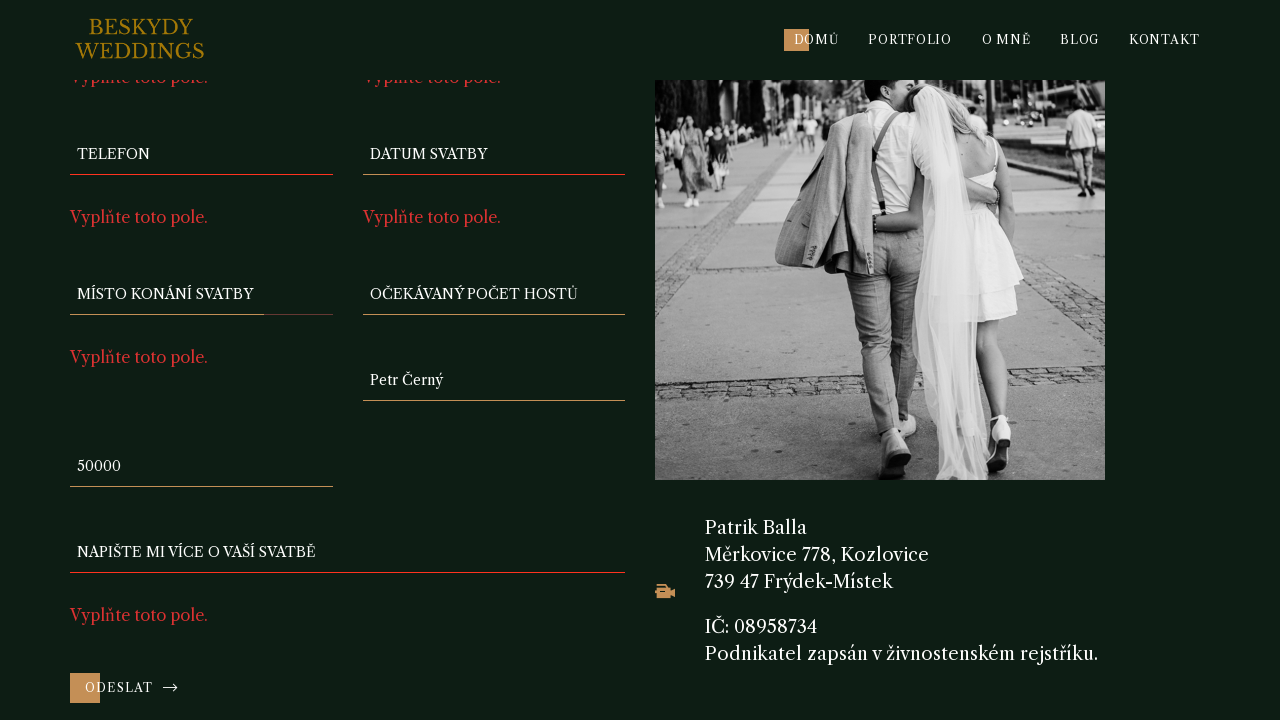

Cleared photographer field on input[name='f-fotograf']
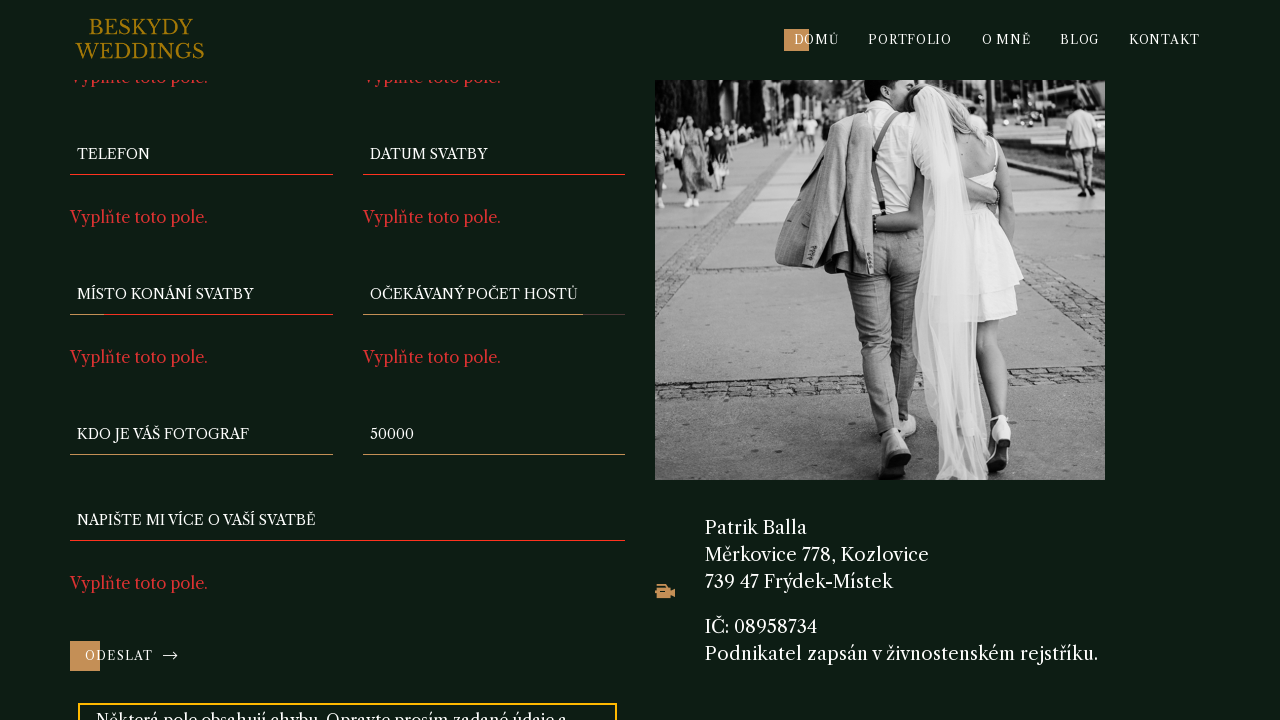

Cleared budget field on input[name='f-rozpocet']
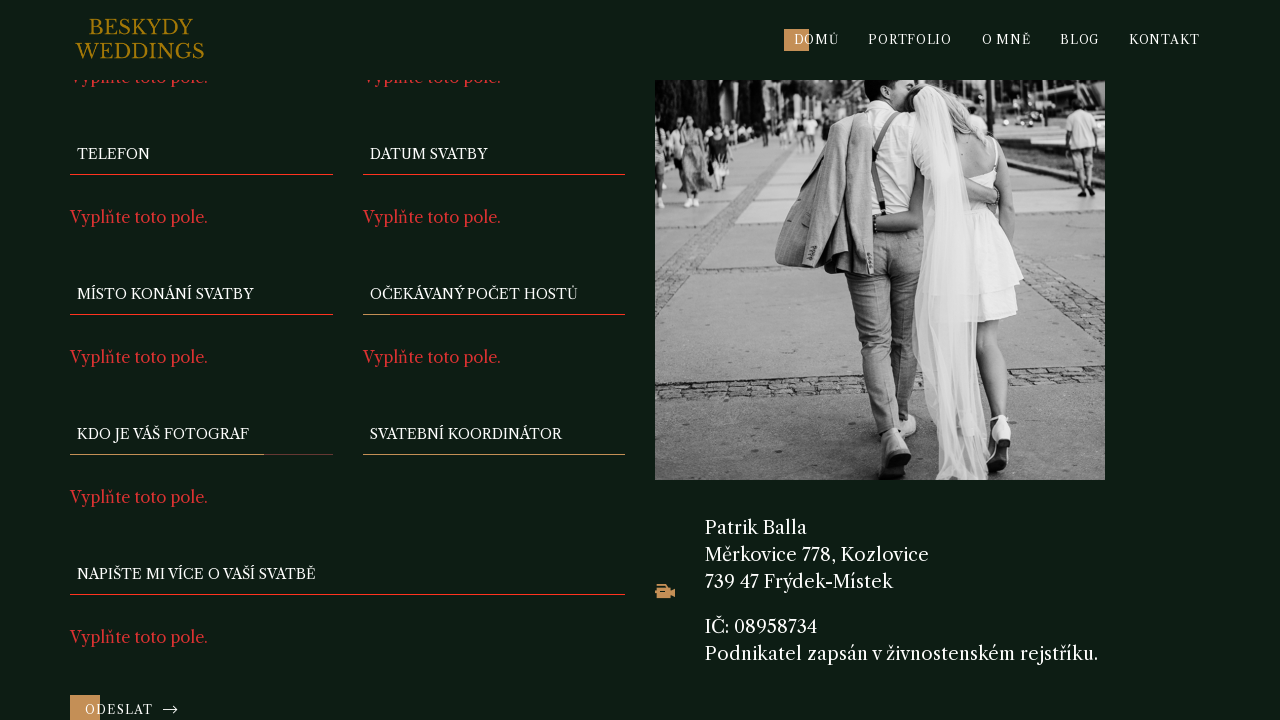

Filled name field with 'Jan Novák' on input[name='f-name']
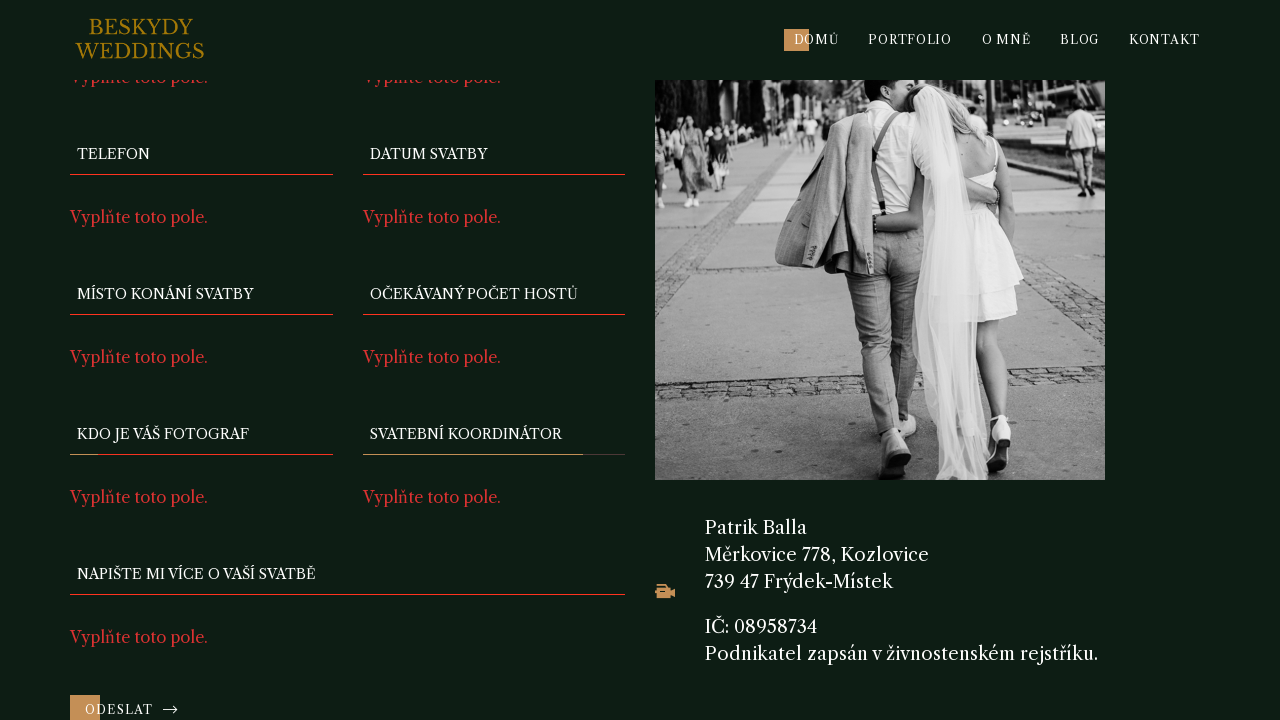

Skipped filling email field (testing validation)
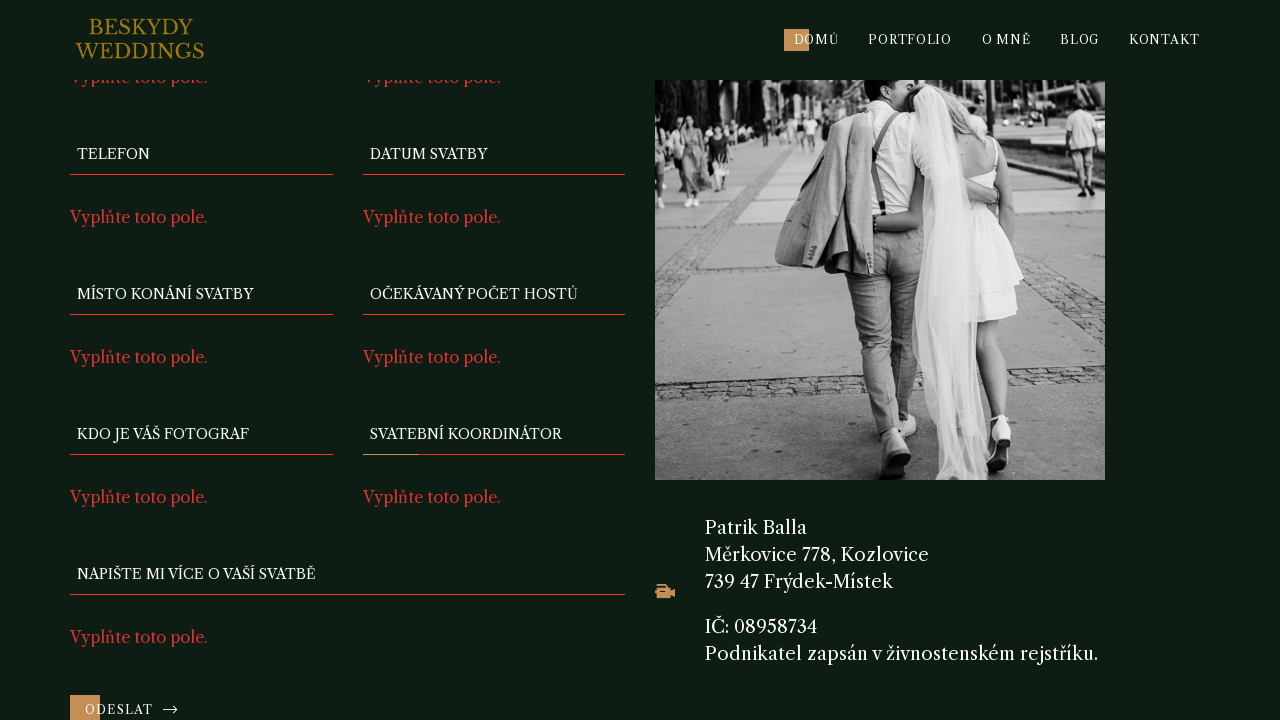

Filled phone field with '123456789' on input[name='f-telefon']
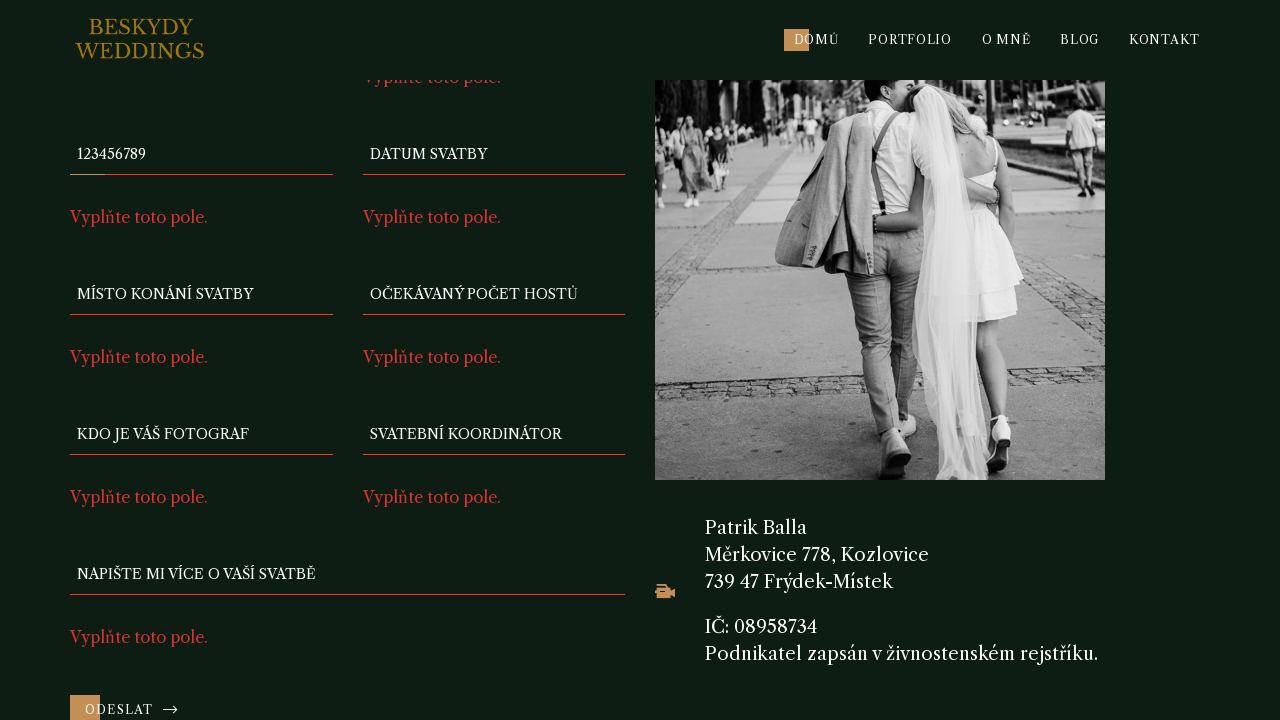

Filled wedding date field with '2024-09-20' on input[name='f-datum']
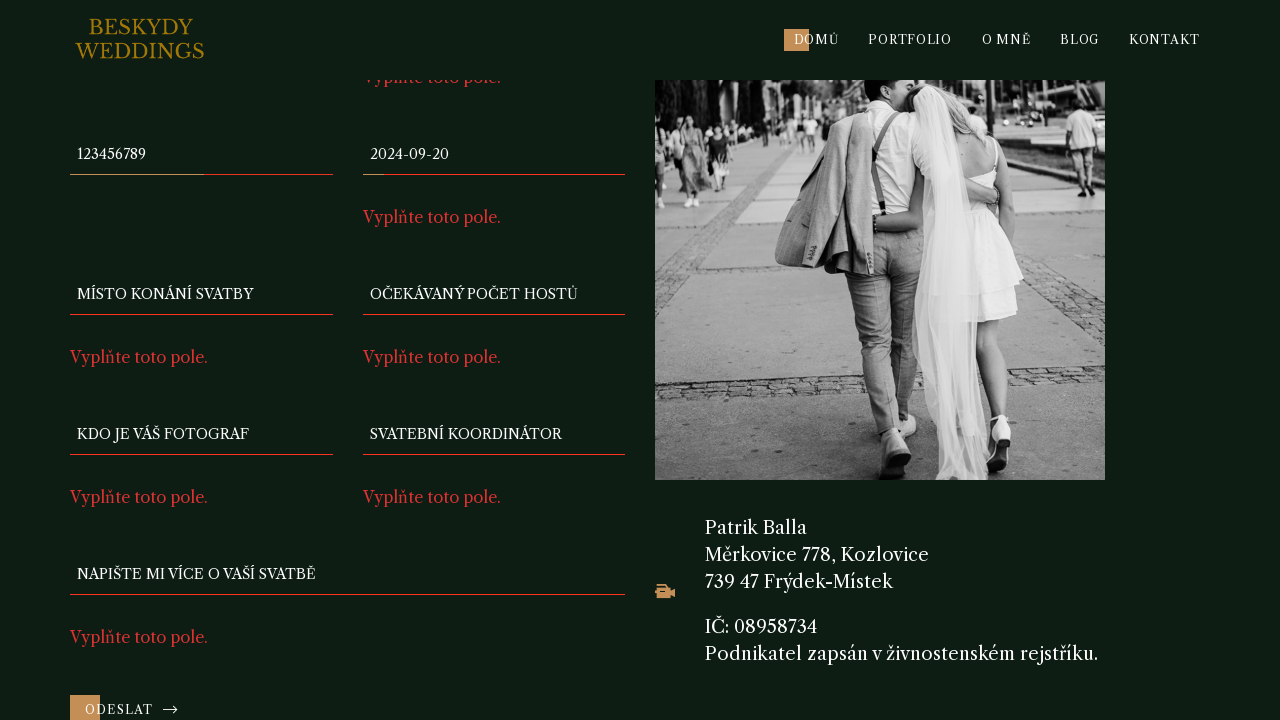

Filled wedding location field with 'Zámek Nové Město' on input[name='f-mistokonani']
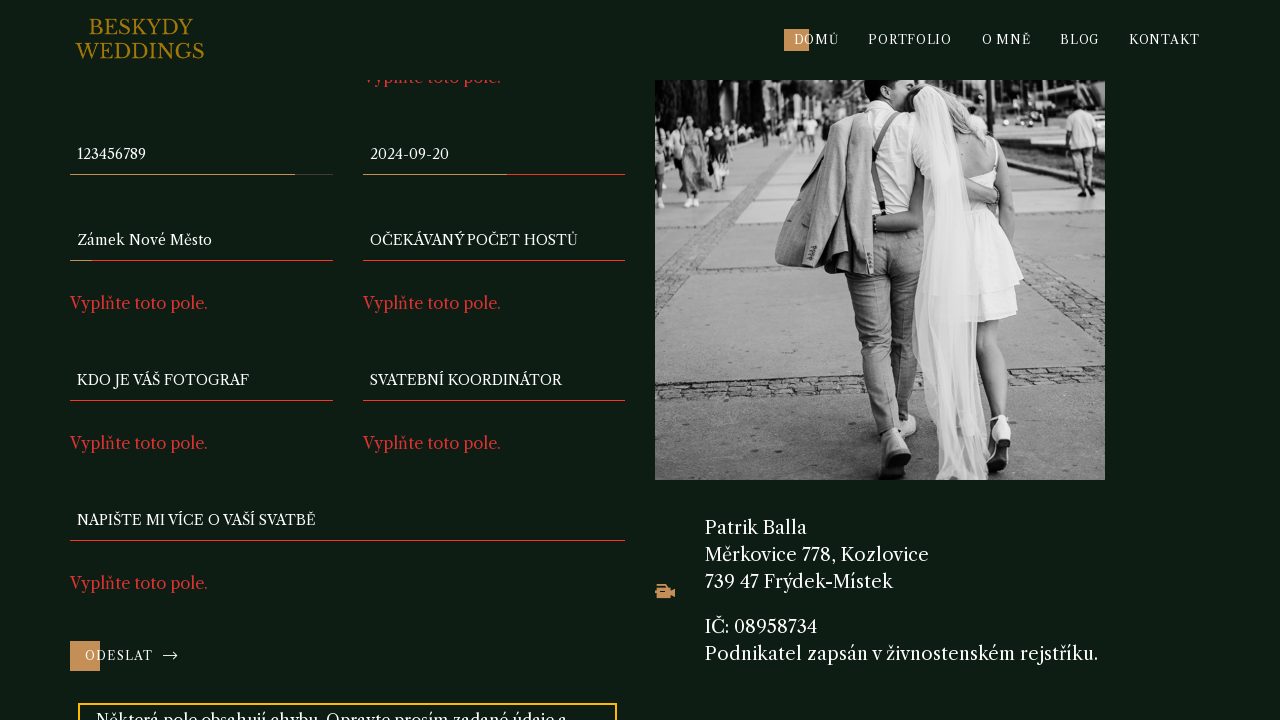

Filled guest count field with '100' on input[name='f-pocethostu']
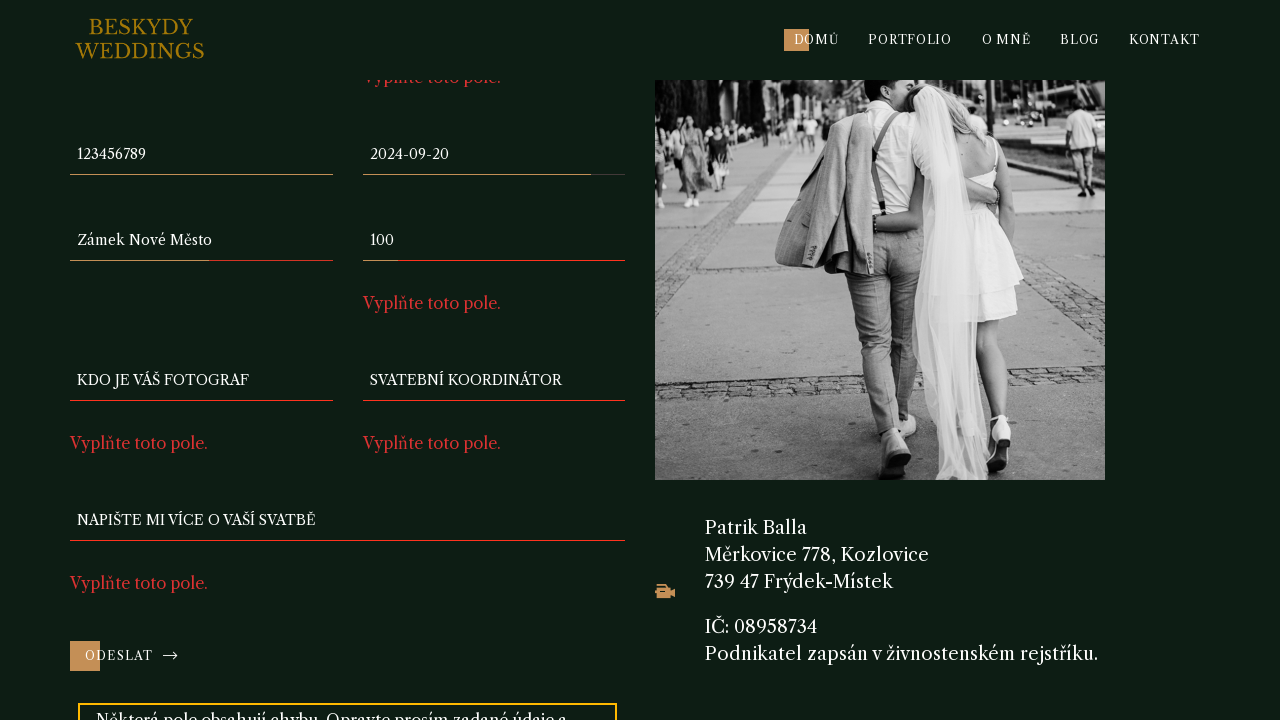

Filled photographer field with 'Petr Černý' on input[name='f-fotograf']
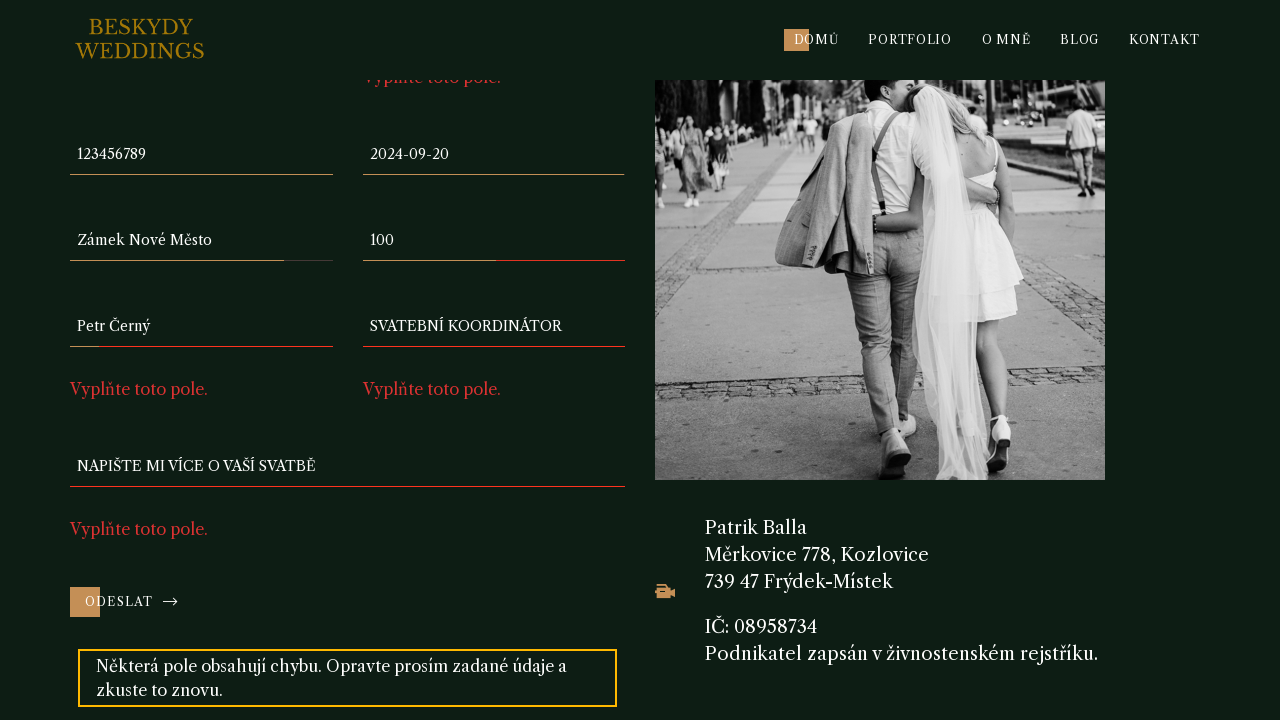

Filled budget field with '50000' on input[name='f-rozpocet']
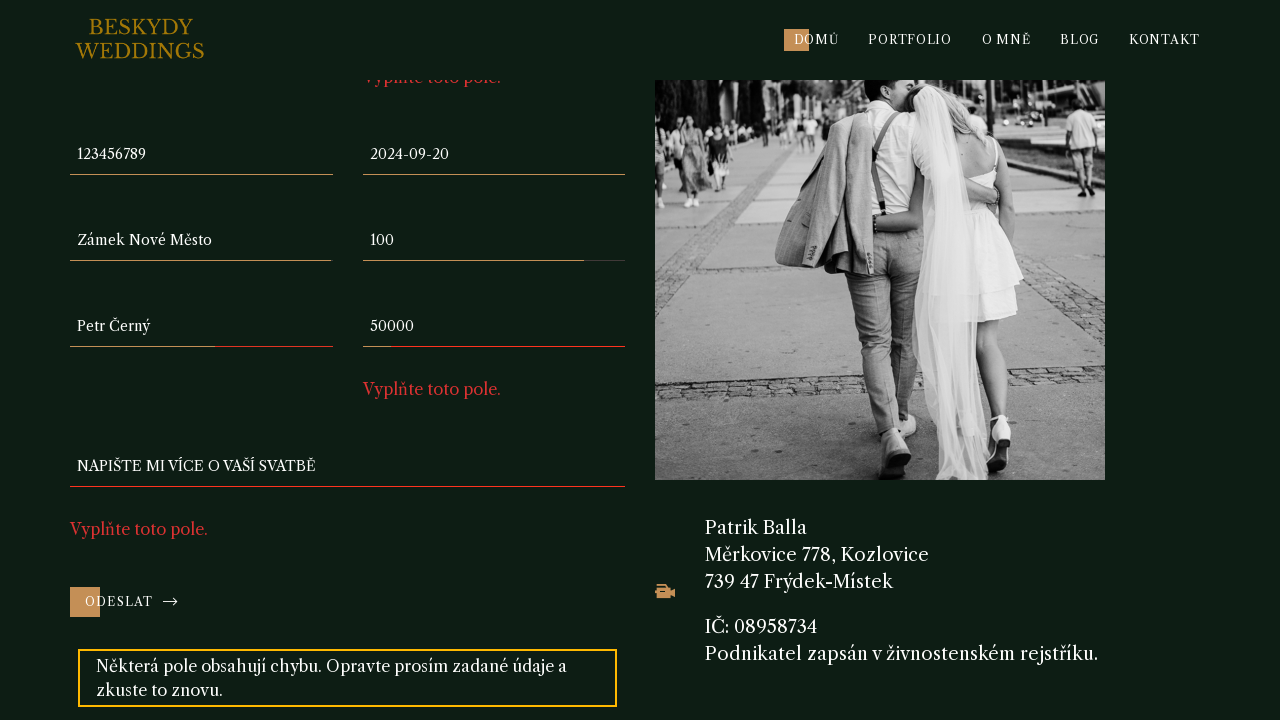

Submitted form with 'email' field empty to test validation at (132, 602) on button[type='submit']
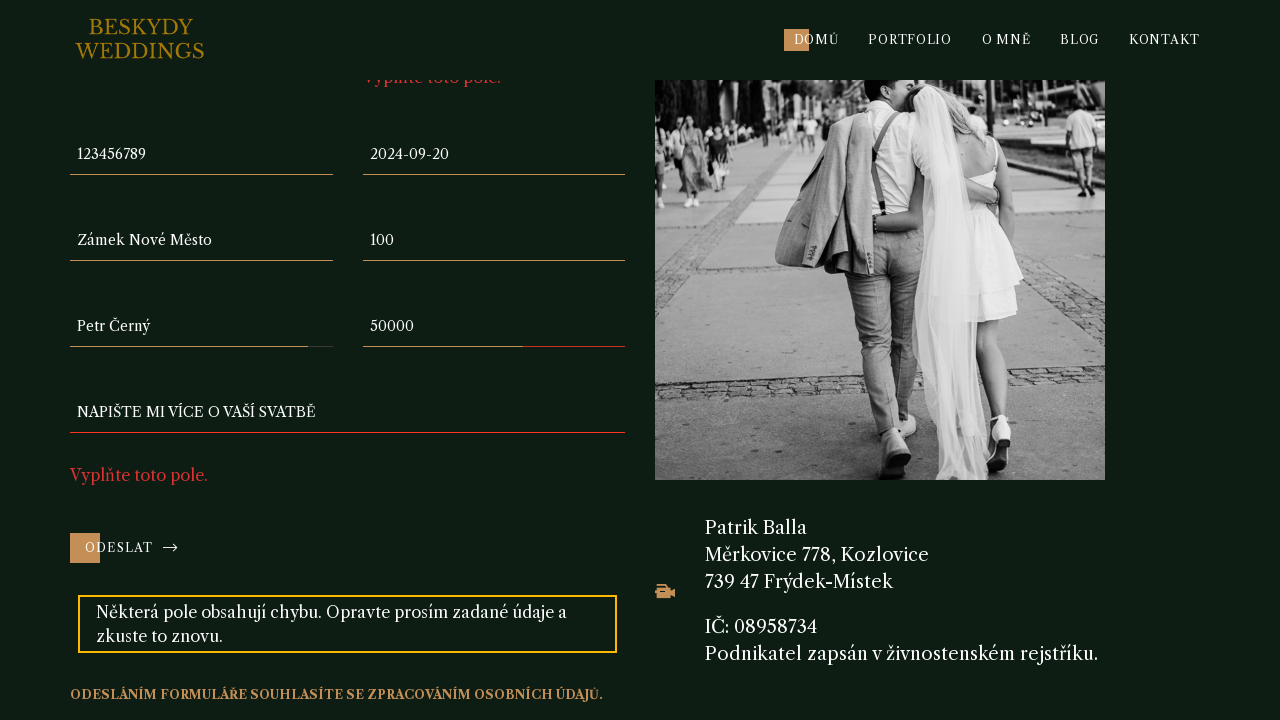

Waited 3 seconds for validation response
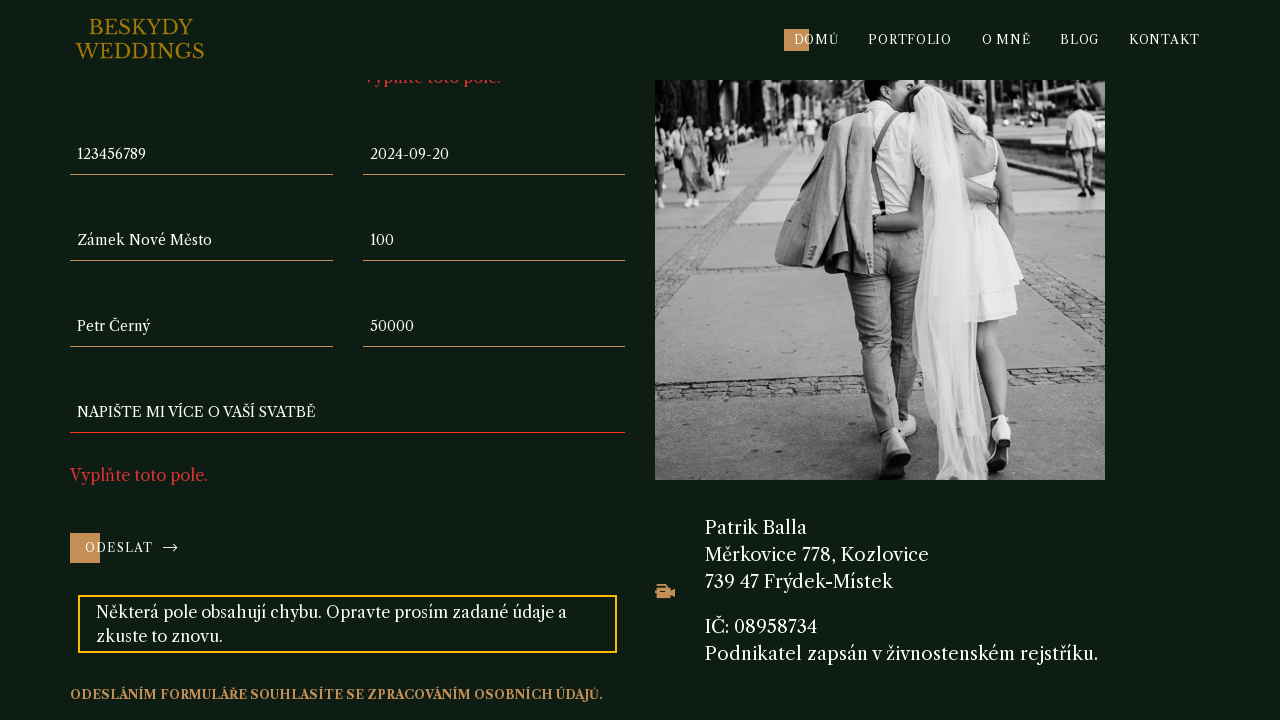

Cleared name field on input[name='f-name']
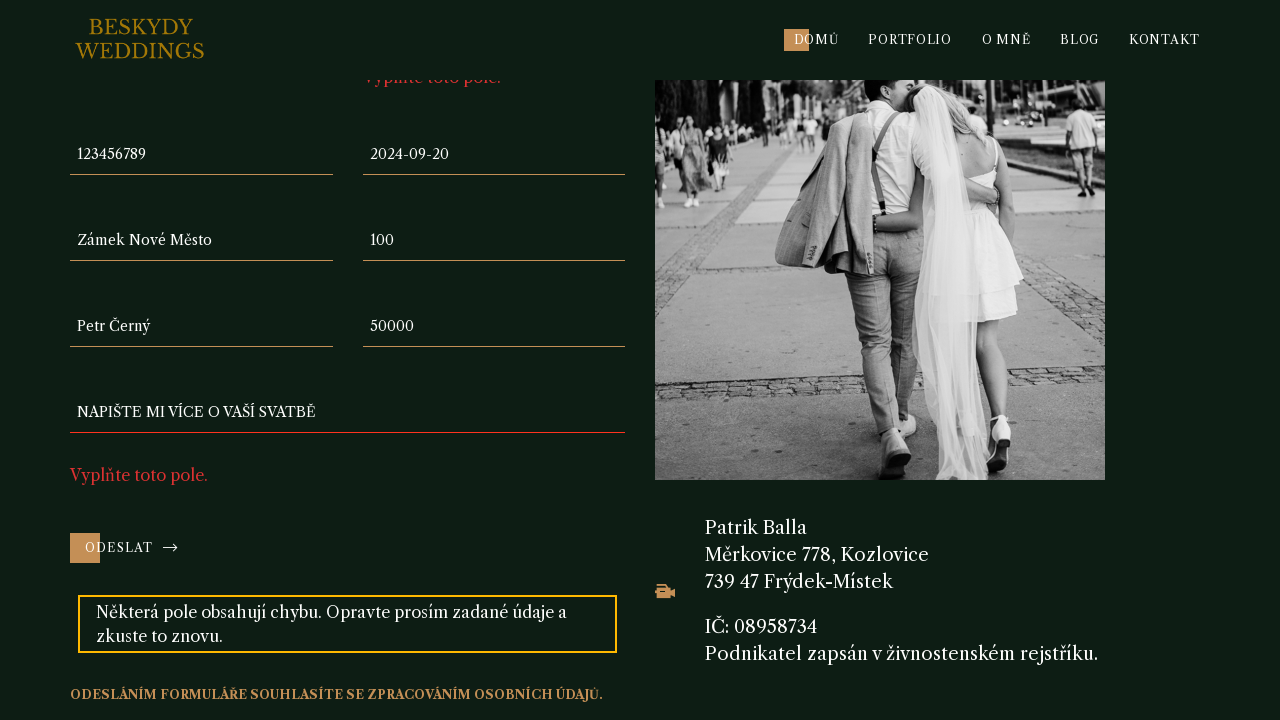

Cleared email field on input[name='f-email']
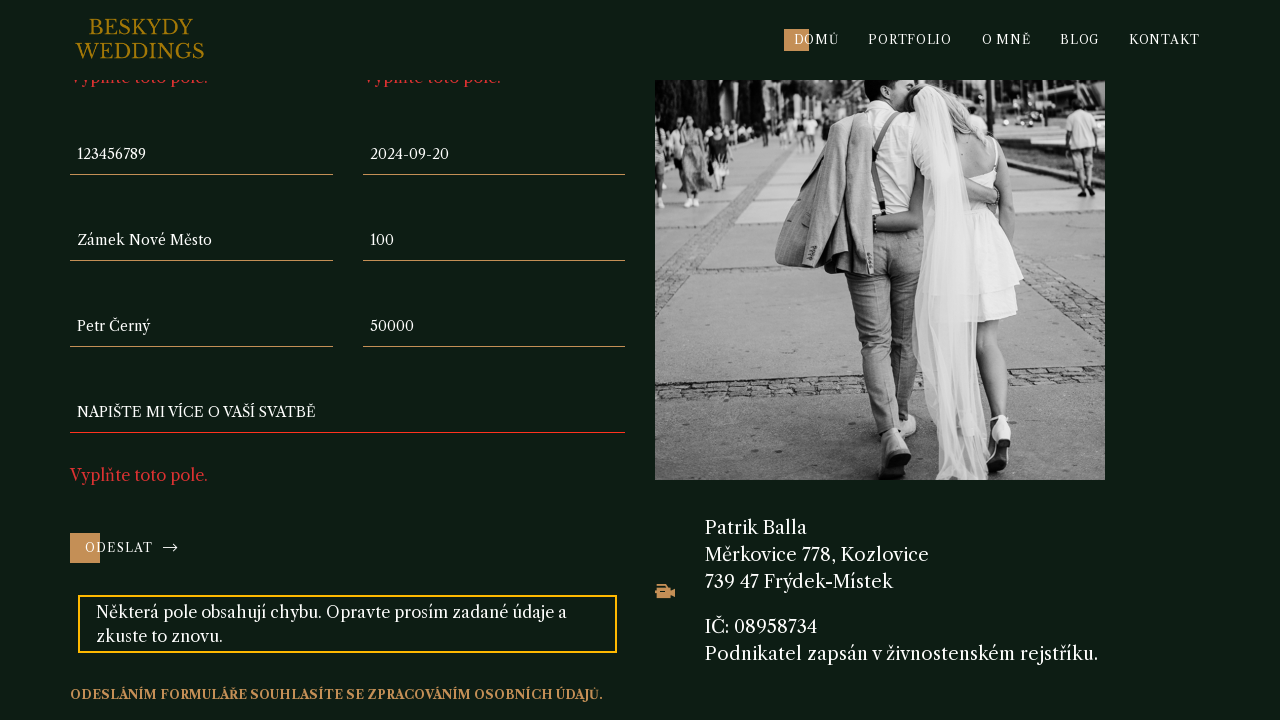

Cleared phone field on input[name='f-telefon']
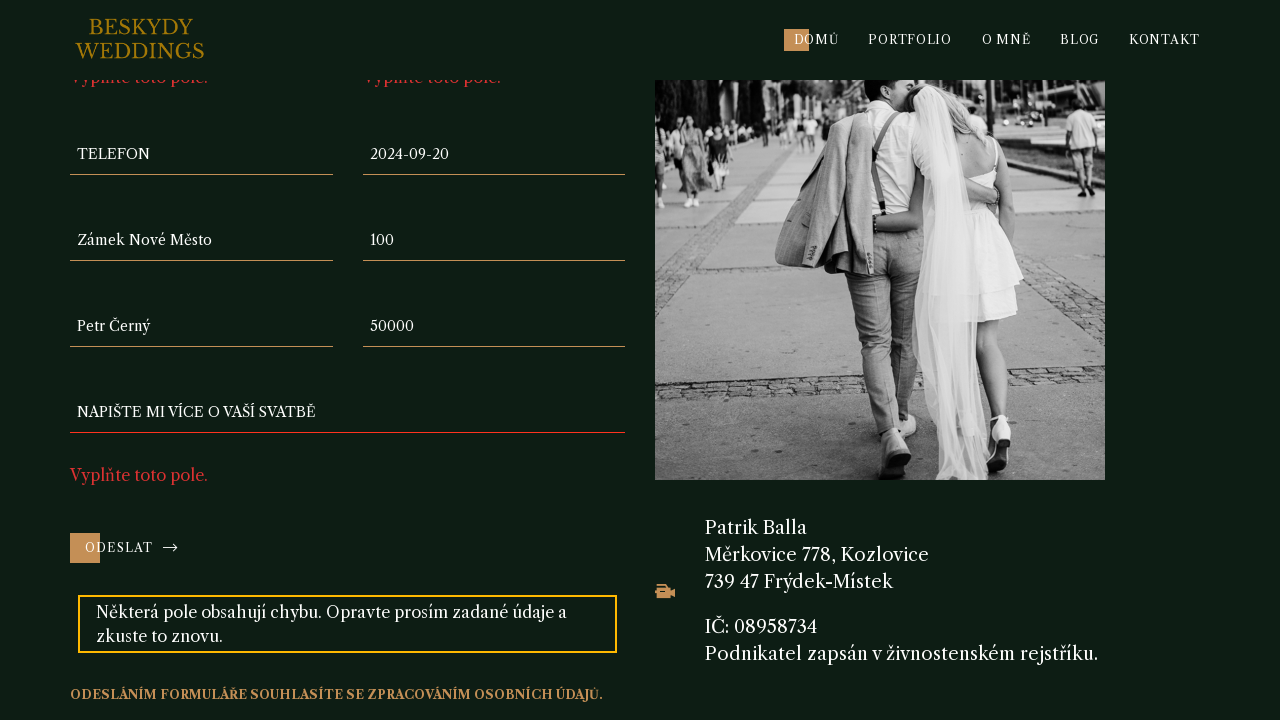

Cleared wedding date field on input[name='f-datum']
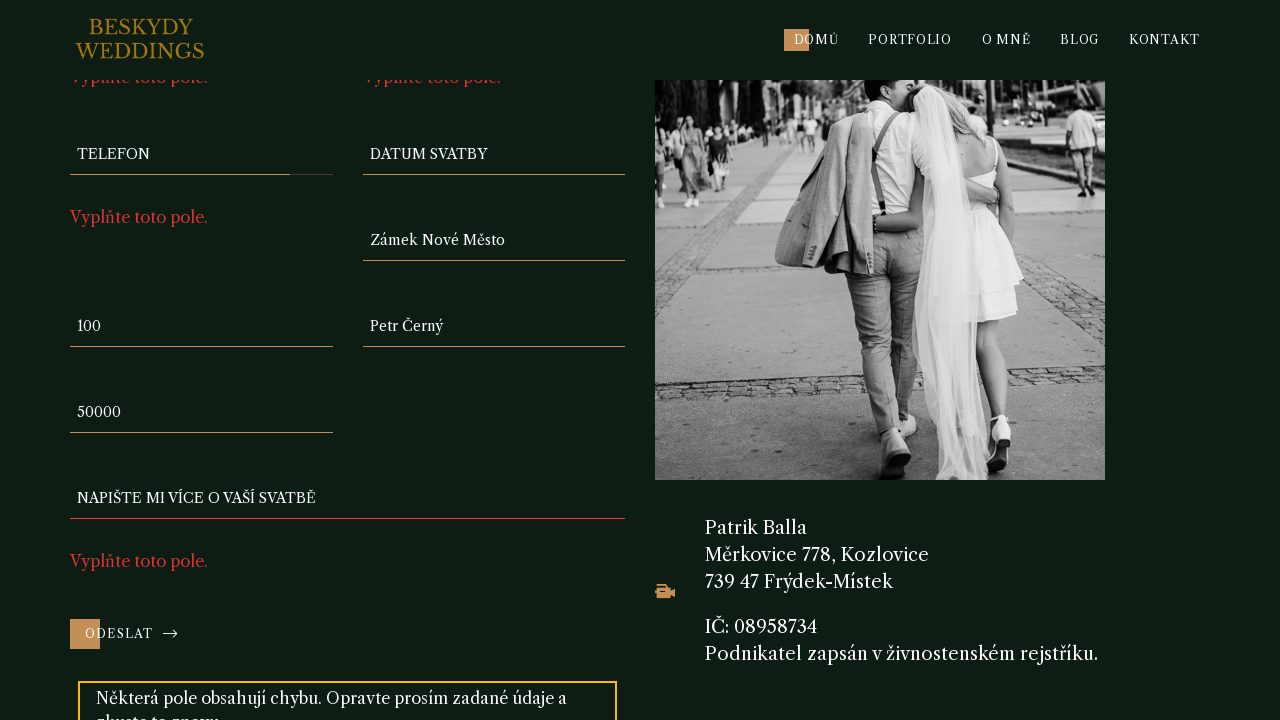

Cleared wedding location field on input[name='f-mistokonani']
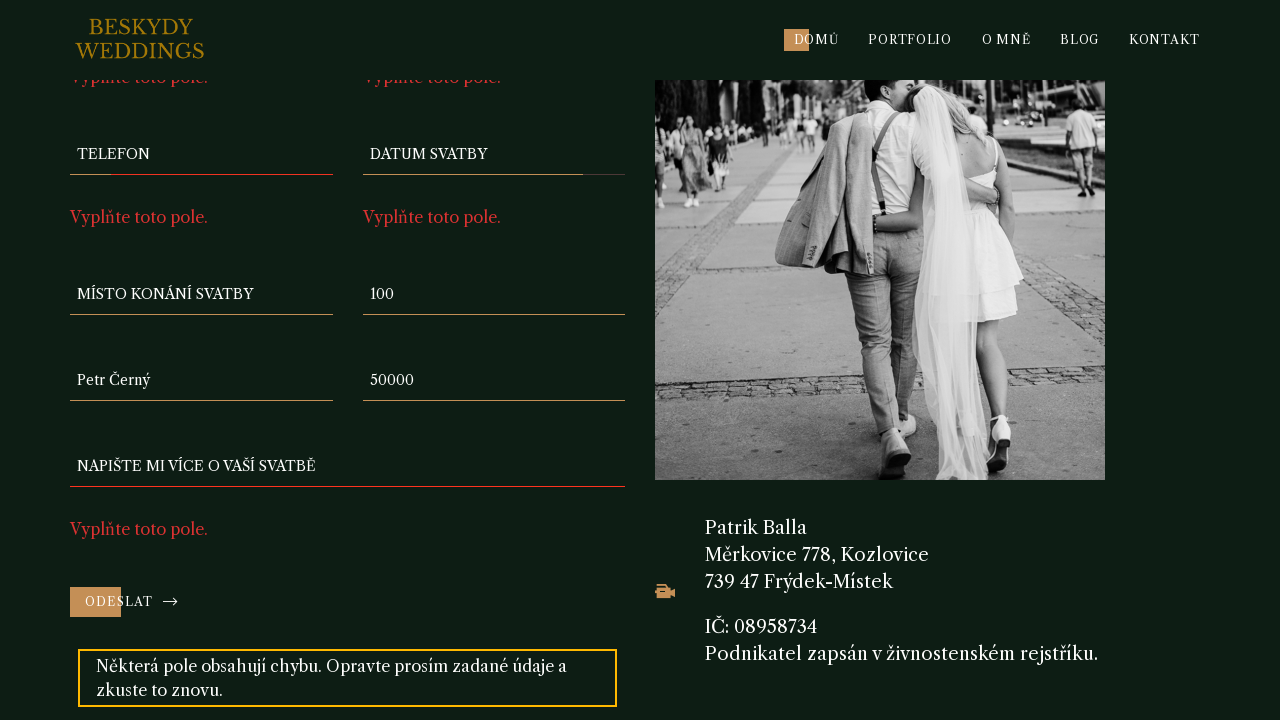

Cleared guest count field on input[name='f-pocethostu']
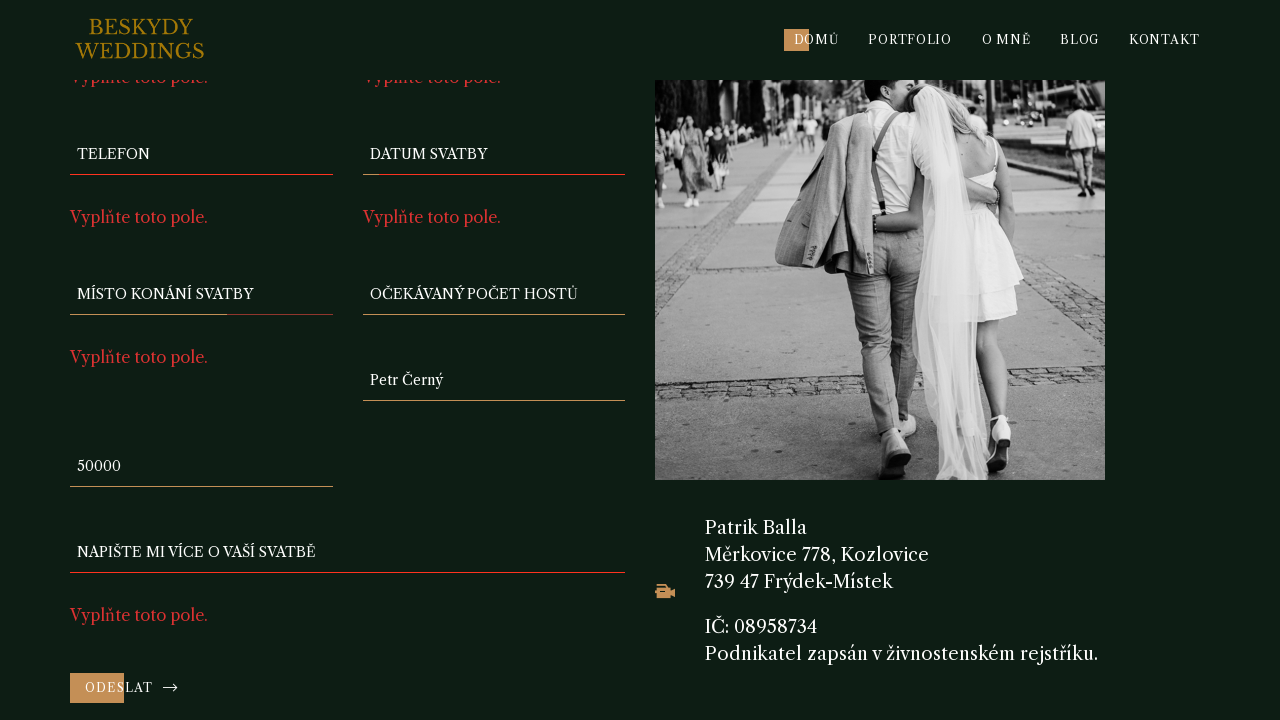

Cleared photographer field on input[name='f-fotograf']
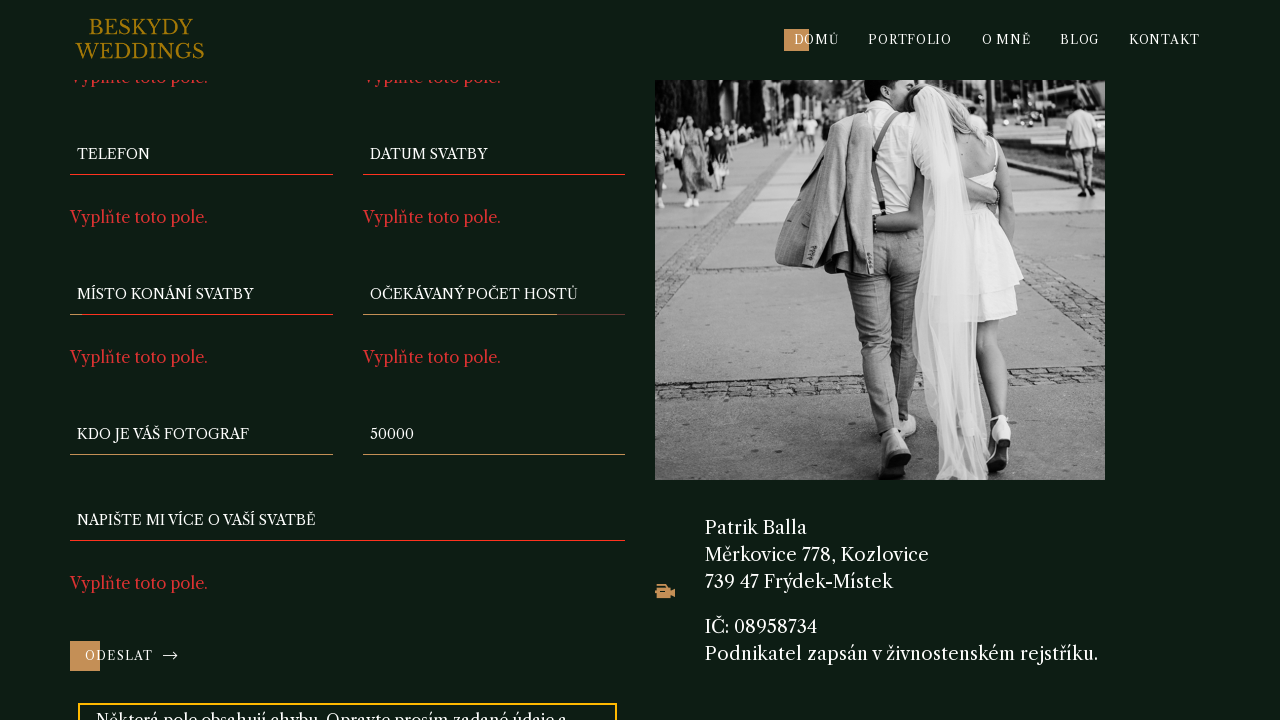

Cleared budget field on input[name='f-rozpocet']
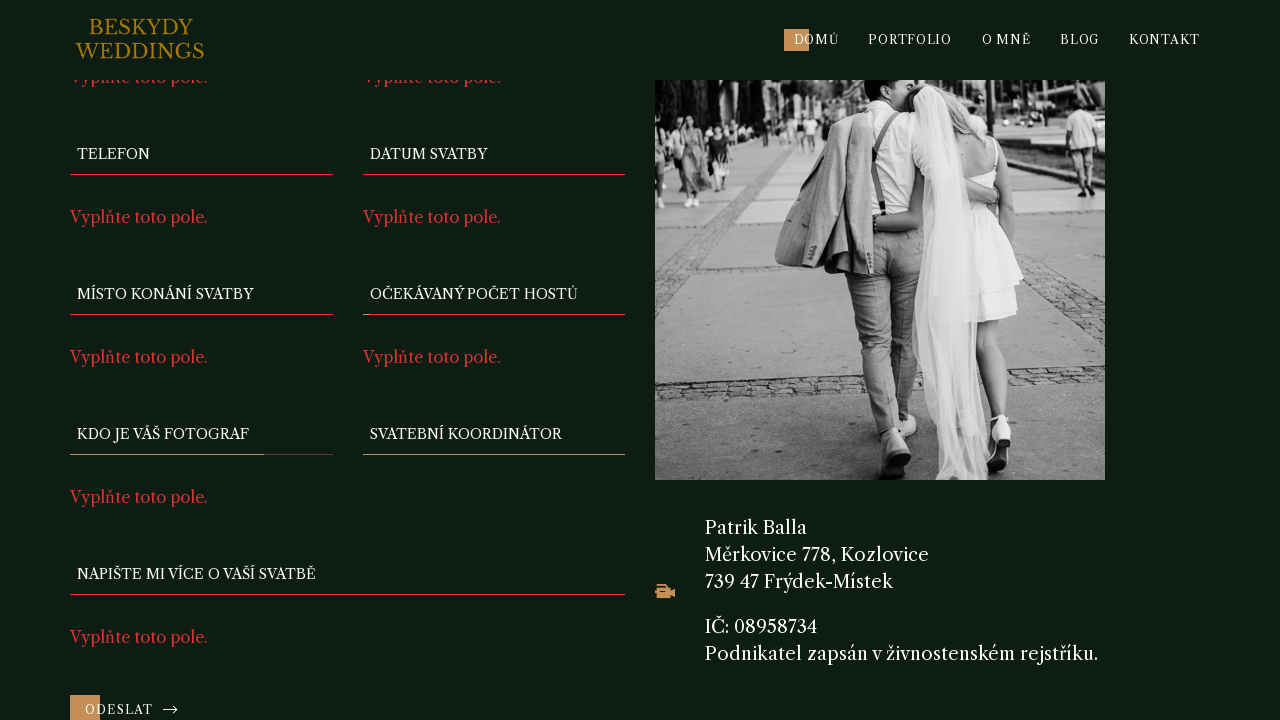

Filled name field with 'Jan Novák' on input[name='f-name']
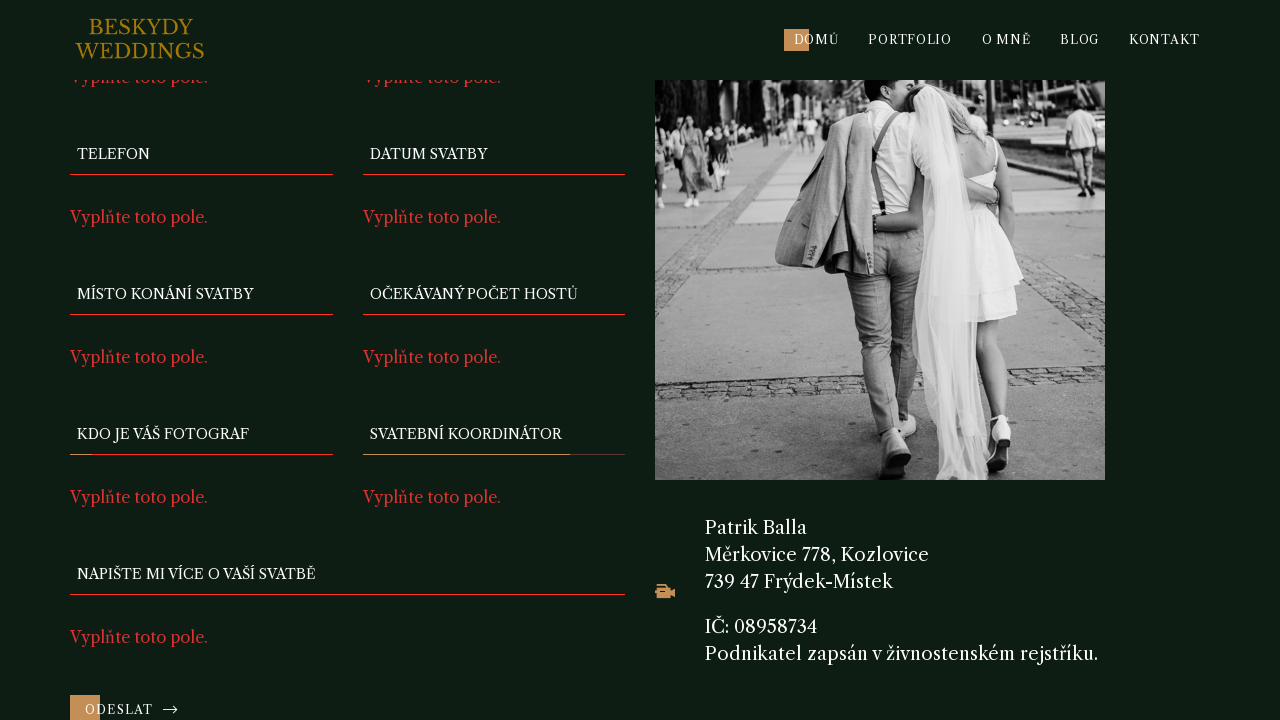

Filled email field with 'jan.novak@example.com' on input[name='f-email']
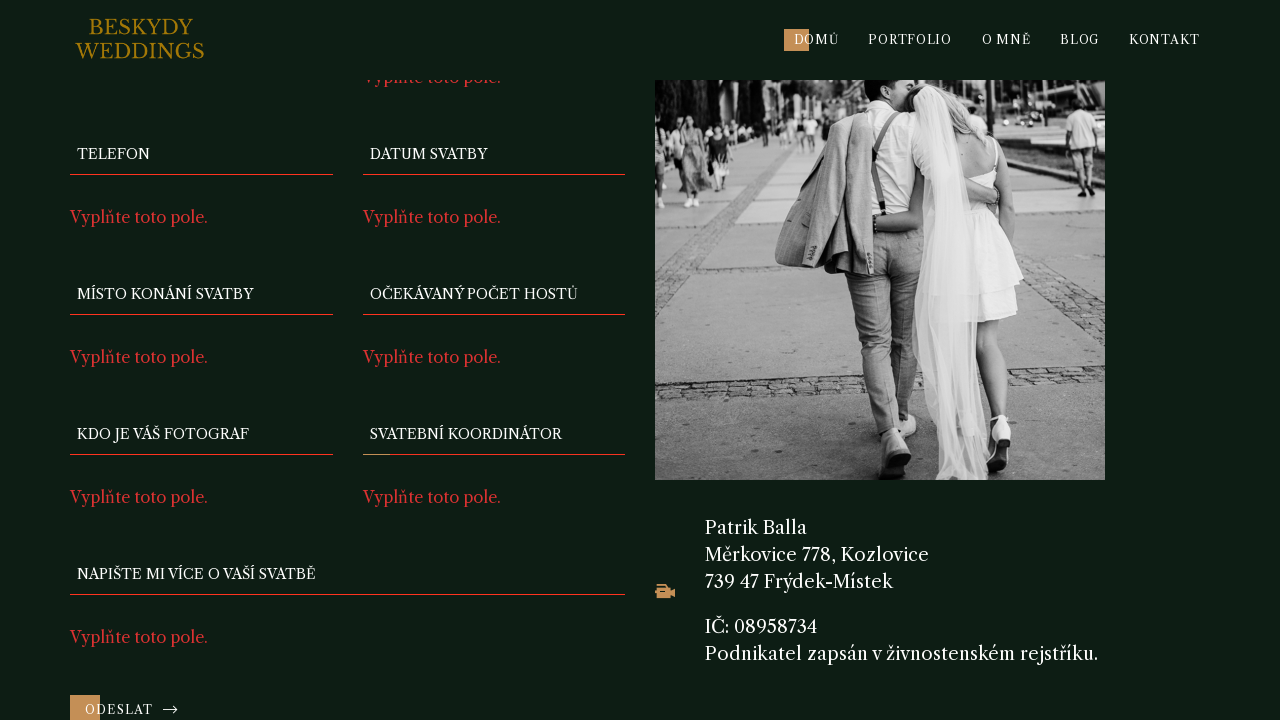

Skipped filling phone field (testing validation)
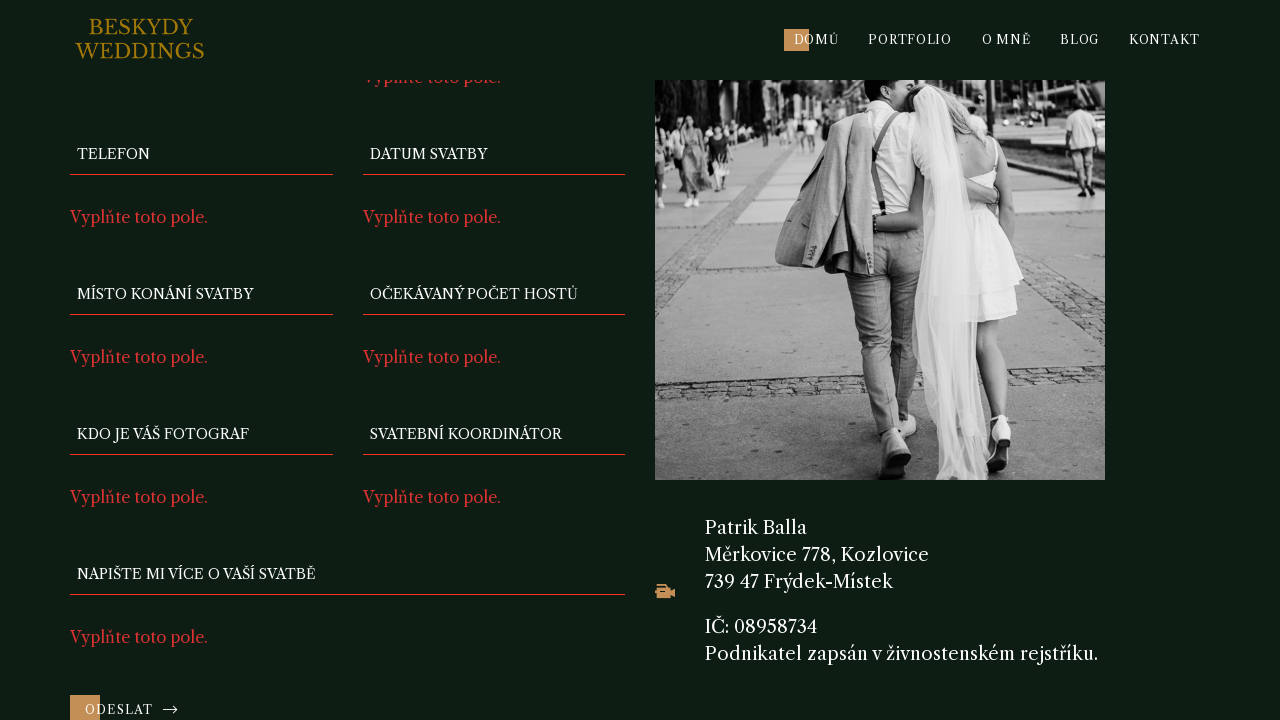

Filled wedding date field with '2024-09-20' on input[name='f-datum']
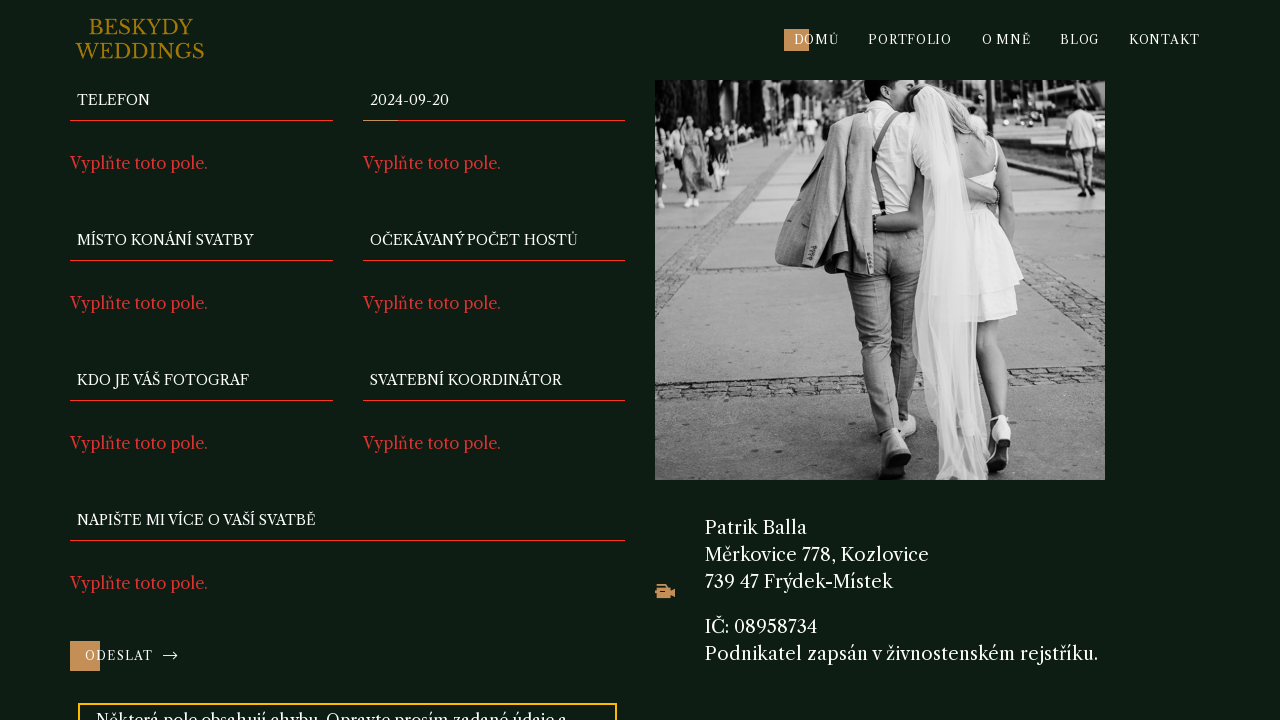

Filled wedding location field with 'Zámek Nové Město' on input[name='f-mistokonani']
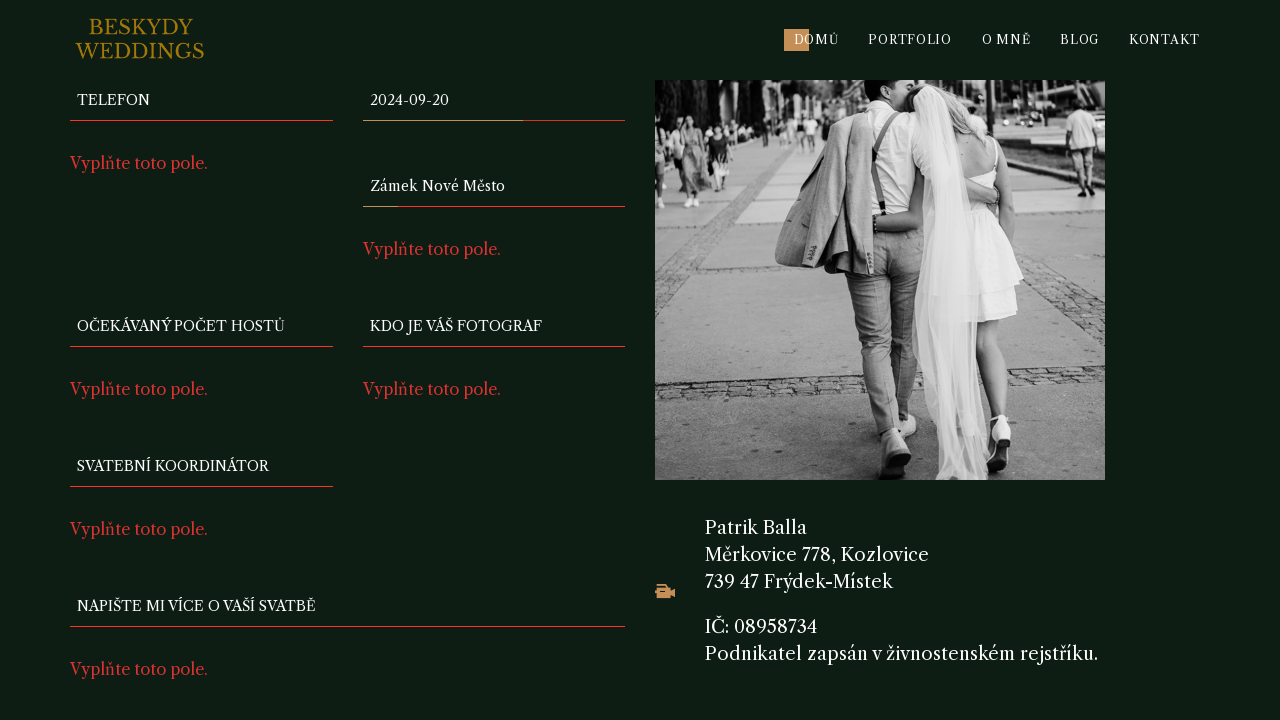

Filled guest count field with '100' on input[name='f-pocethostu']
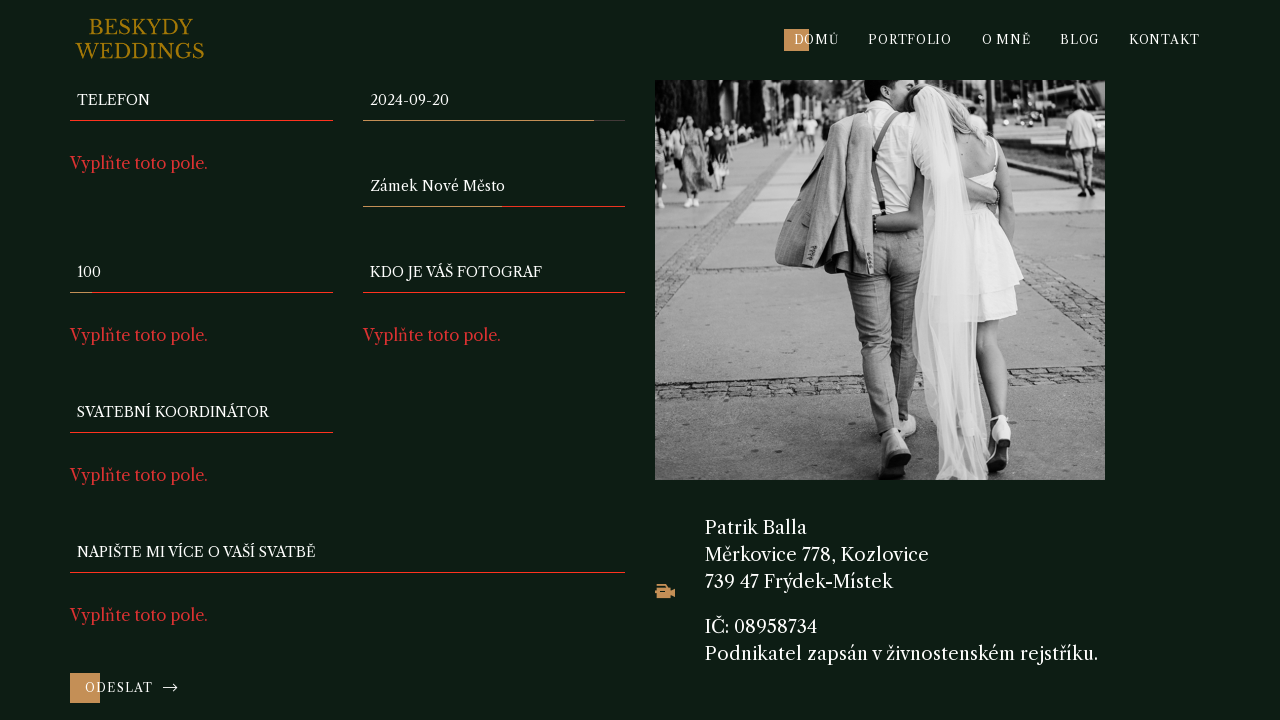

Filled photographer field with 'Petr Černý' on input[name='f-fotograf']
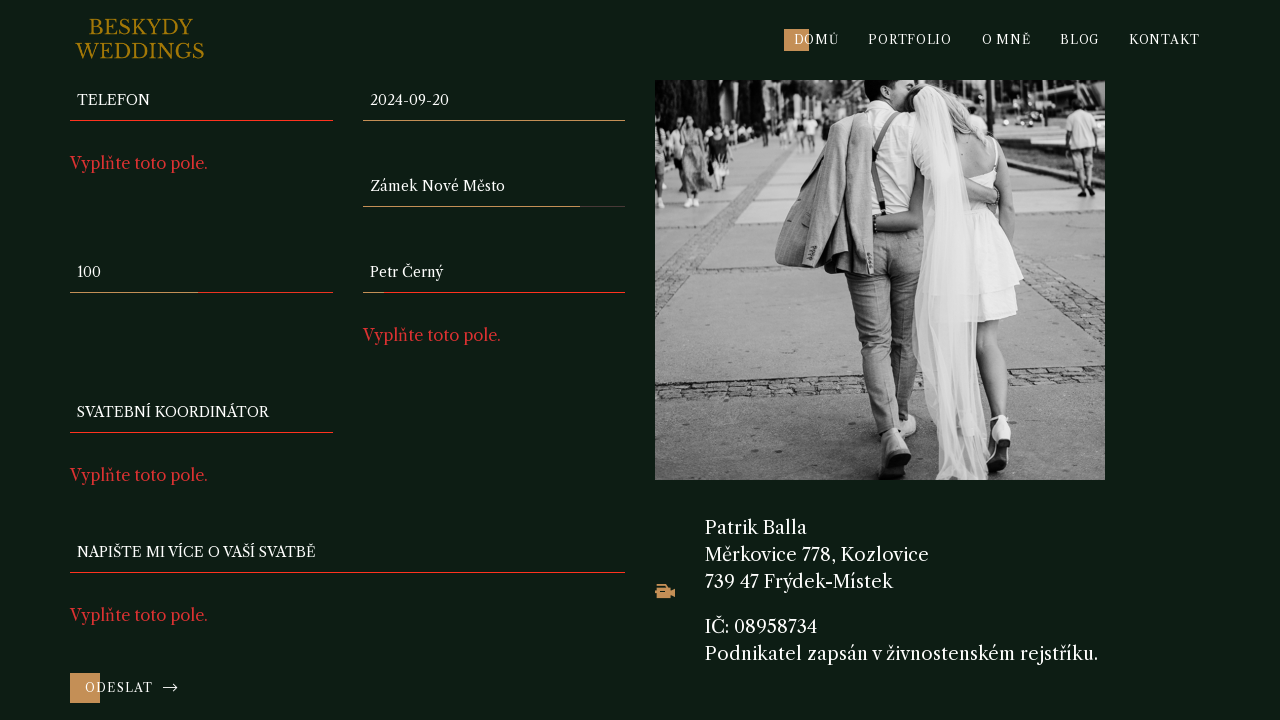

Filled budget field with '50000' on input[name='f-rozpocet']
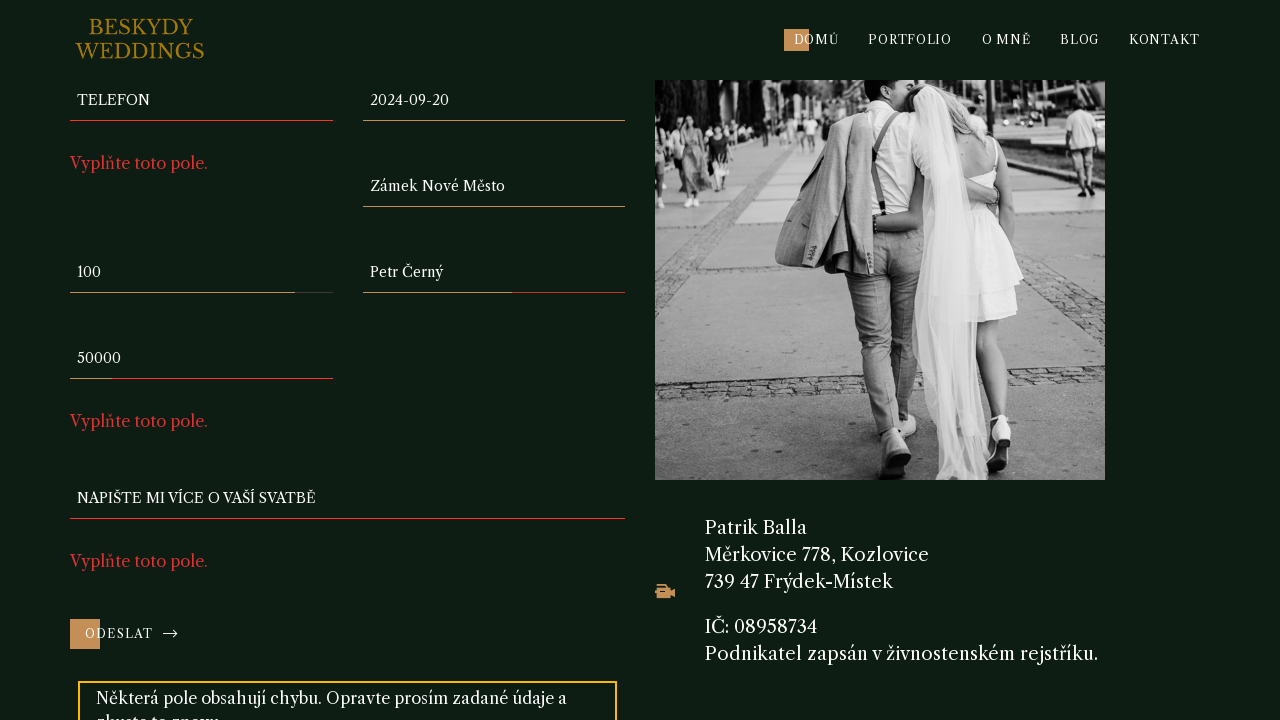

Submitted form with 'phone' field empty to test validation at (132, 634) on button[type='submit']
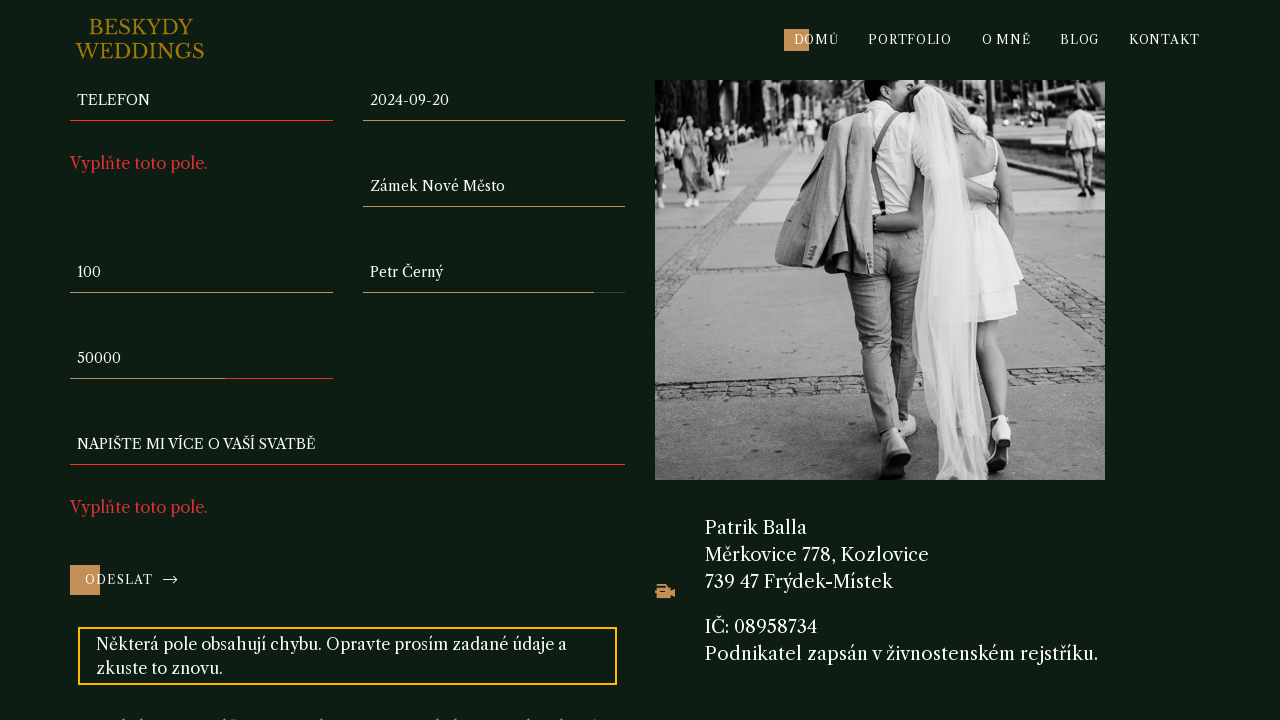

Waited 3 seconds for validation response
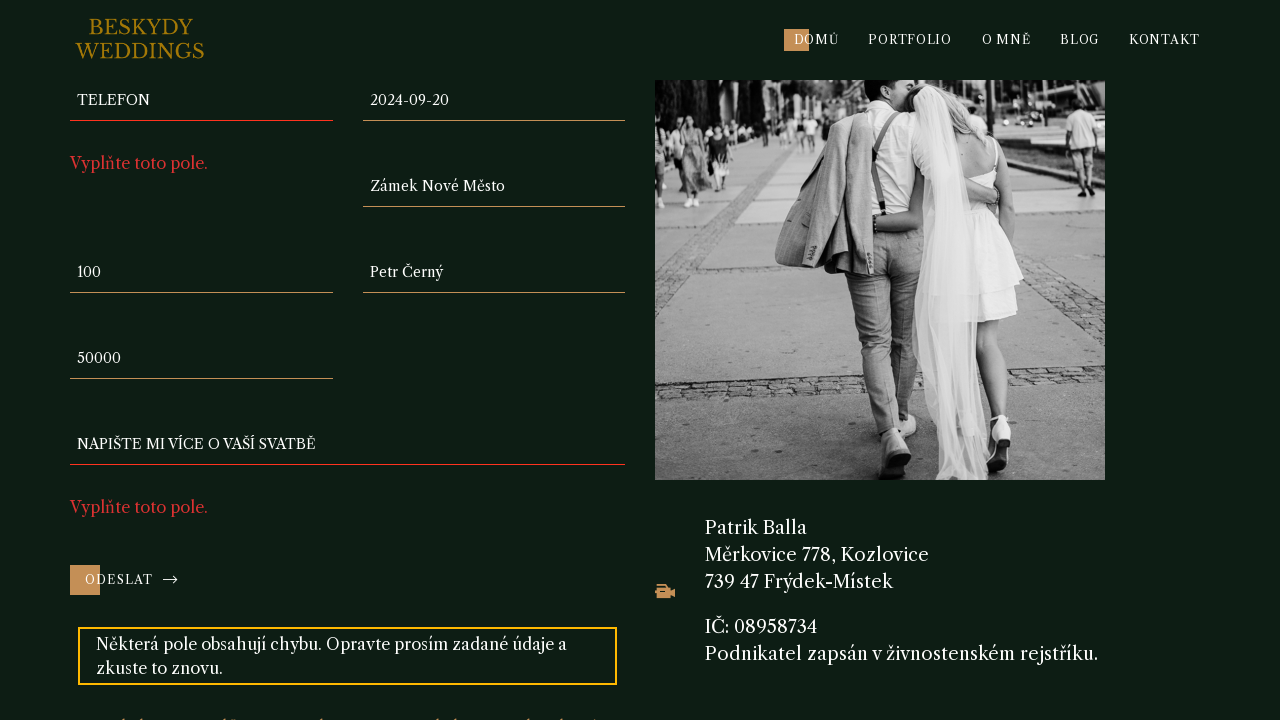

Cleared name field on input[name='f-name']
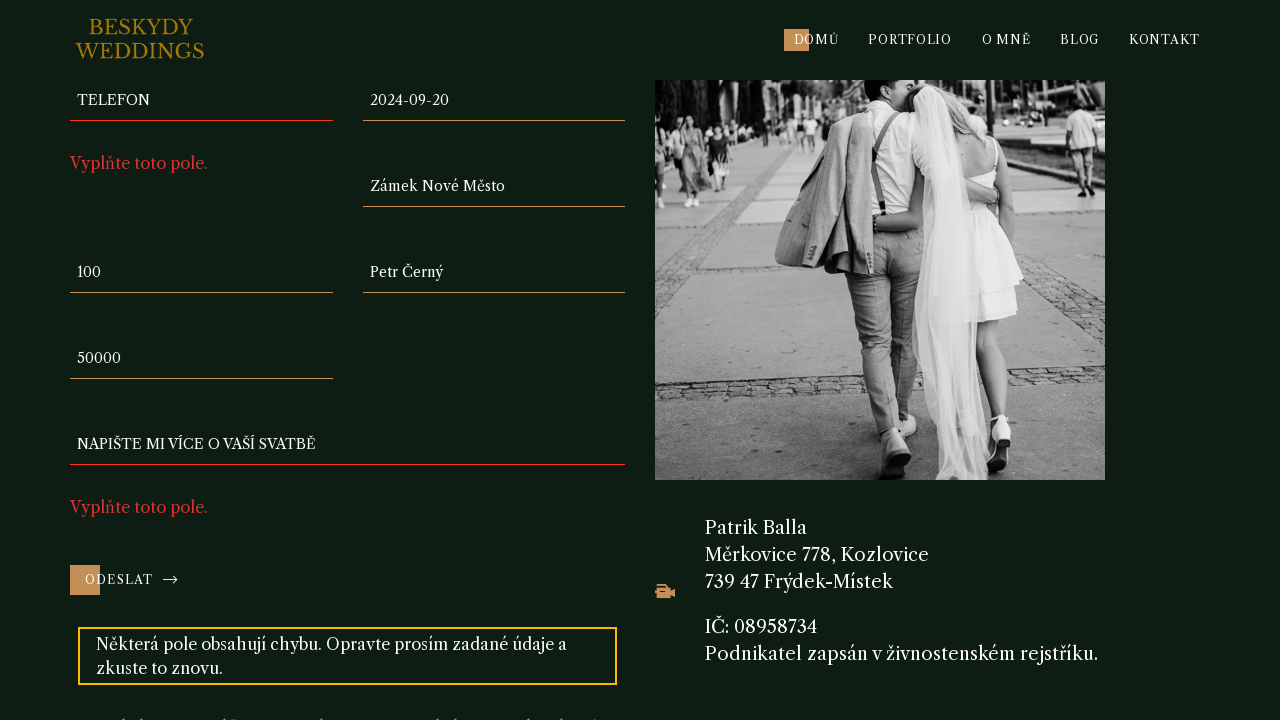

Cleared email field on input[name='f-email']
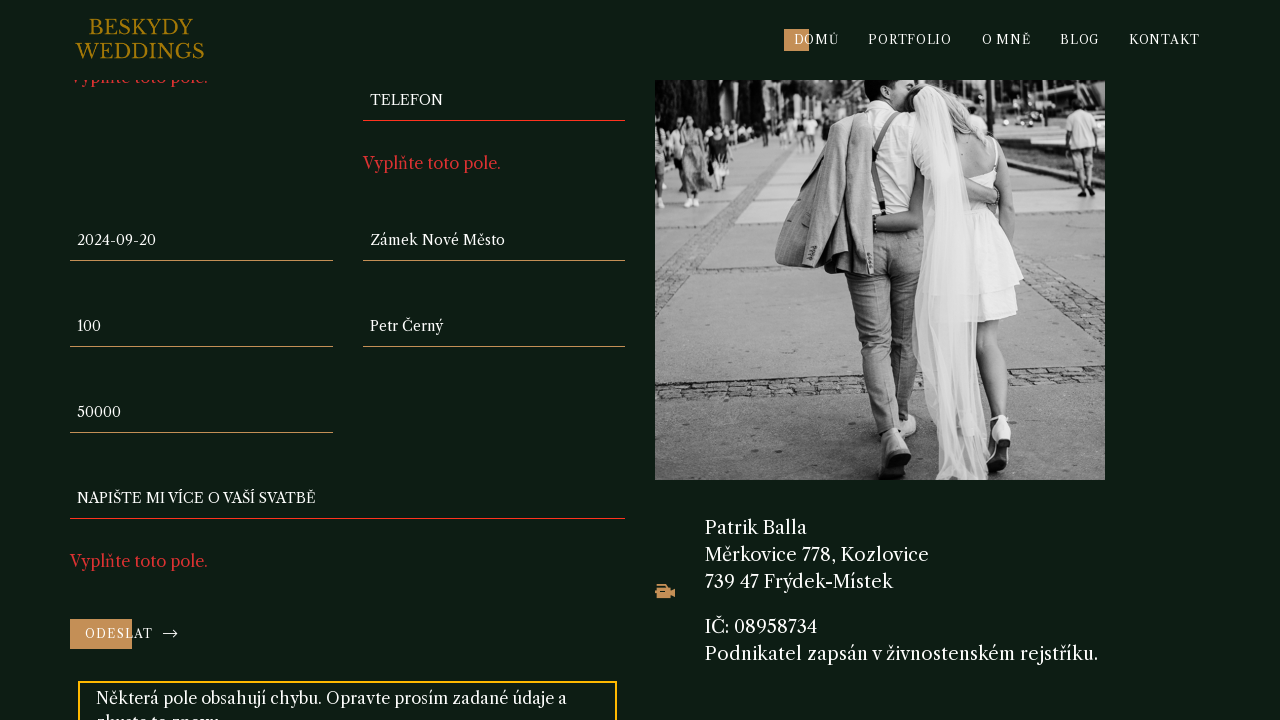

Cleared phone field on input[name='f-telefon']
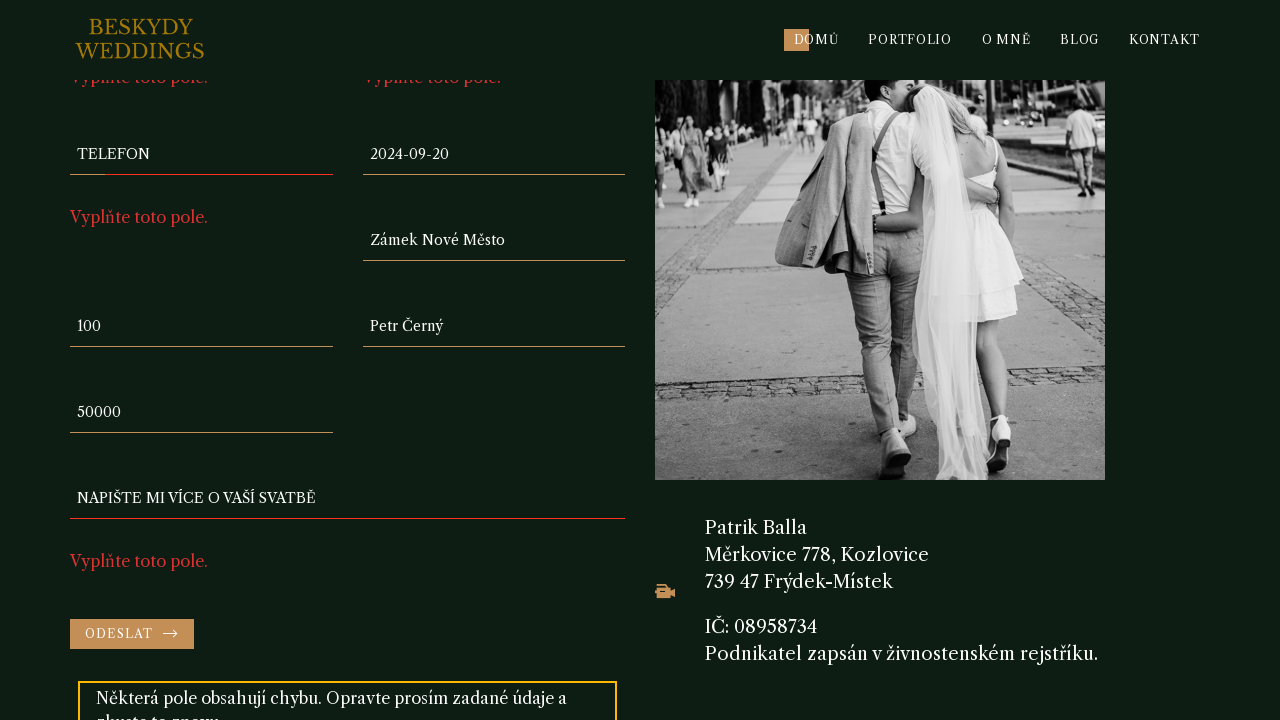

Cleared wedding date field on input[name='f-datum']
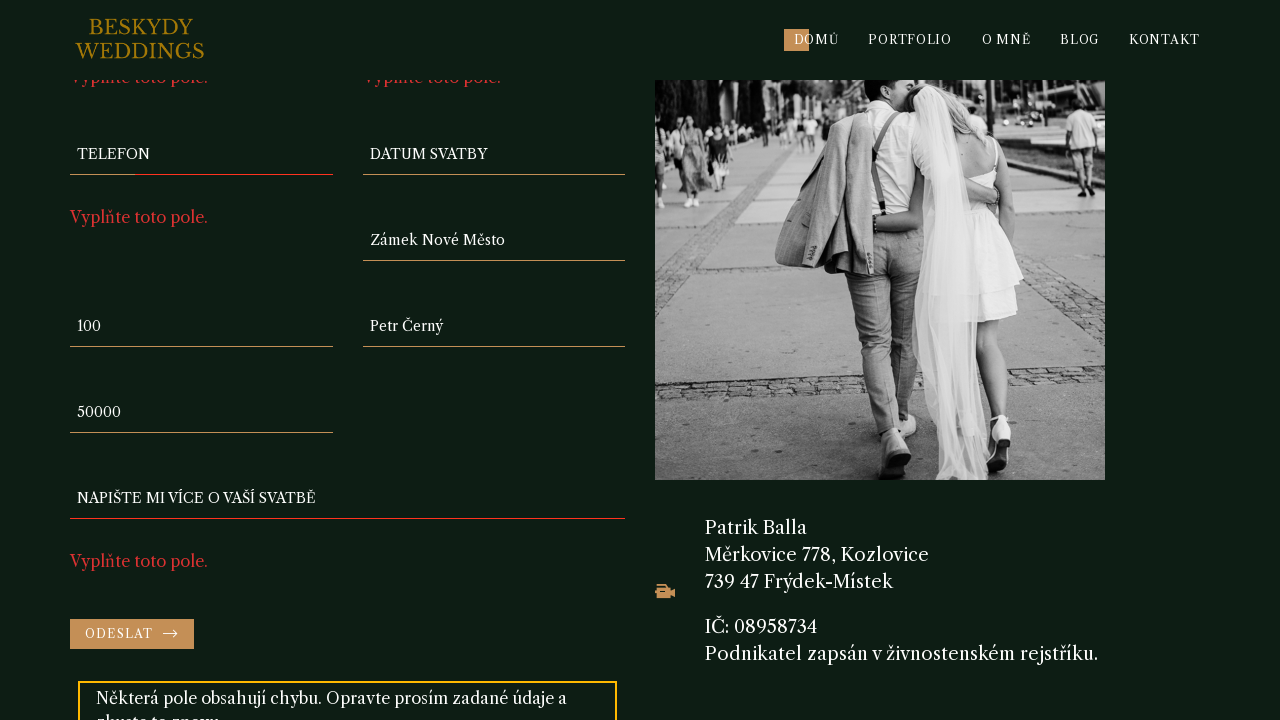

Cleared wedding location field on input[name='f-mistokonani']
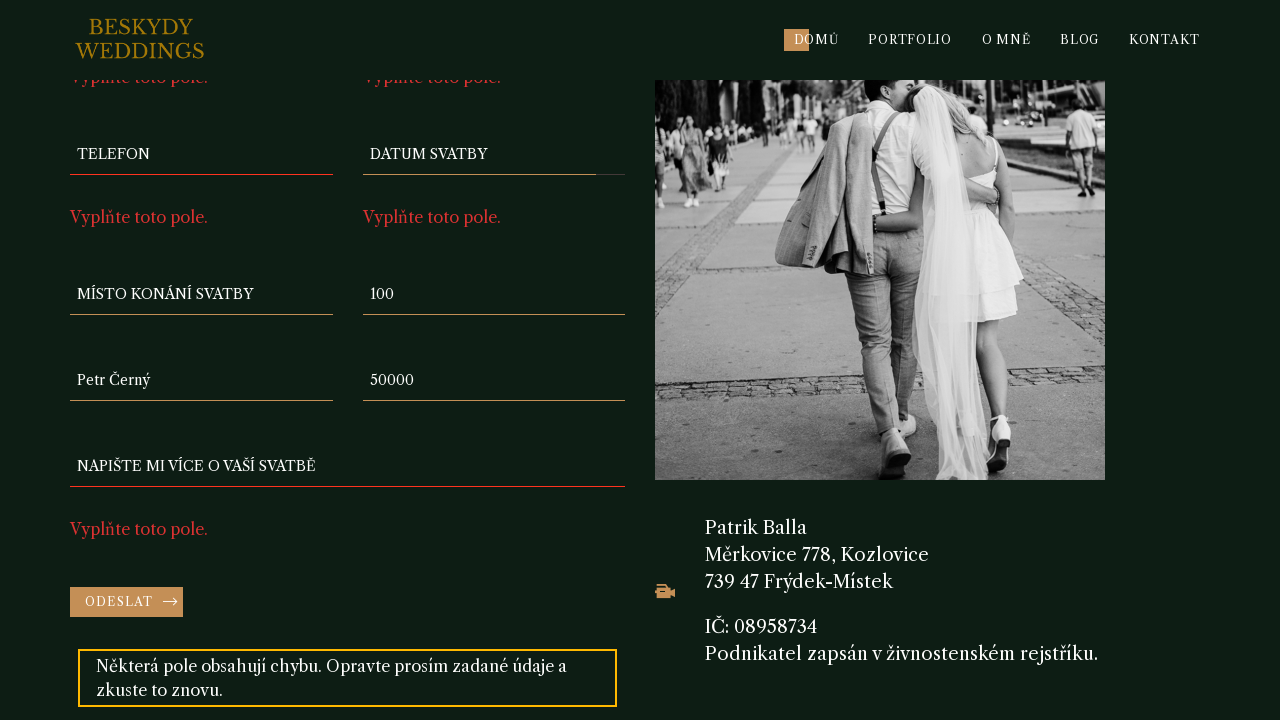

Cleared guest count field on input[name='f-pocethostu']
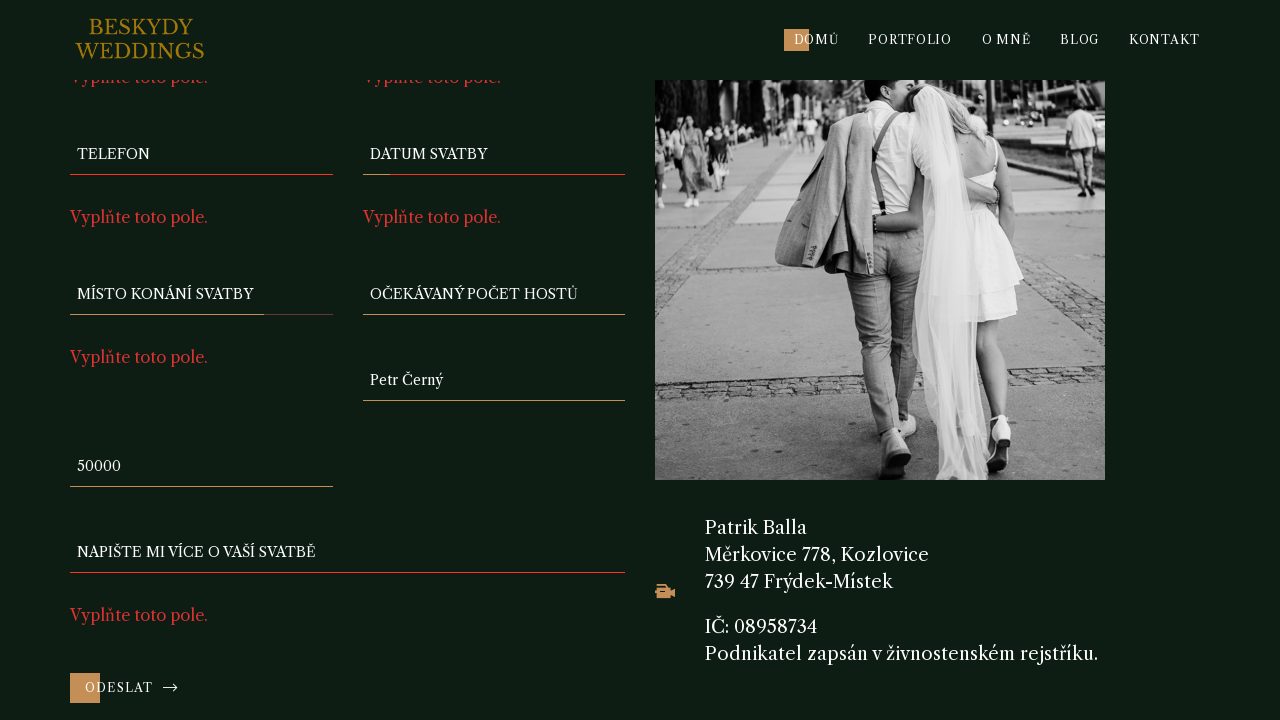

Cleared photographer field on input[name='f-fotograf']
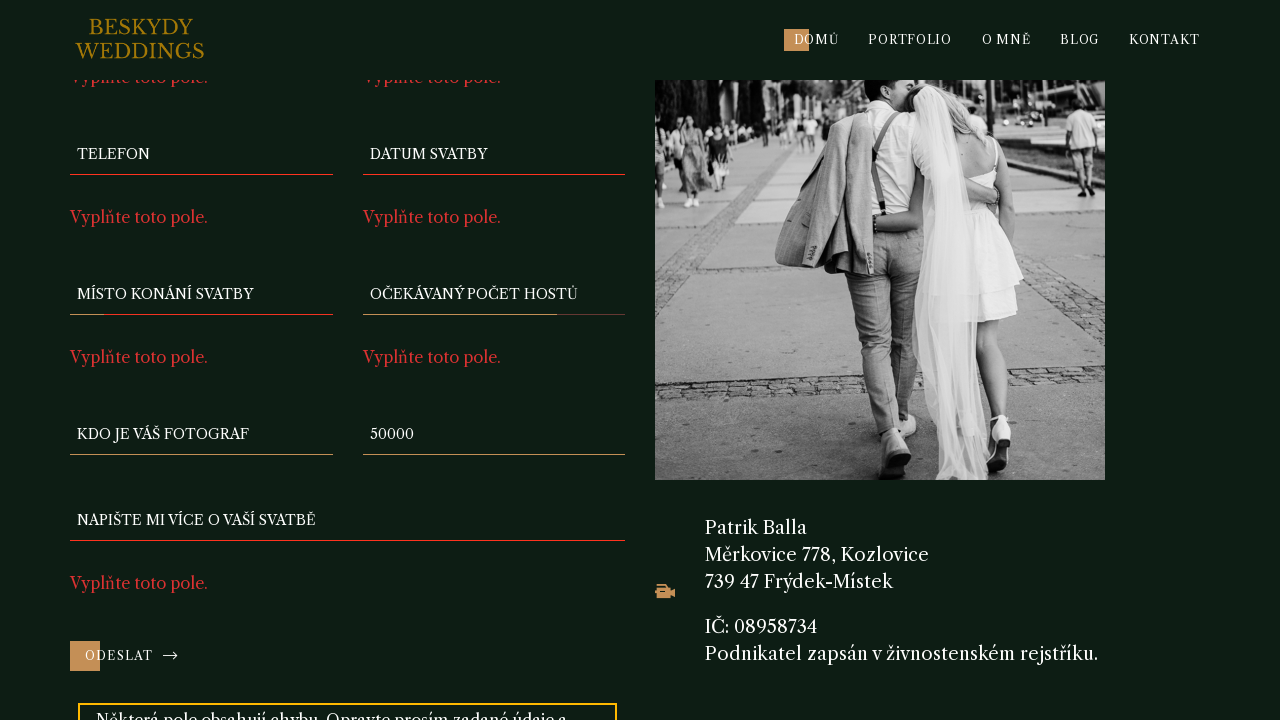

Cleared budget field on input[name='f-rozpocet']
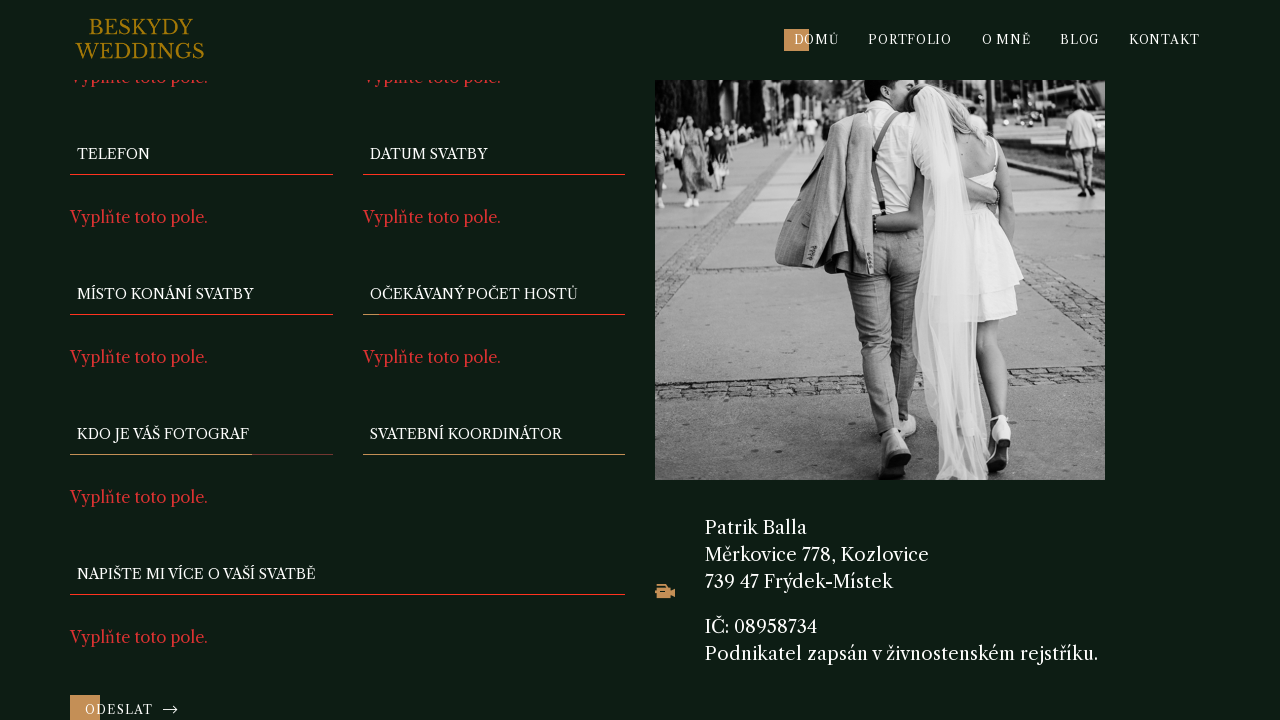

Filled name field with 'Jan Novák' on input[name='f-name']
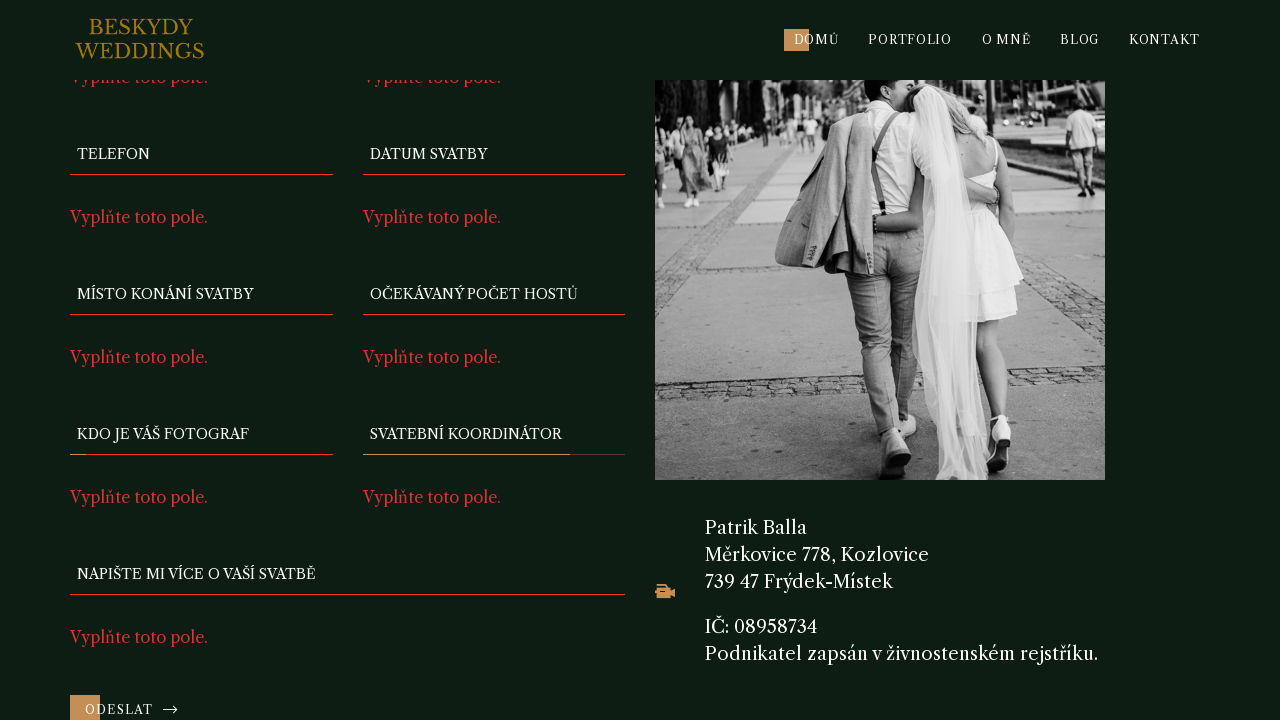

Filled email field with 'jan.novak@example.com' on input[name='f-email']
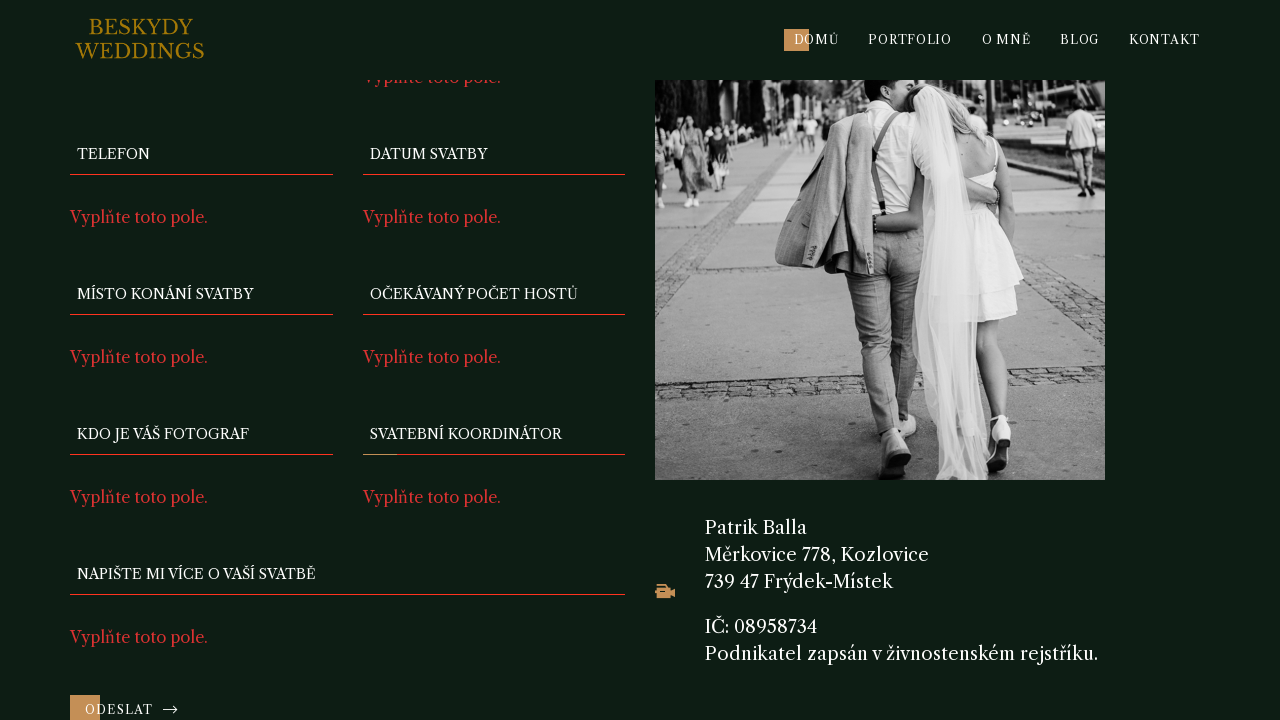

Filled phone field with '123456789' on input[name='f-telefon']
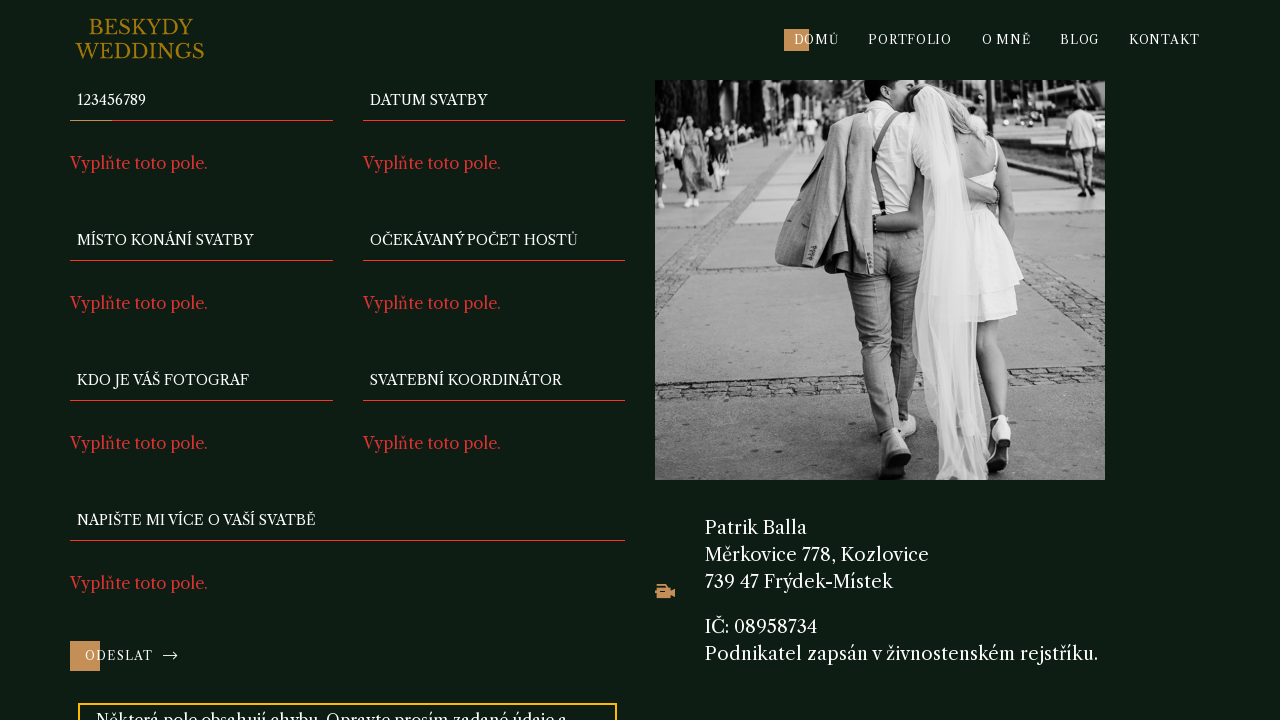

Skipped filling wedding date field (testing validation)
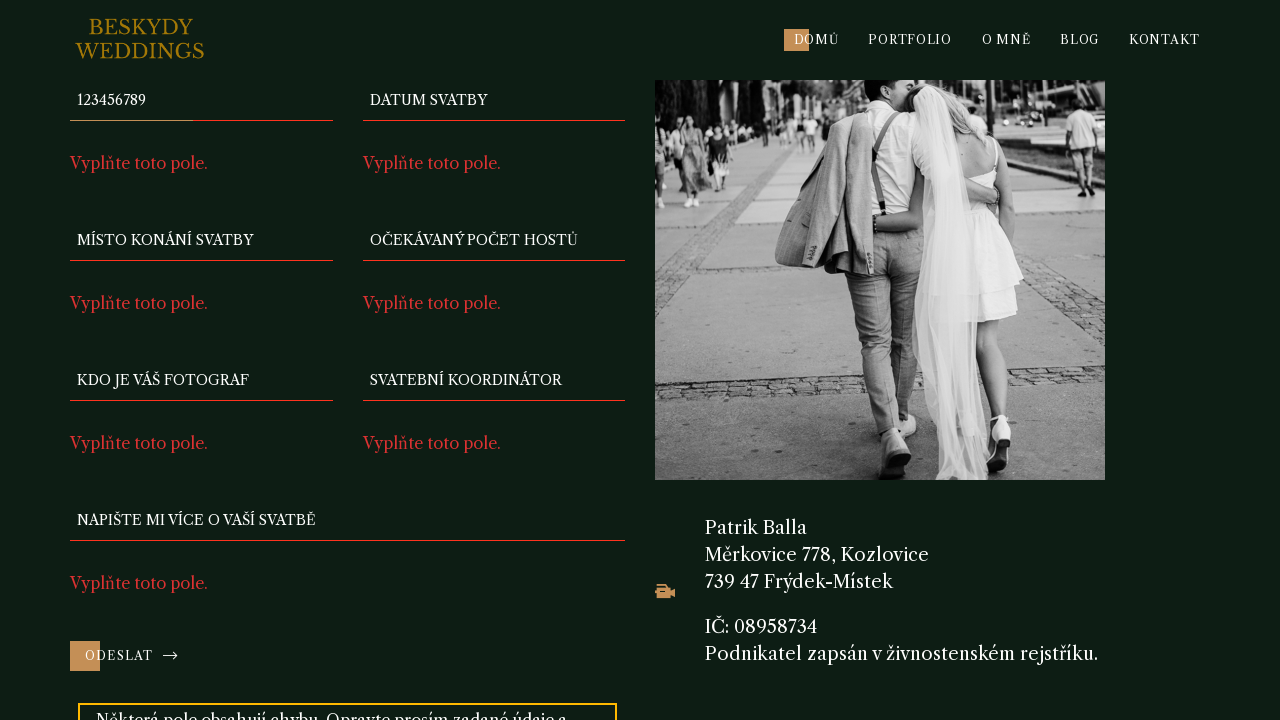

Filled wedding location field with 'Zámek Nové Město' on input[name='f-mistokonani']
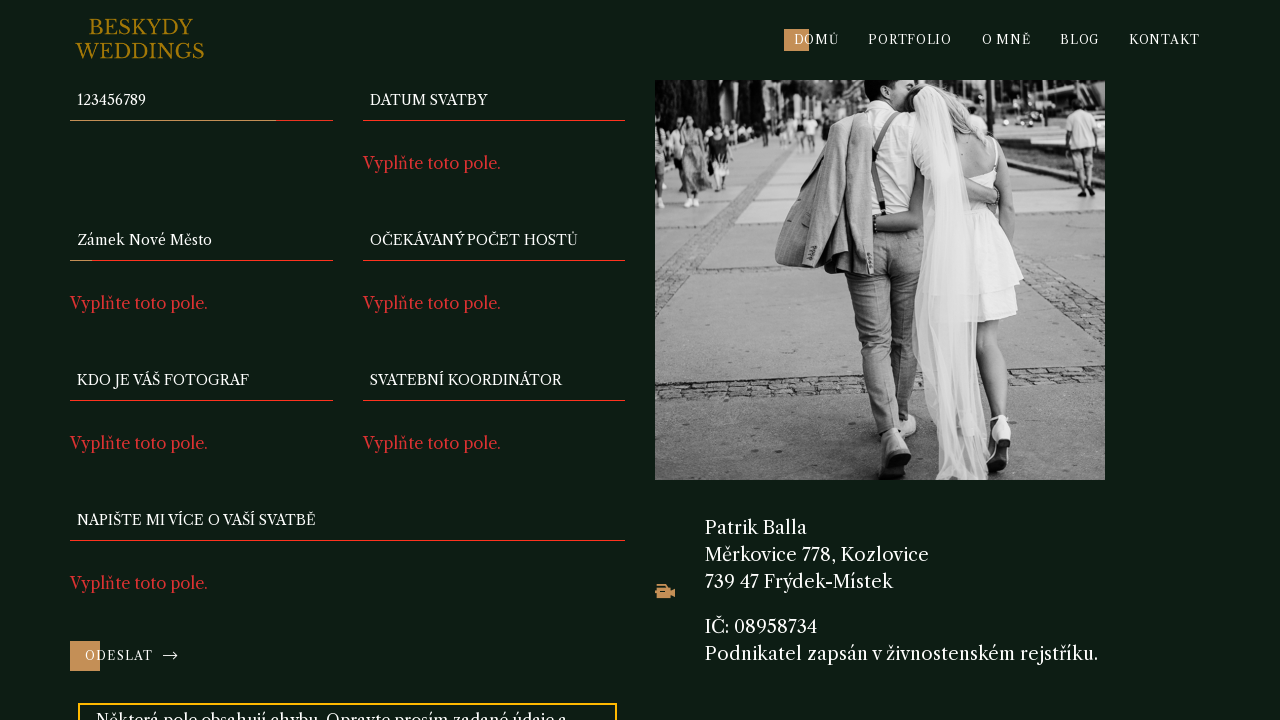

Filled guest count field with '100' on input[name='f-pocethostu']
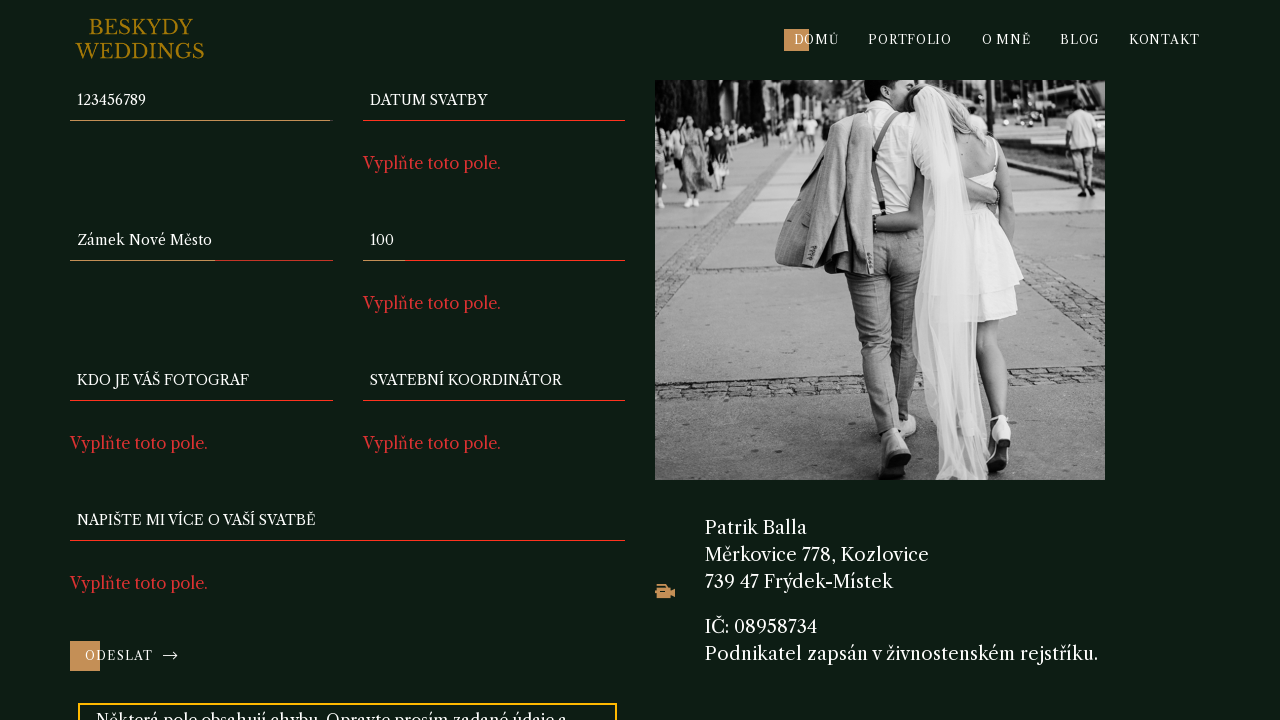

Filled photographer field with 'Petr Černý' on input[name='f-fotograf']
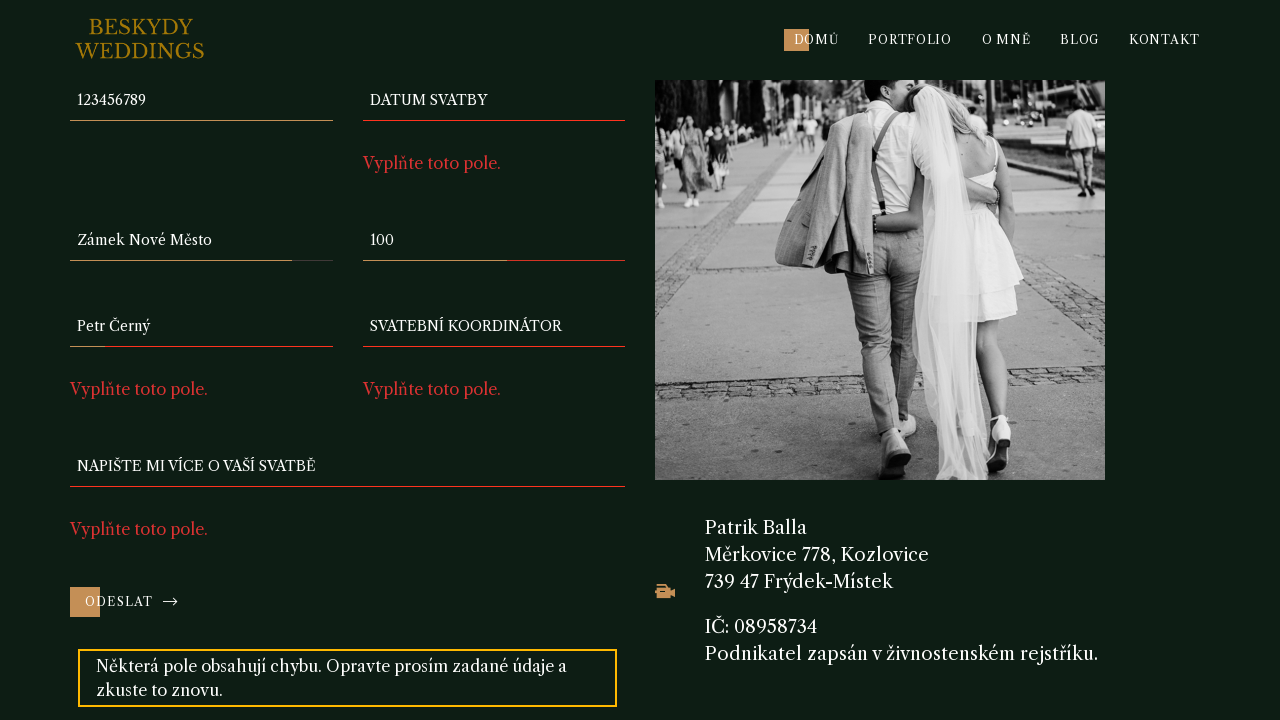

Filled budget field with '50000' on input[name='f-rozpocet']
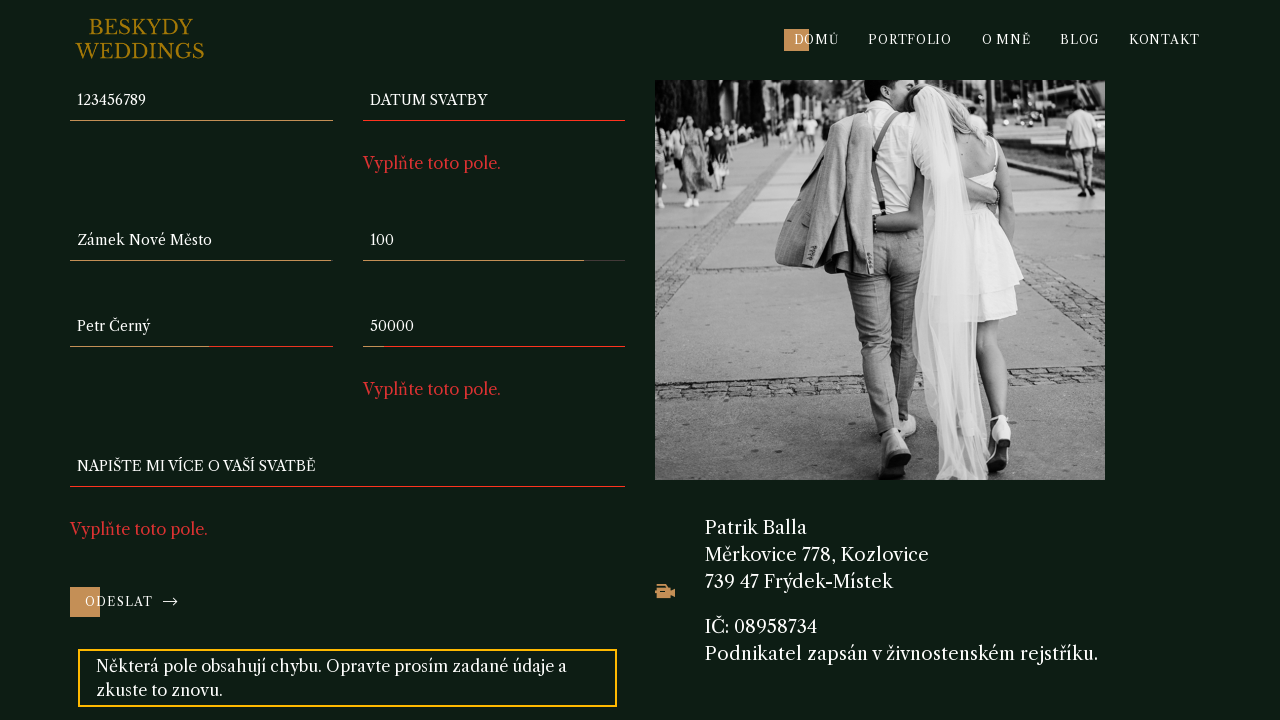

Submitted form with 'wedding_date' field empty to test validation at (132, 602) on button[type='submit']
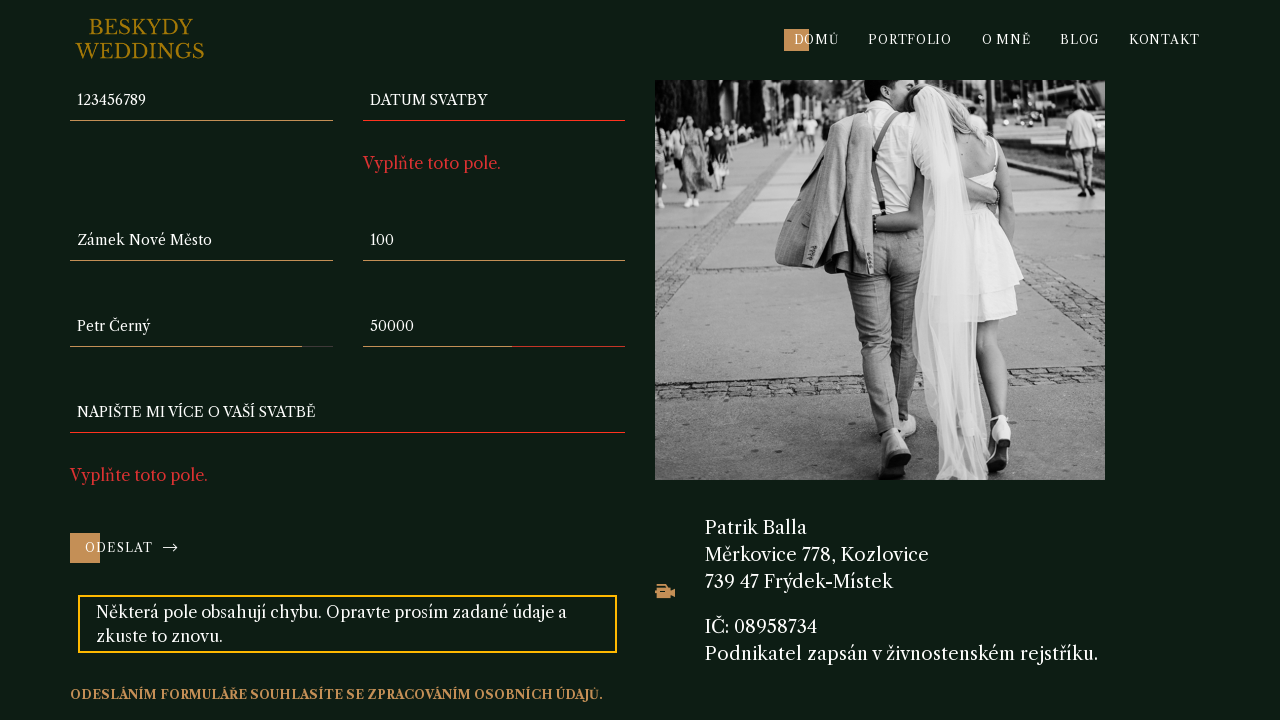

Waited 3 seconds for validation response
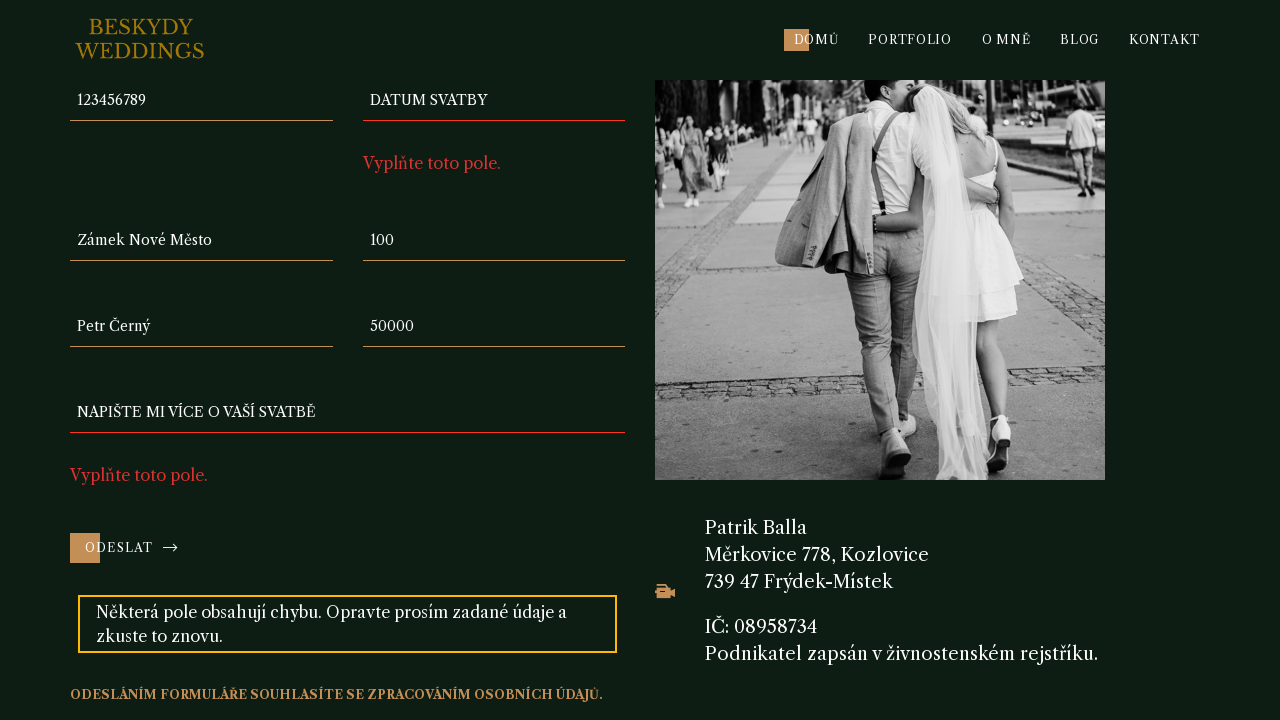

Cleared name field on input[name='f-name']
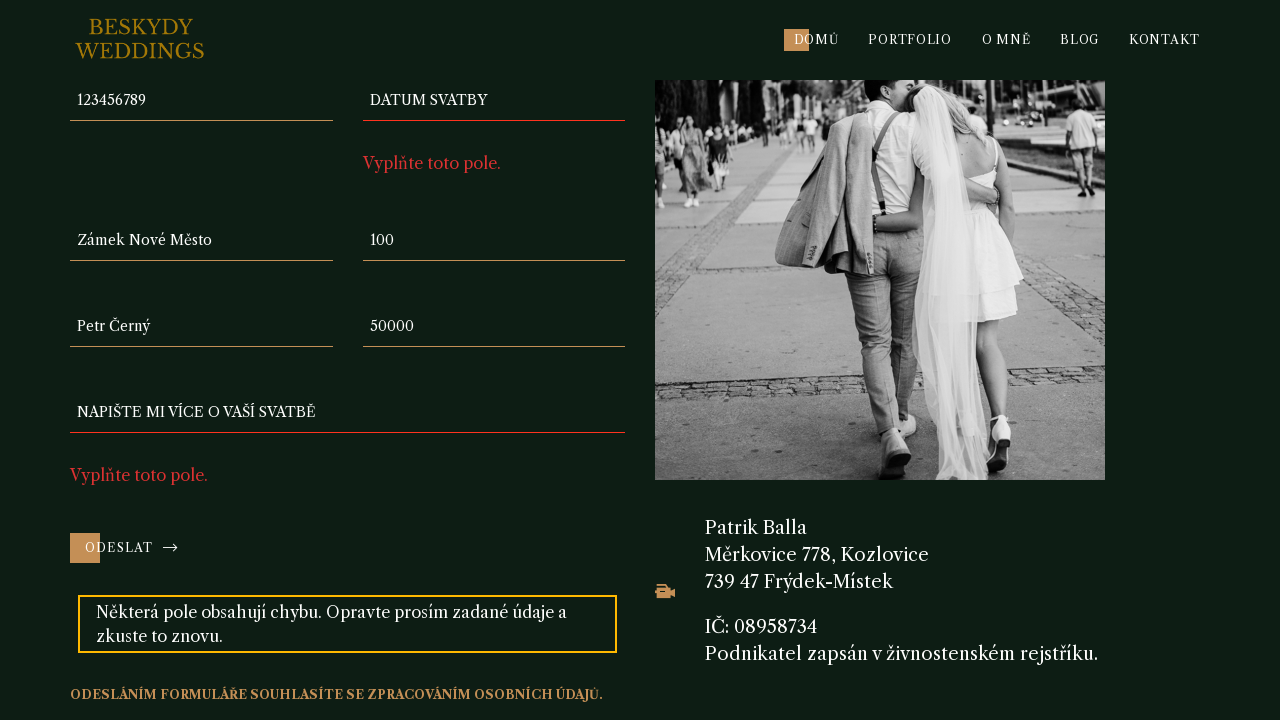

Cleared email field on input[name='f-email']
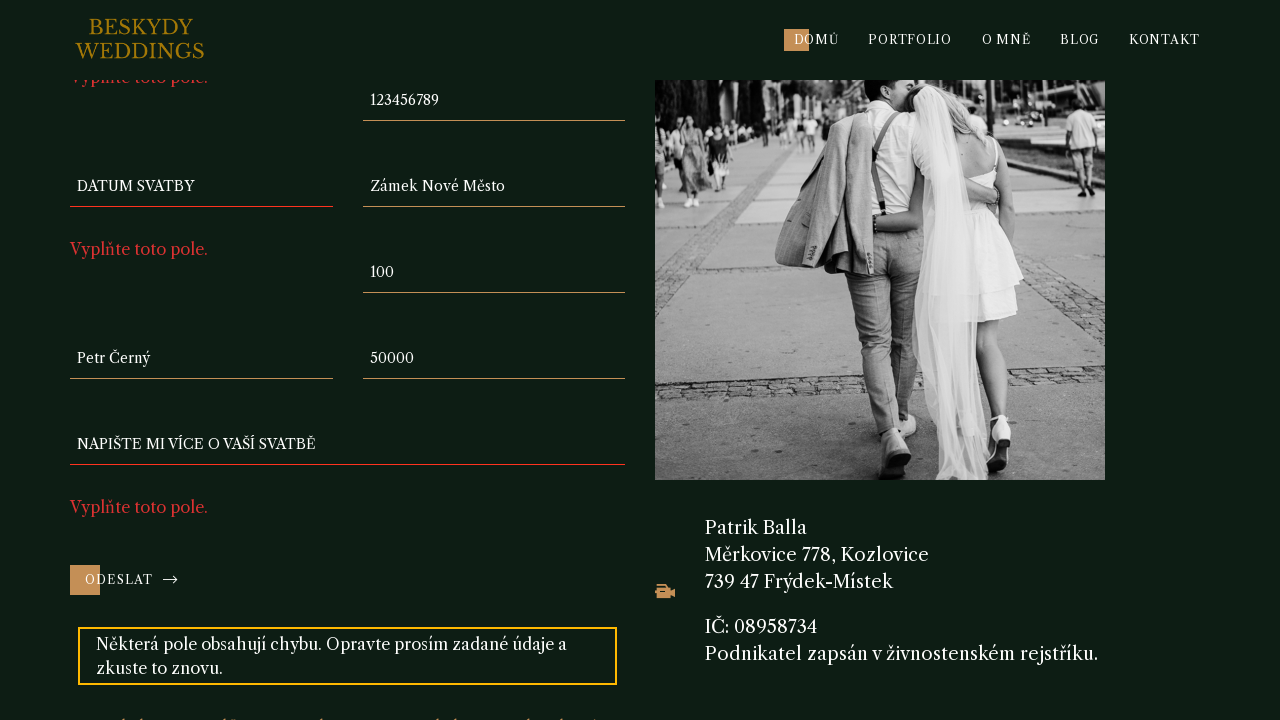

Cleared phone field on input[name='f-telefon']
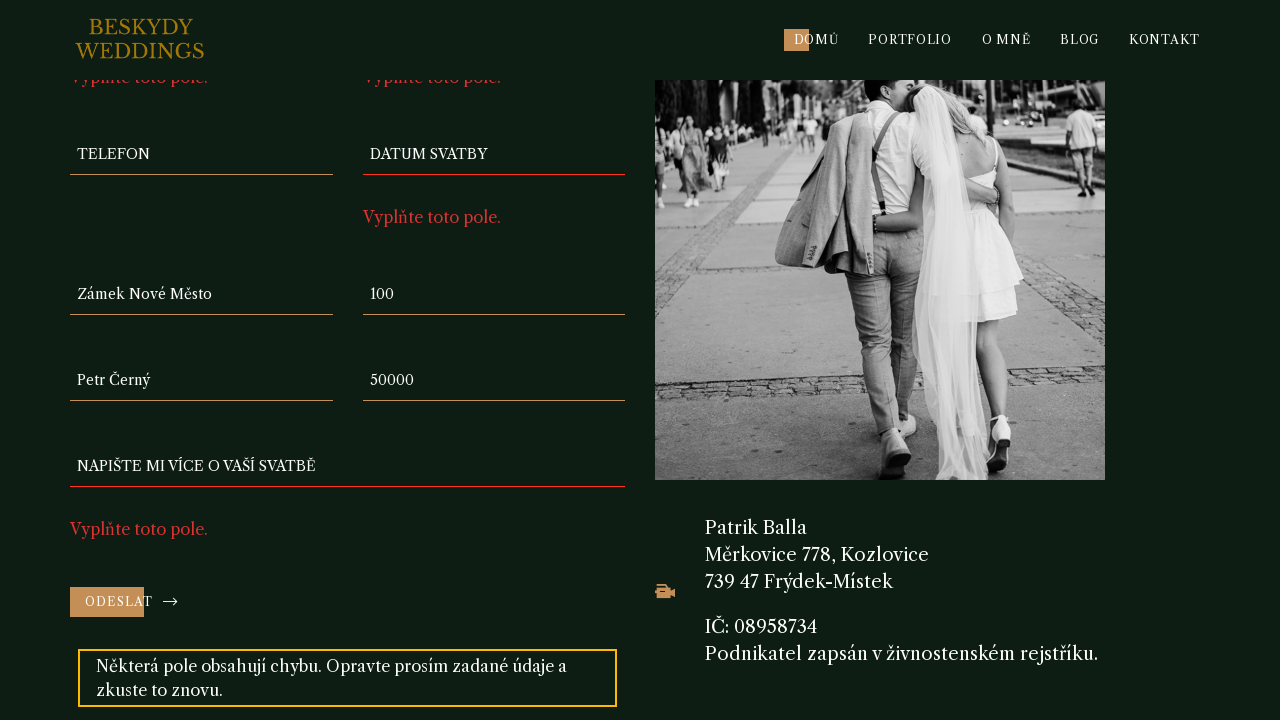

Cleared wedding date field on input[name='f-datum']
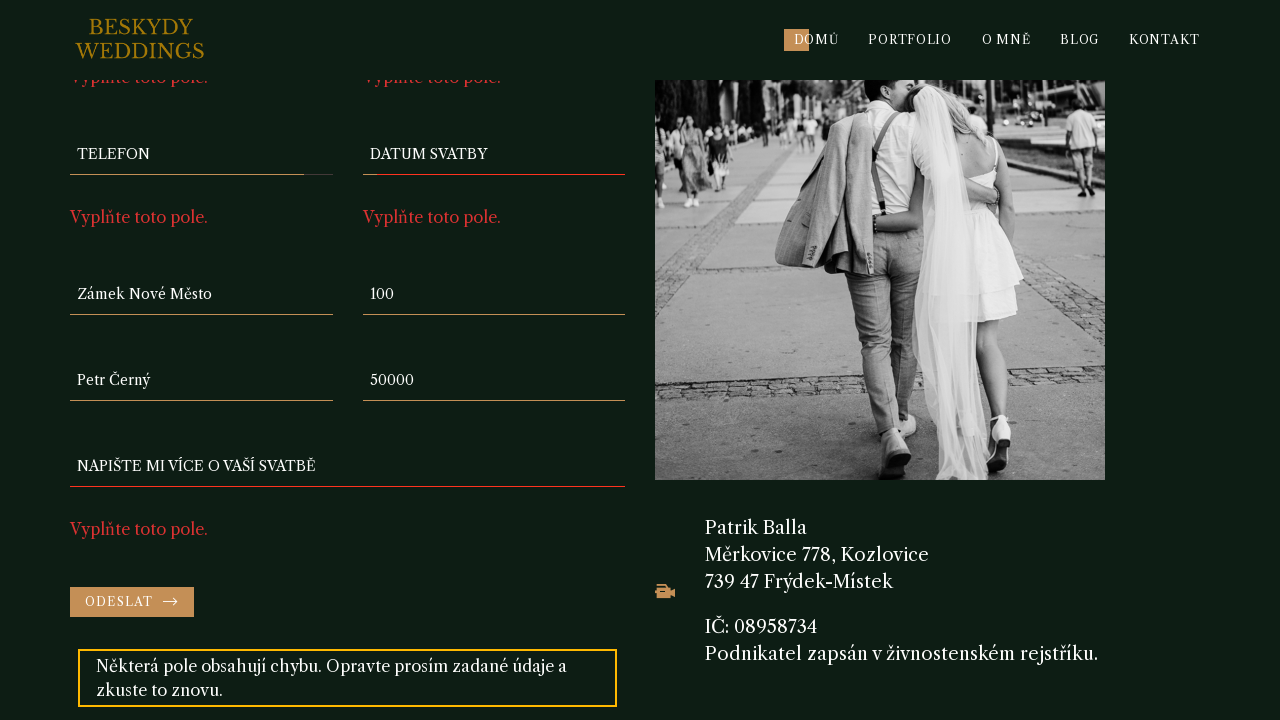

Cleared wedding location field on input[name='f-mistokonani']
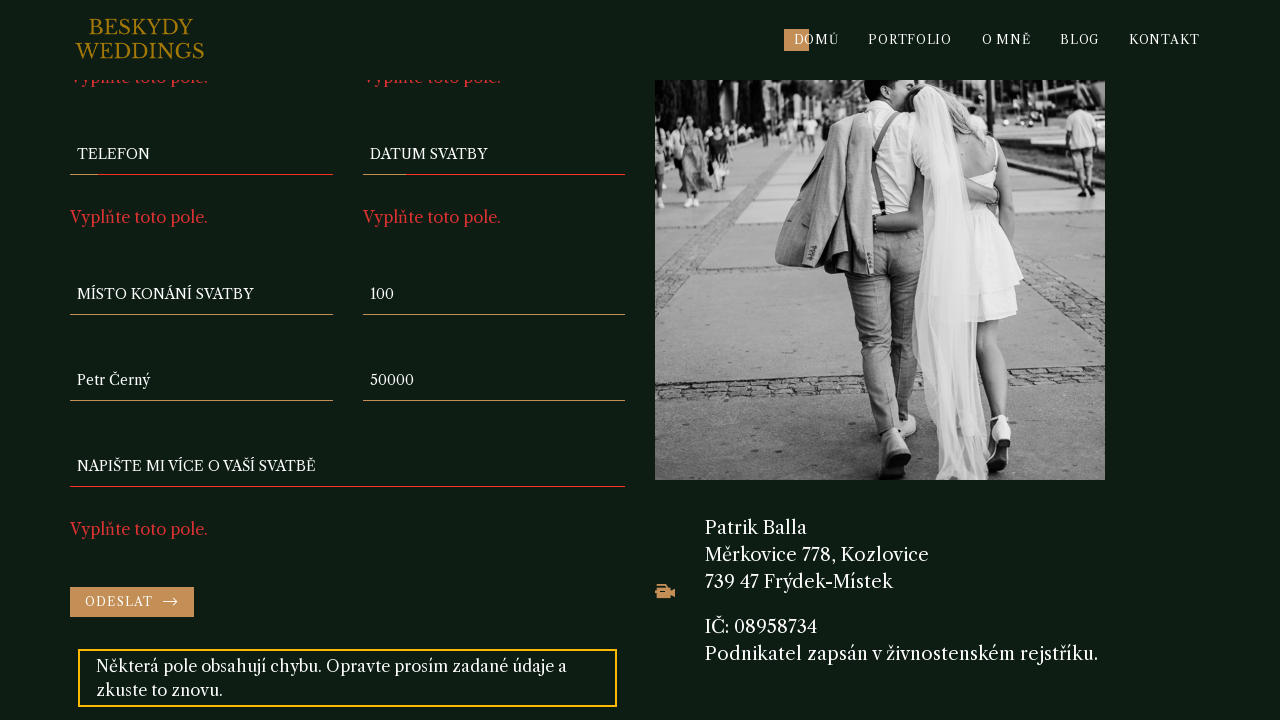

Cleared guest count field on input[name='f-pocethostu']
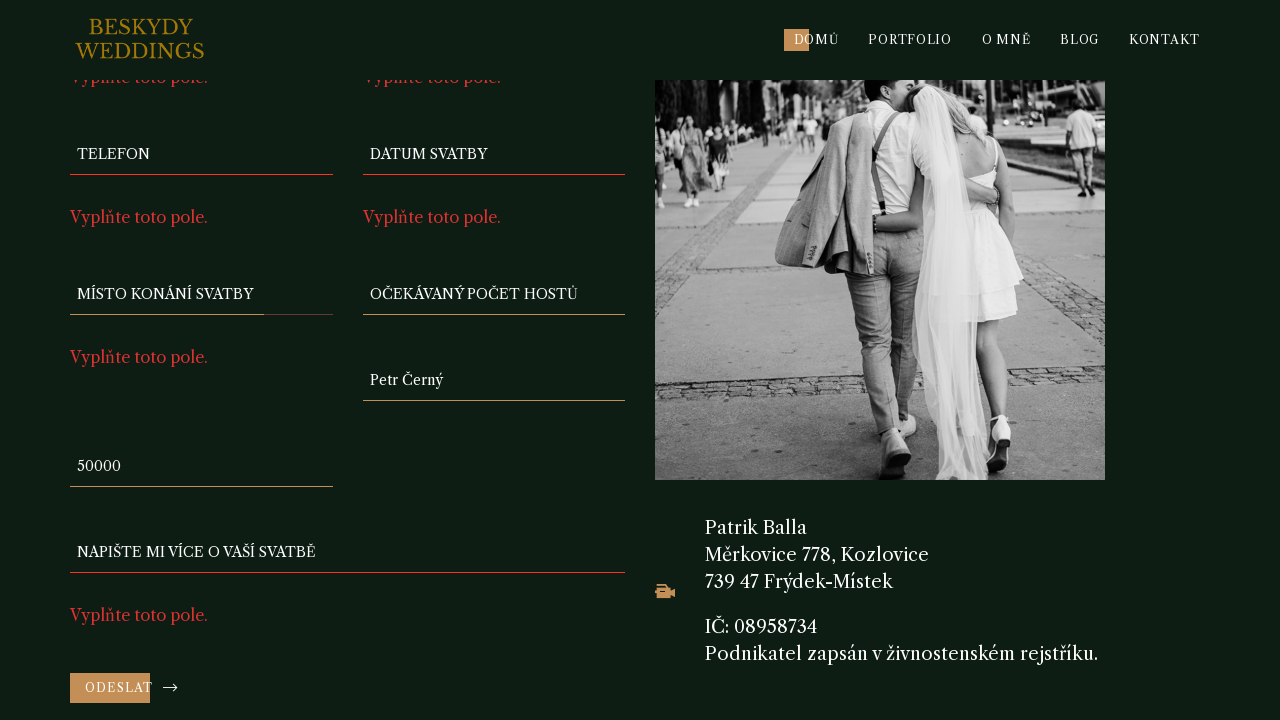

Cleared photographer field on input[name='f-fotograf']
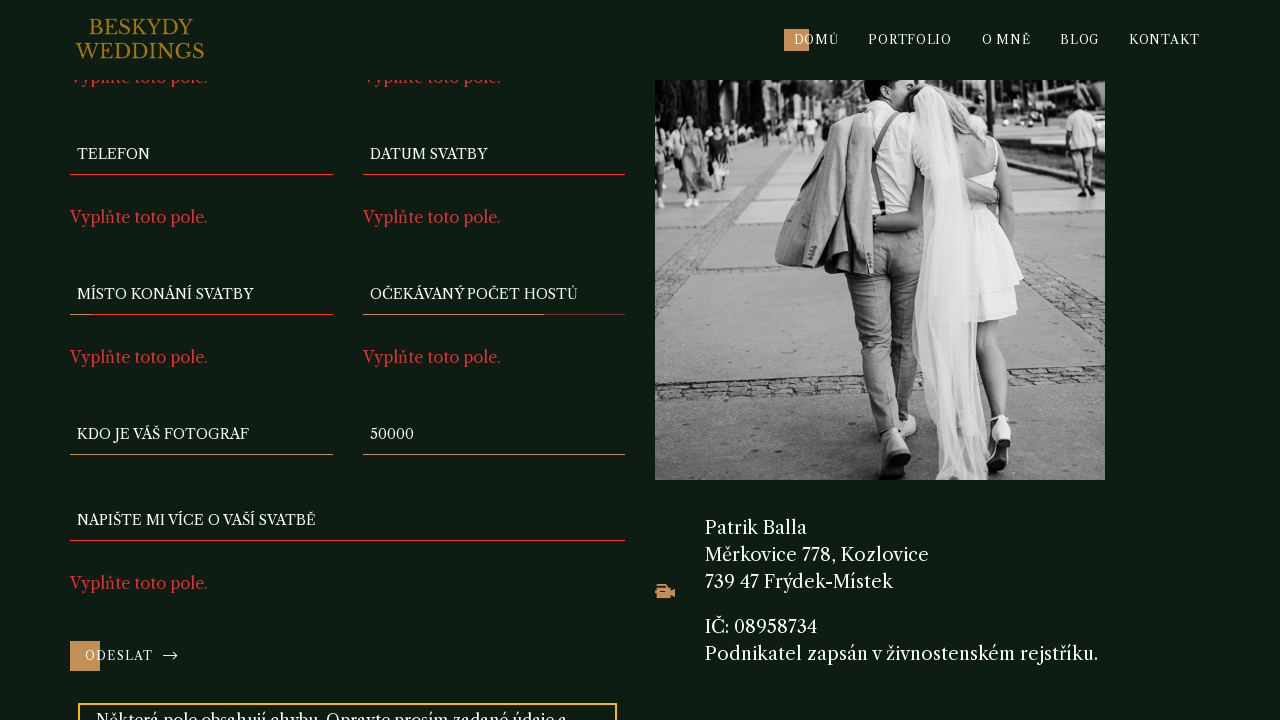

Cleared budget field on input[name='f-rozpocet']
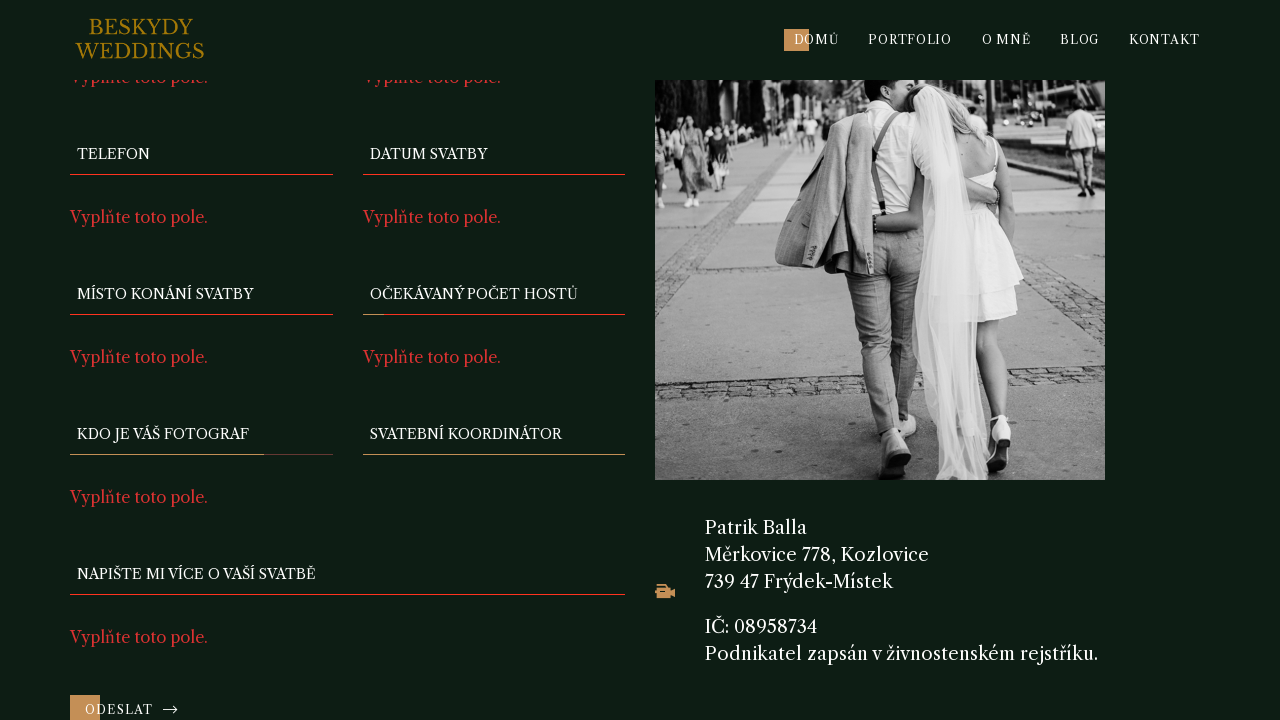

Filled name field with 'Jan Novák' on input[name='f-name']
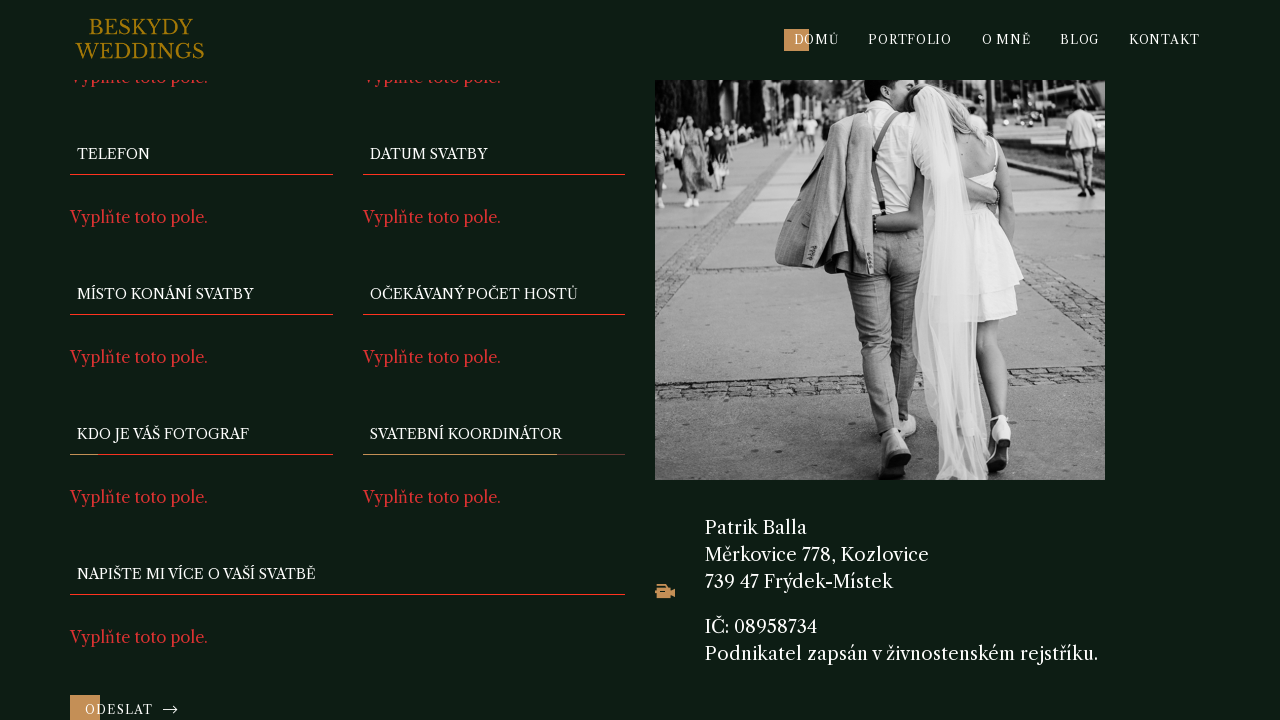

Filled email field with 'jan.novak@example.com' on input[name='f-email']
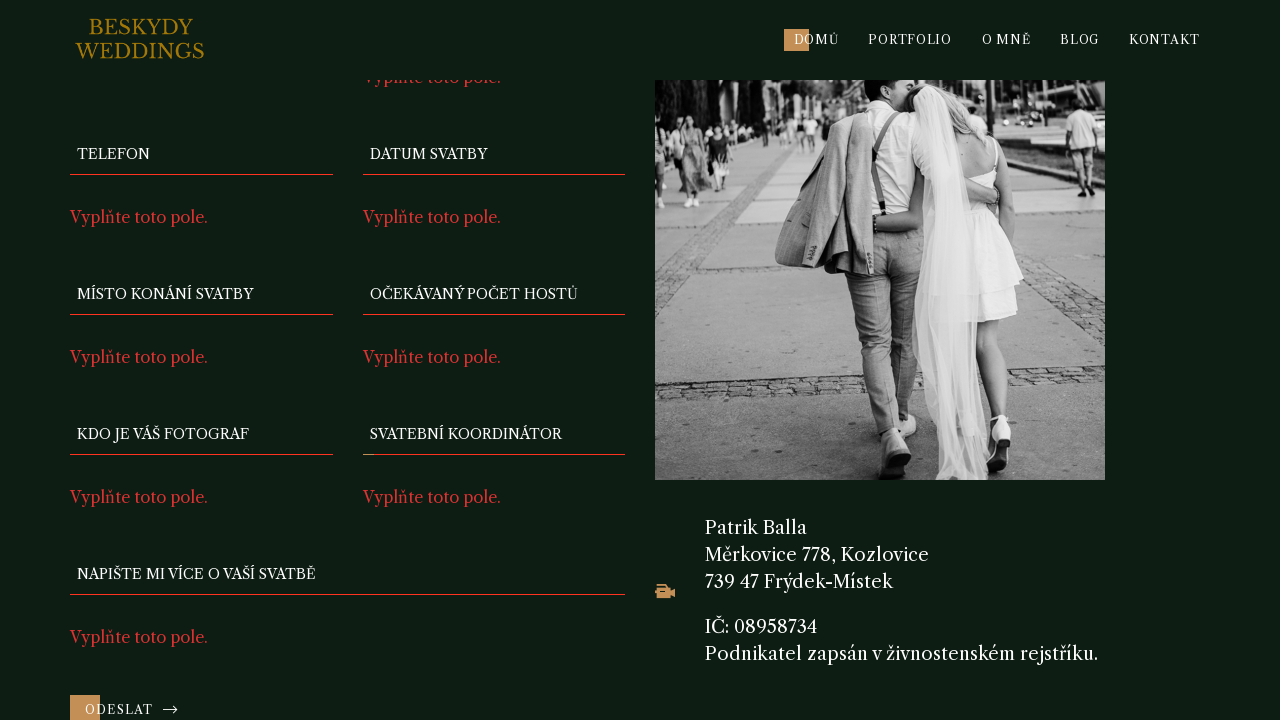

Filled phone field with '123456789' on input[name='f-telefon']
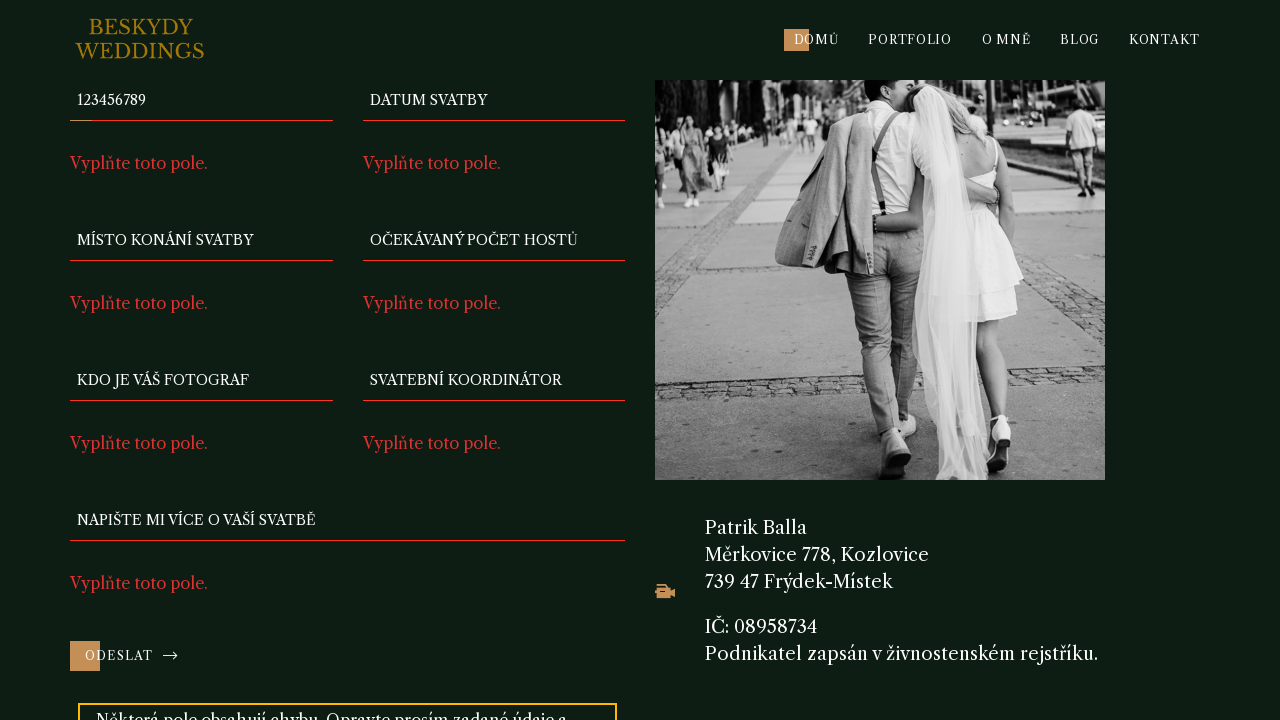

Filled wedding date field with '2024-09-20' on input[name='f-datum']
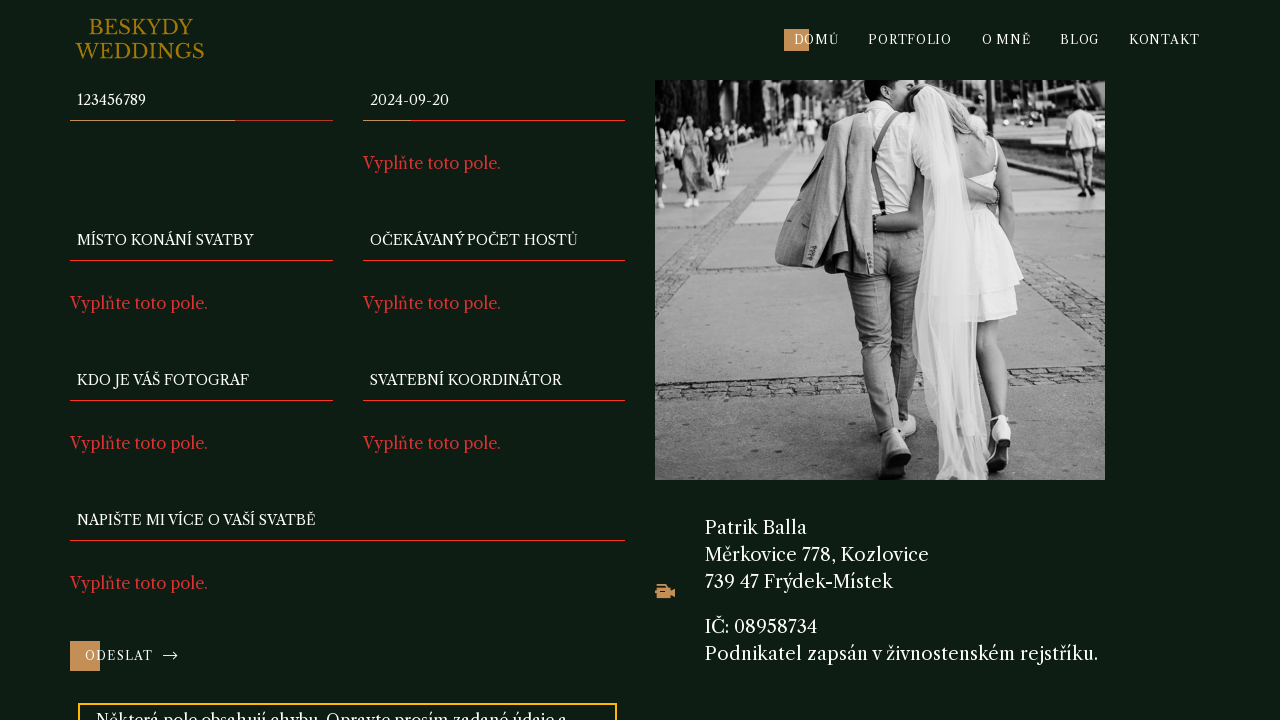

Skipped filling wedding location field (testing validation)
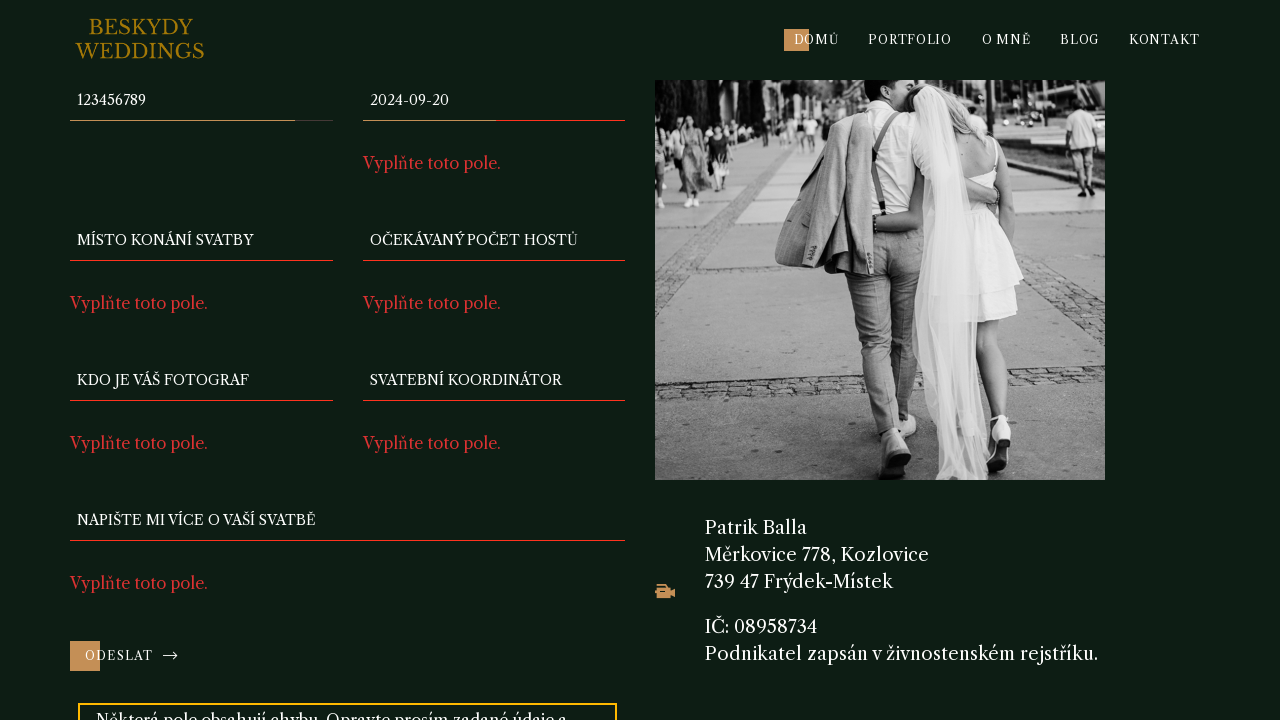

Filled guest count field with '100' on input[name='f-pocethostu']
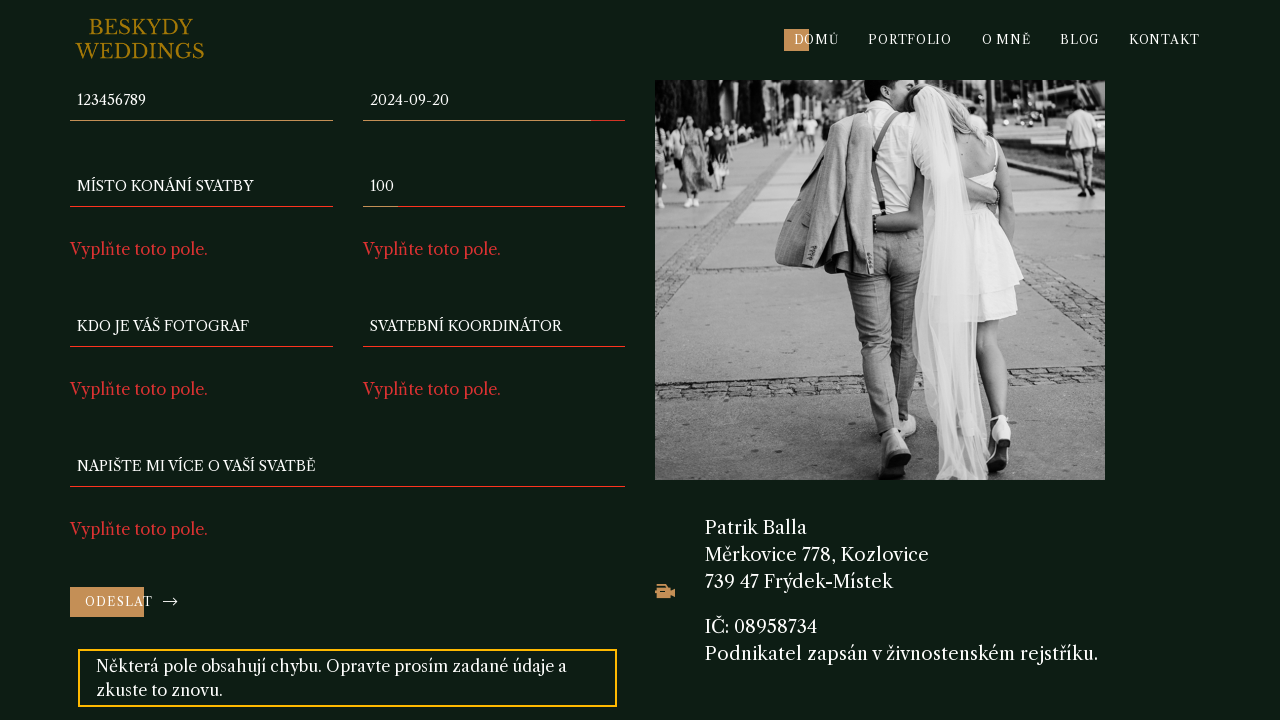

Filled photographer field with 'Petr Černý' on input[name='f-fotograf']
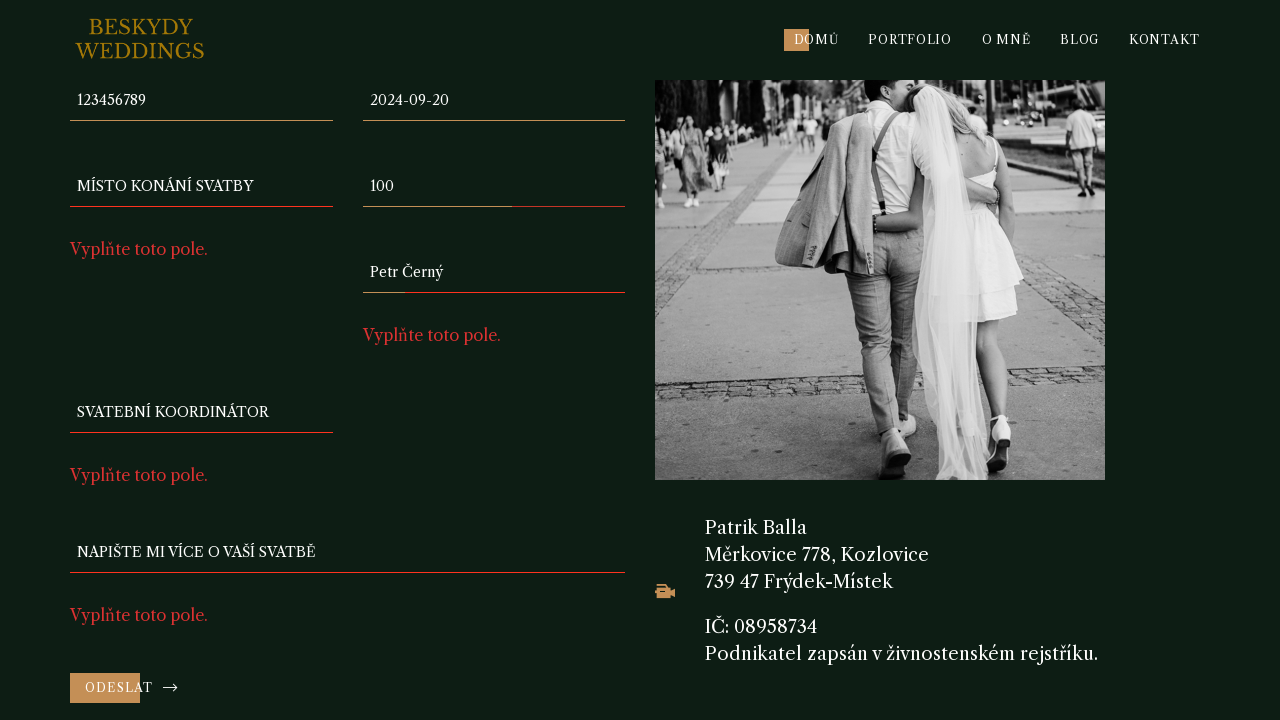

Filled budget field with '50000' on input[name='f-rozpocet']
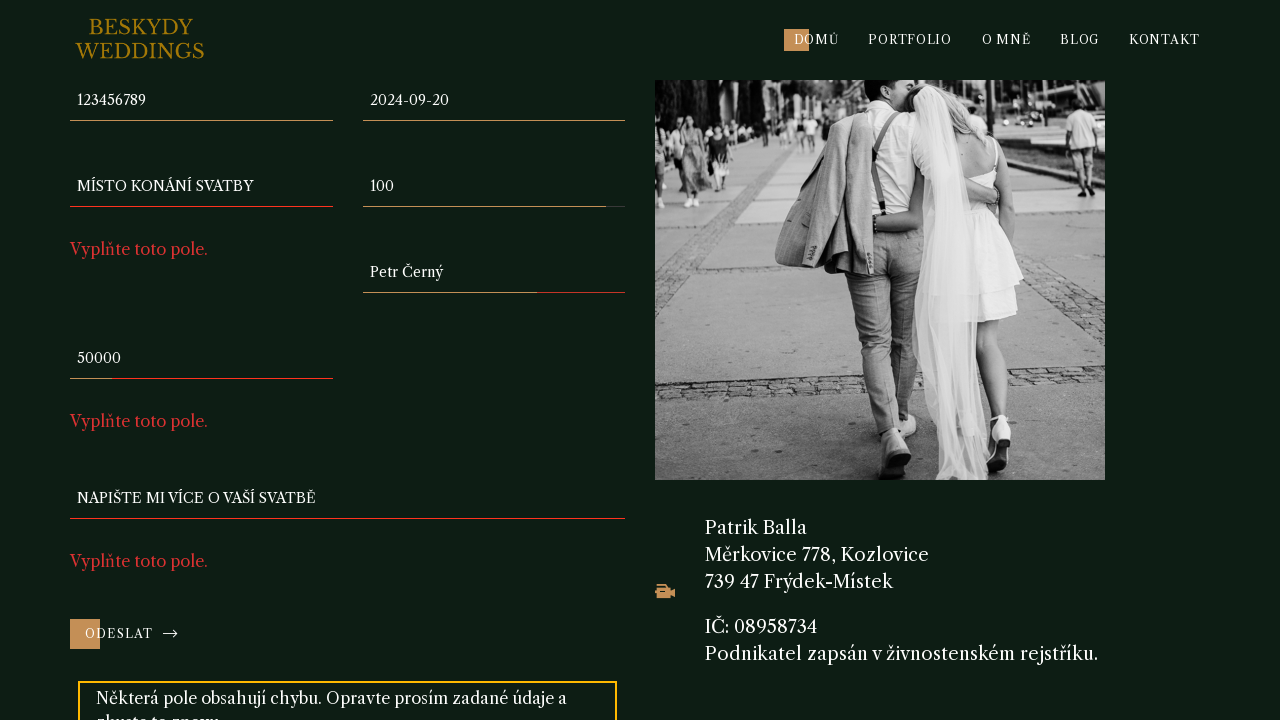

Submitted form with 'wedding_location' field empty to test validation at (132, 634) on button[type='submit']
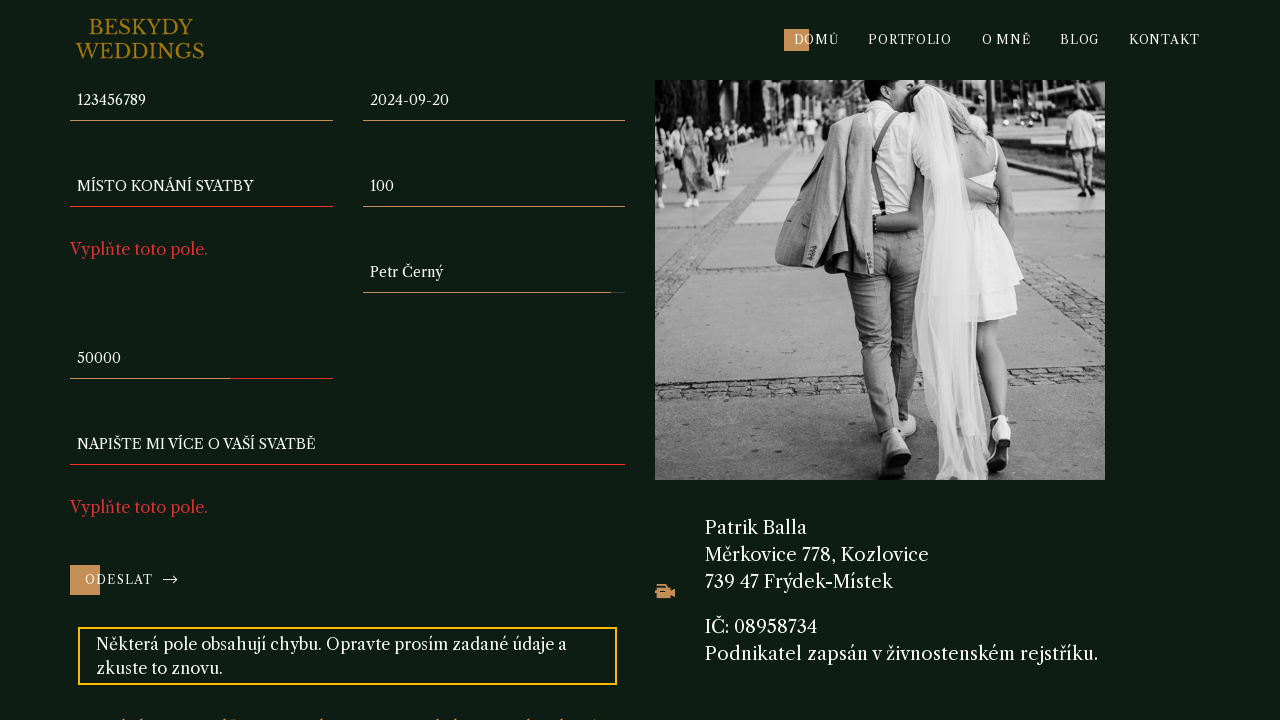

Waited 3 seconds for validation response
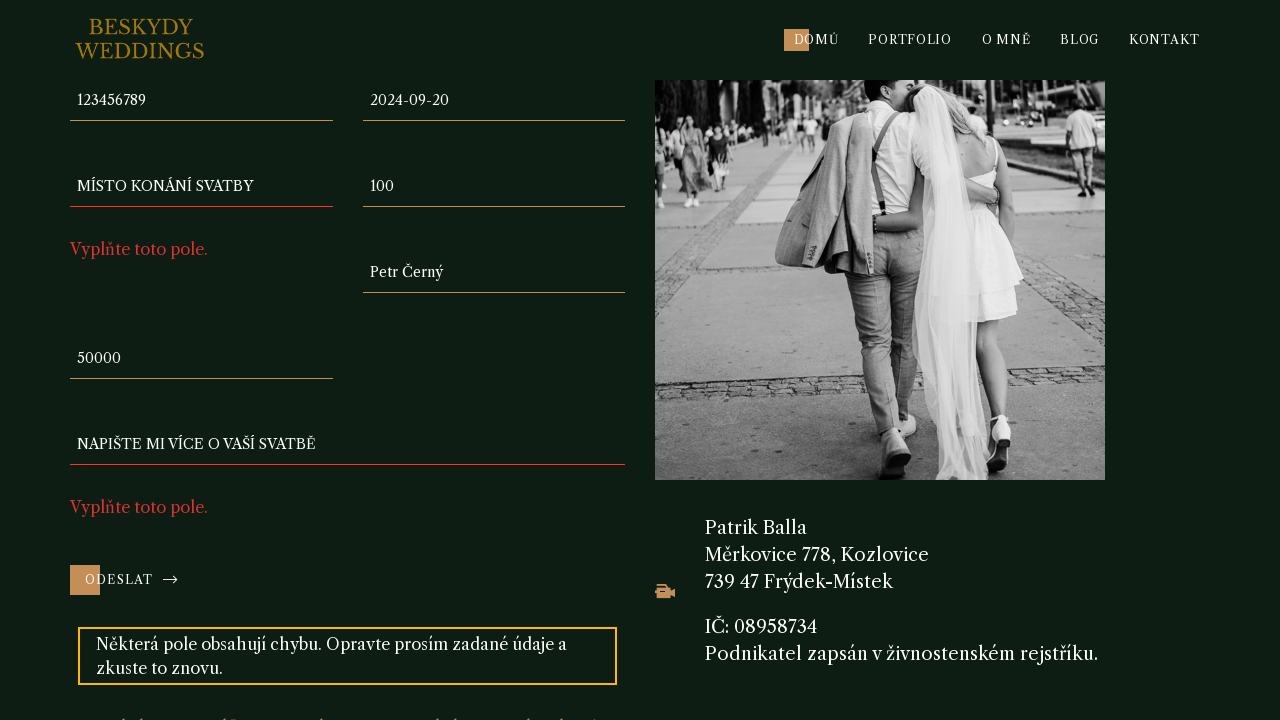

Cleared name field on input[name='f-name']
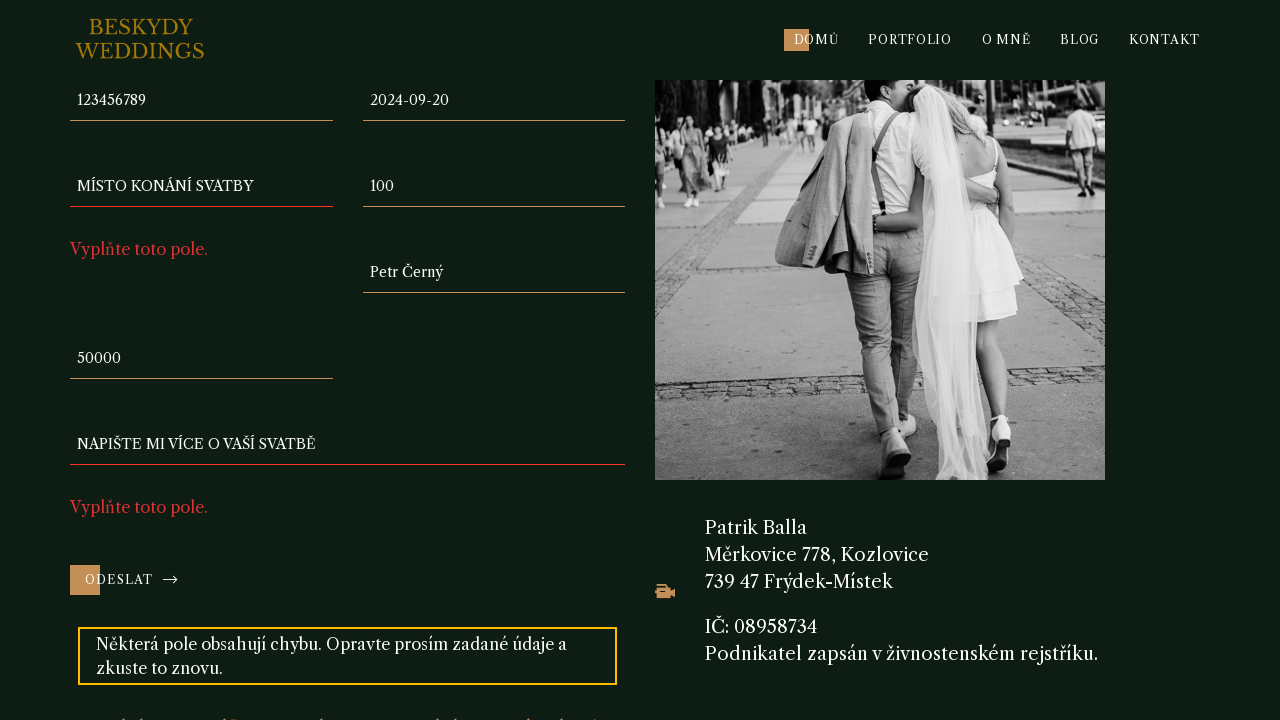

Cleared email field on input[name='f-email']
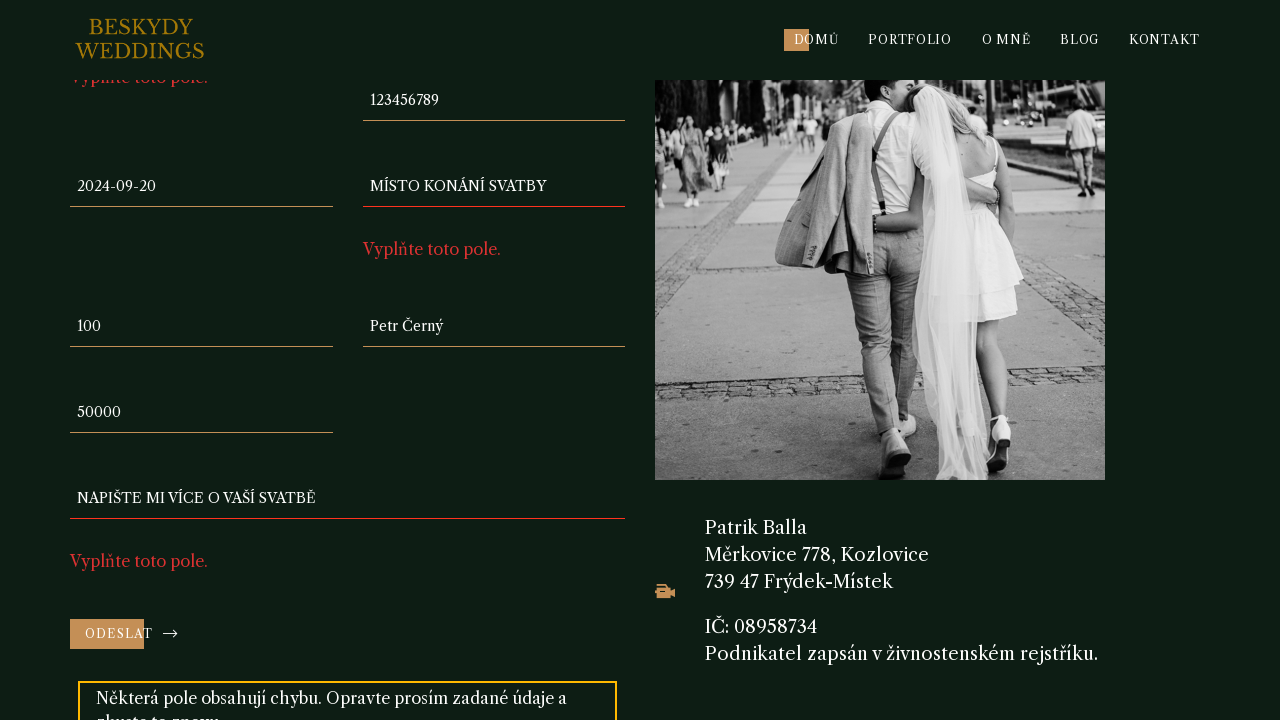

Cleared phone field on input[name='f-telefon']
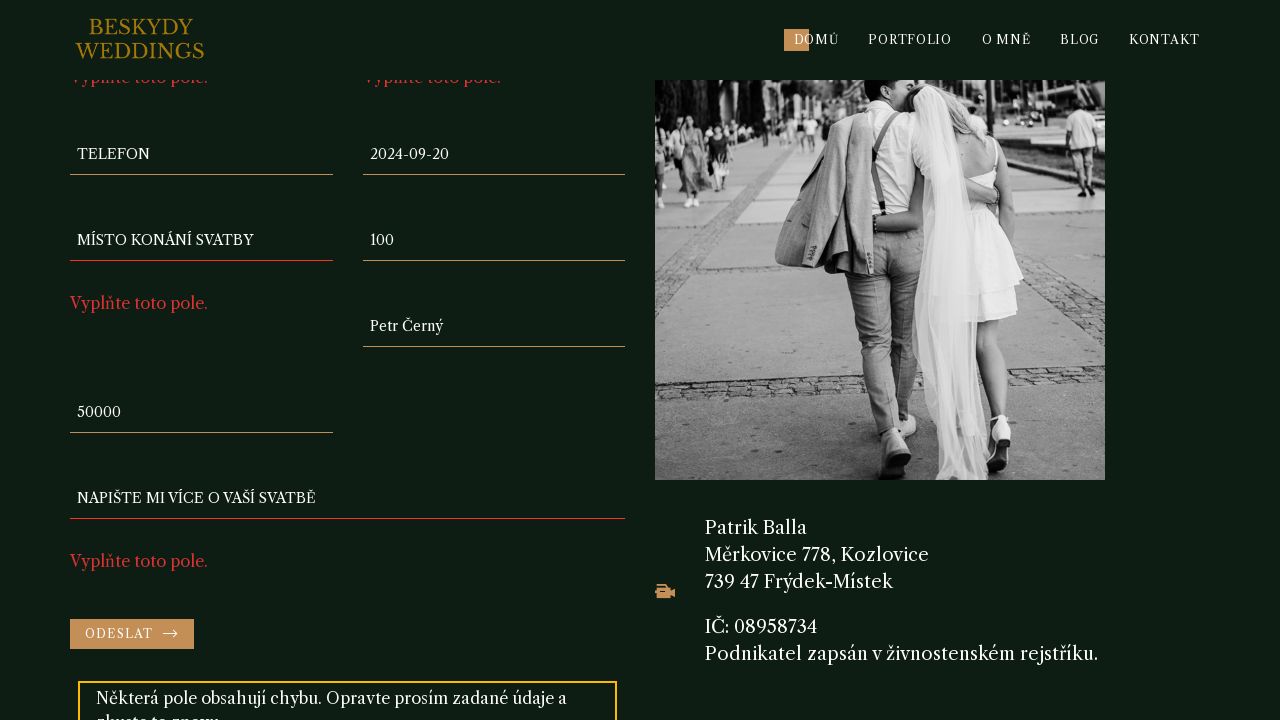

Cleared wedding date field on input[name='f-datum']
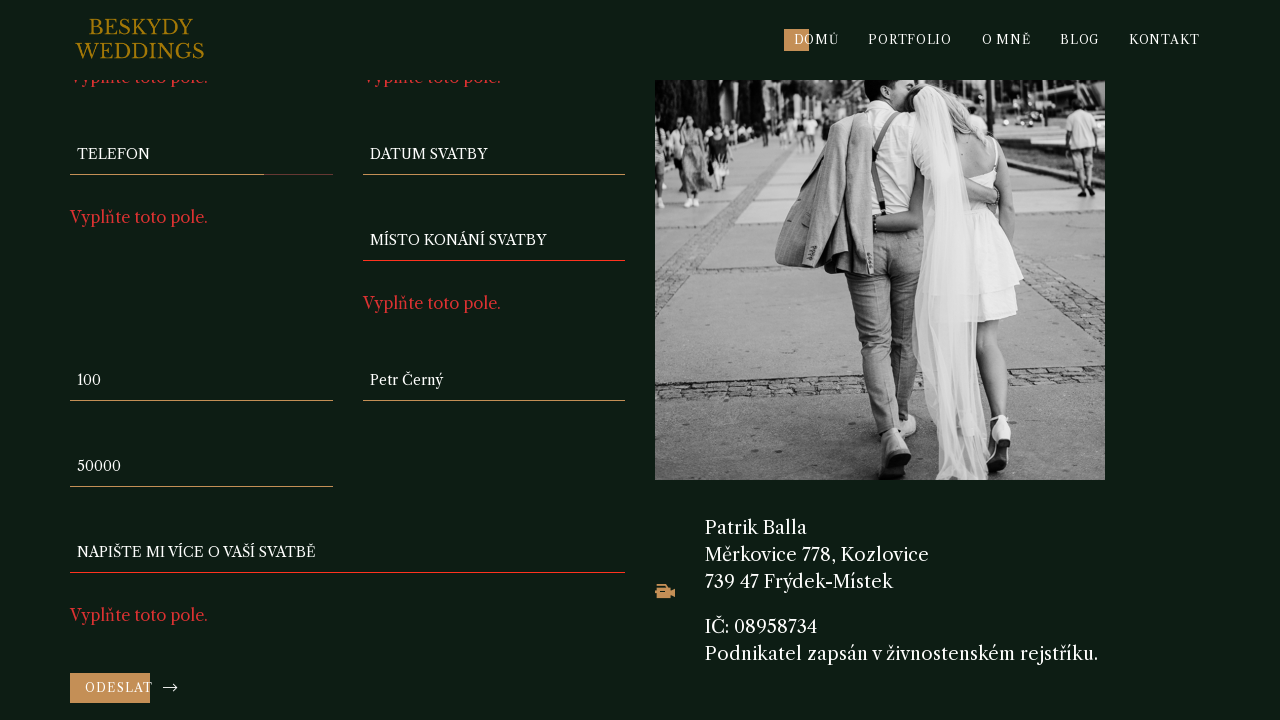

Cleared wedding location field on input[name='f-mistokonani']
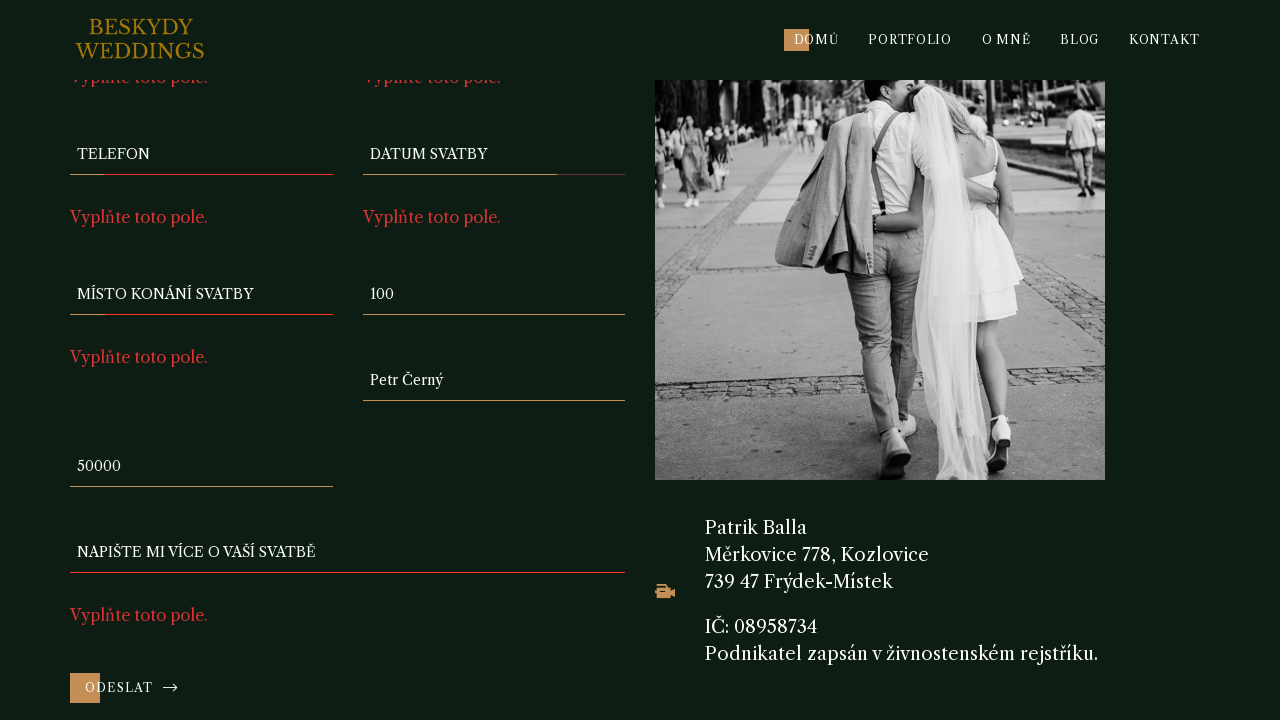

Cleared guest count field on input[name='f-pocethostu']
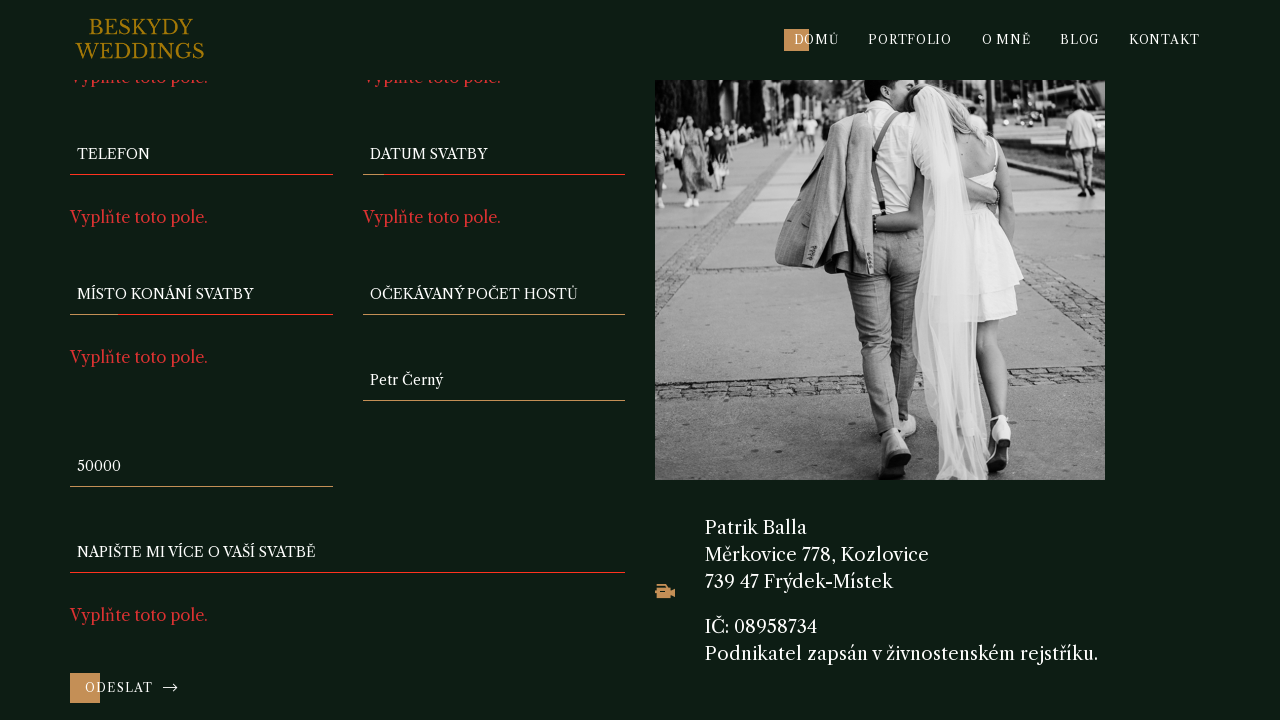

Cleared photographer field on input[name='f-fotograf']
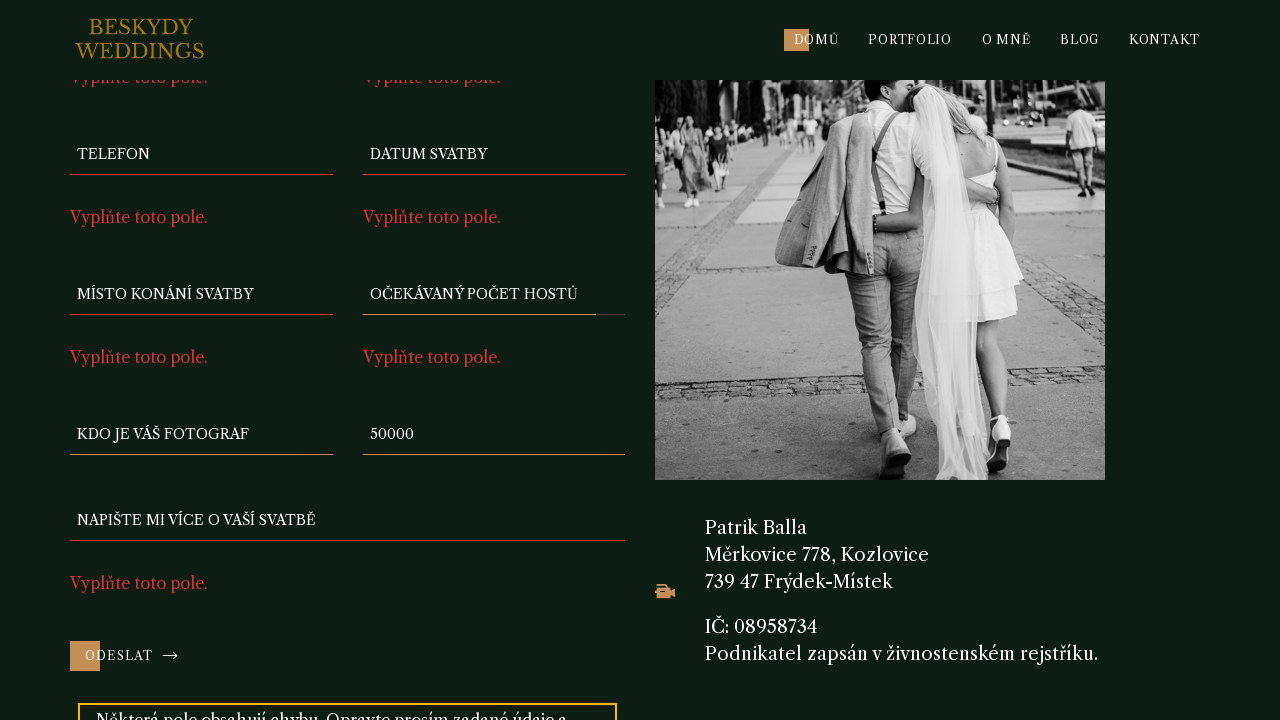

Cleared budget field on input[name='f-rozpocet']
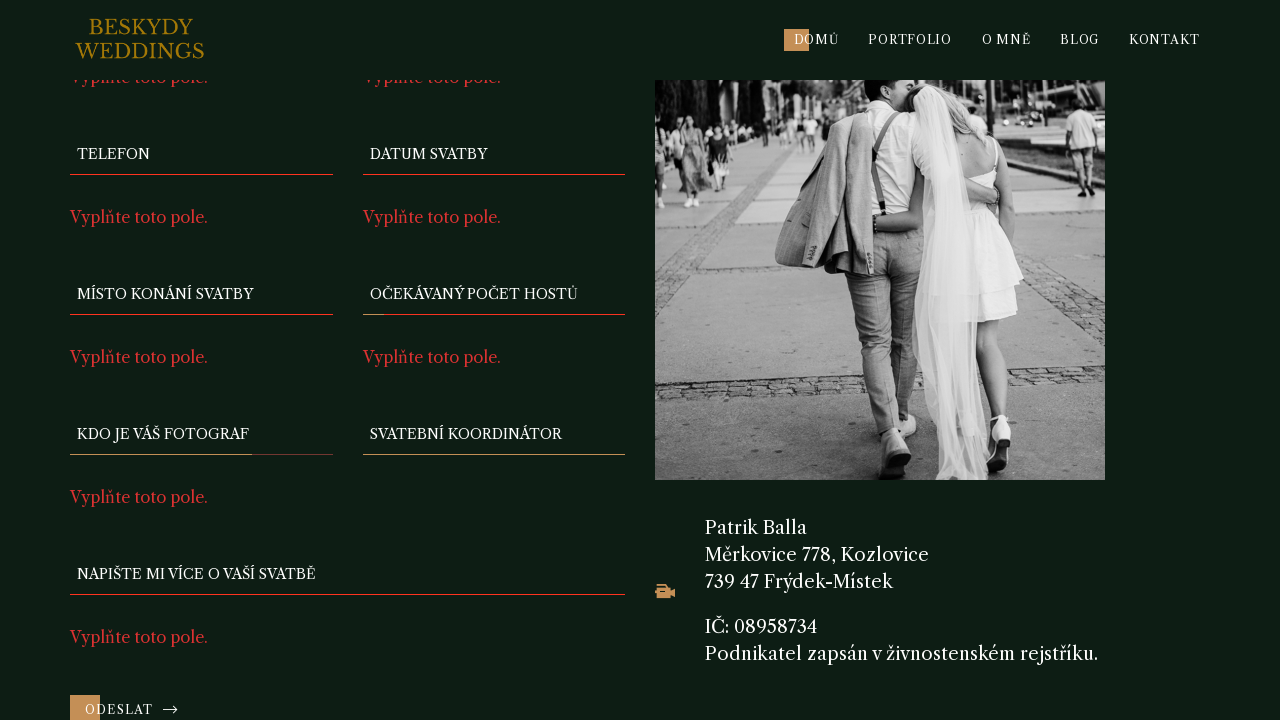

Filled name field with 'Jan Novák' on input[name='f-name']
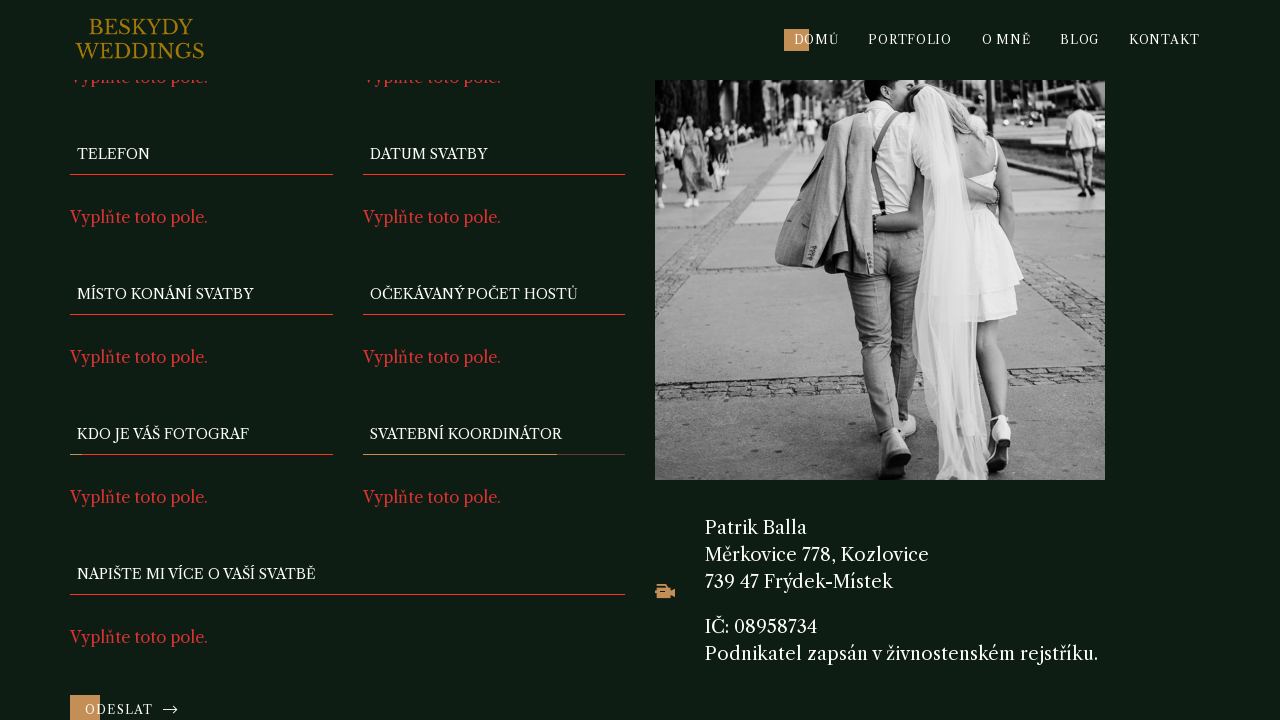

Filled email field with 'jan.novak@example.com' on input[name='f-email']
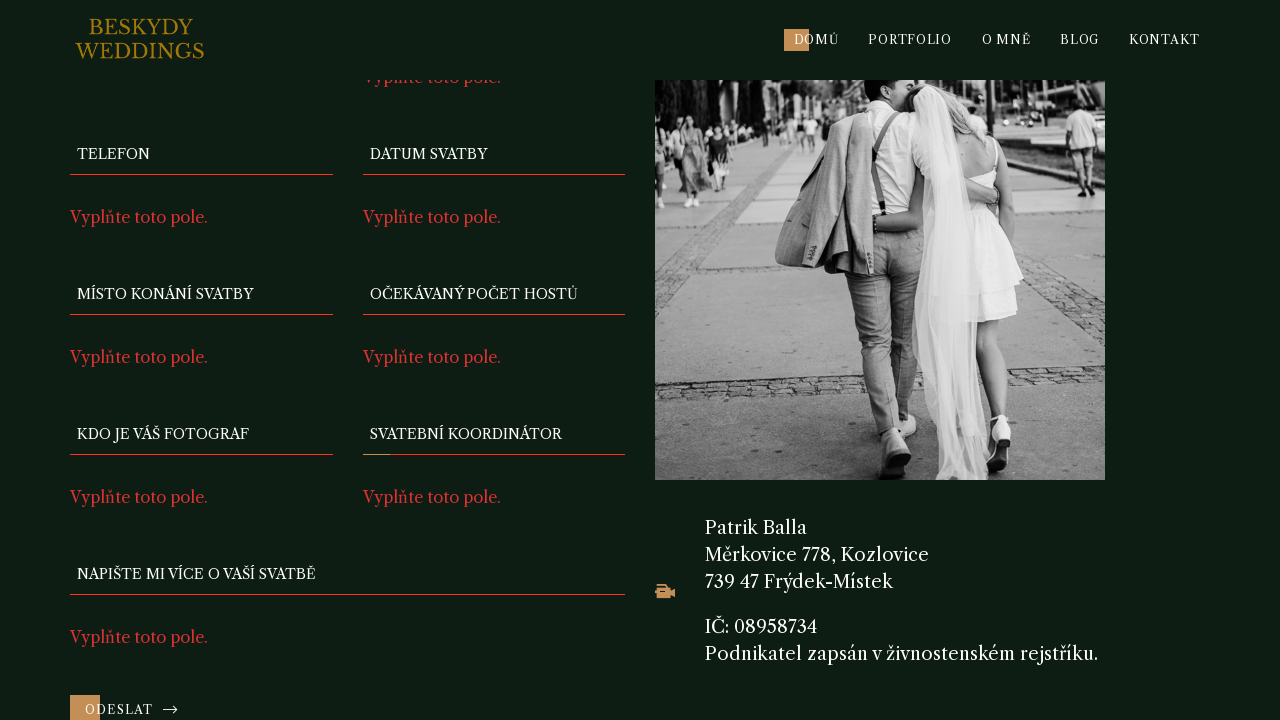

Filled phone field with '123456789' on input[name='f-telefon']
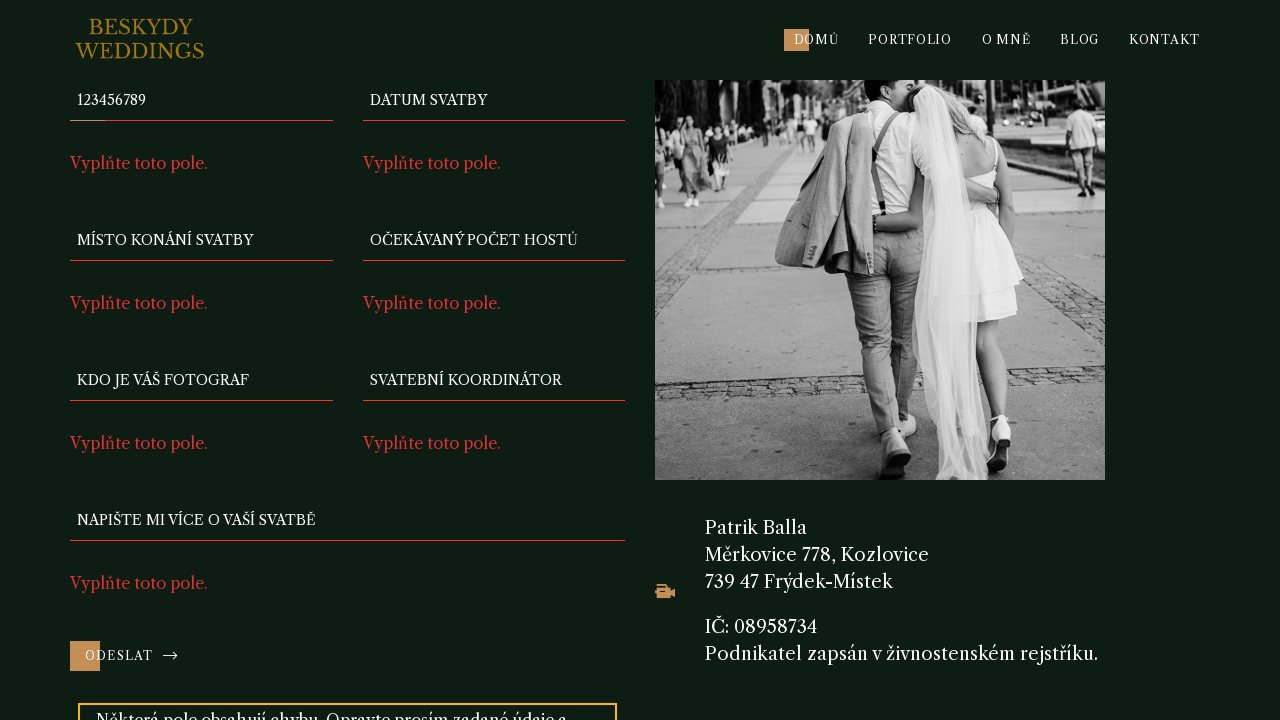

Filled wedding date field with '2024-09-20' on input[name='f-datum']
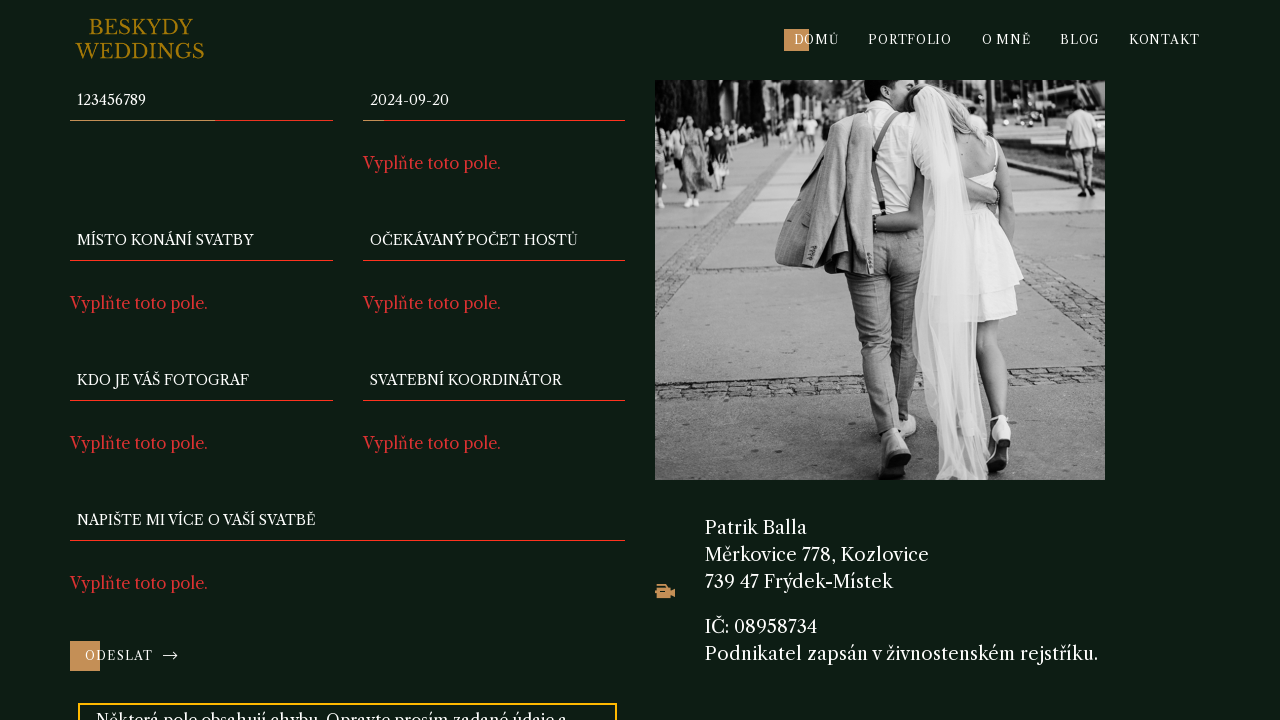

Filled wedding location field with 'Zámek Nové Město' on input[name='f-mistokonani']
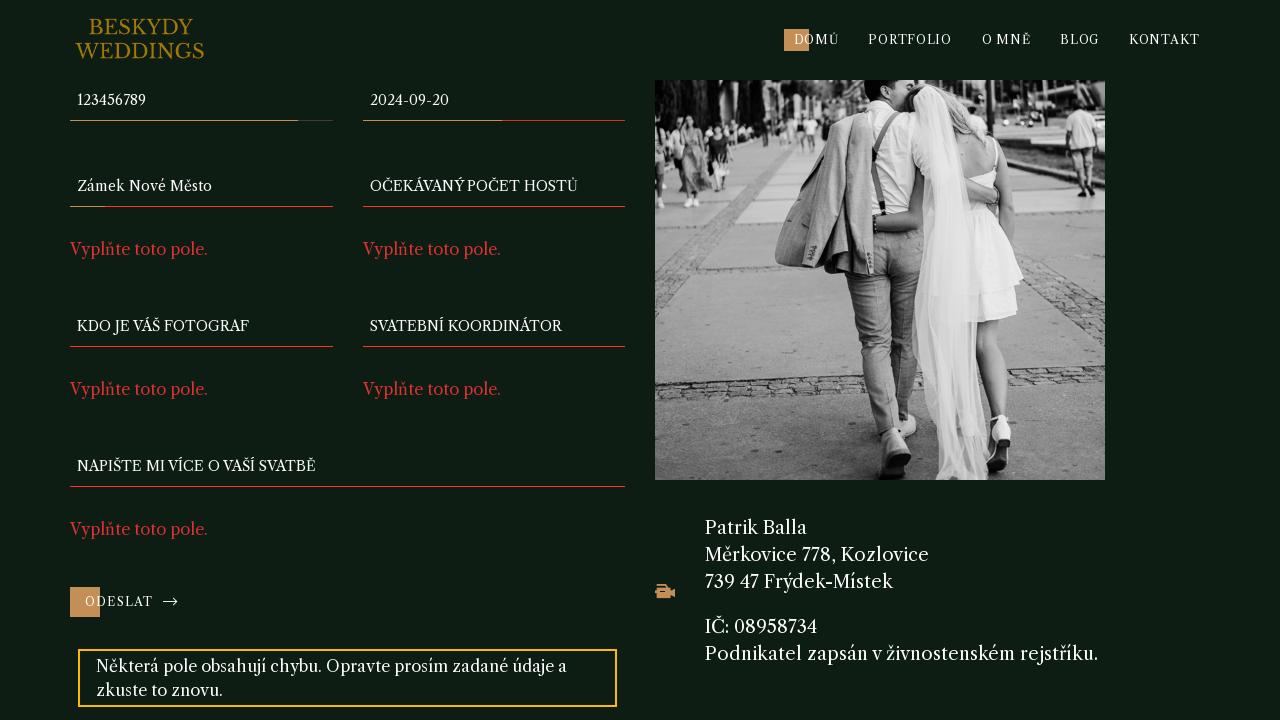

Skipped filling guest count field (testing validation)
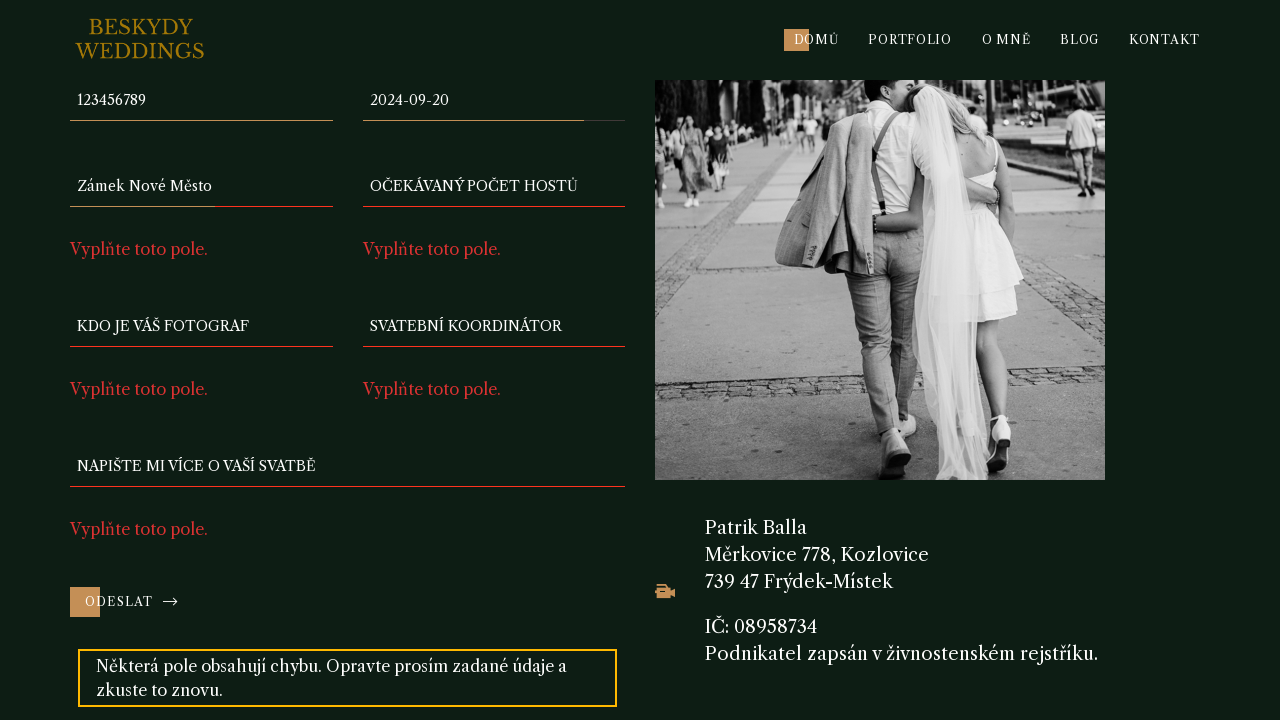

Filled photographer field with 'Petr Černý' on input[name='f-fotograf']
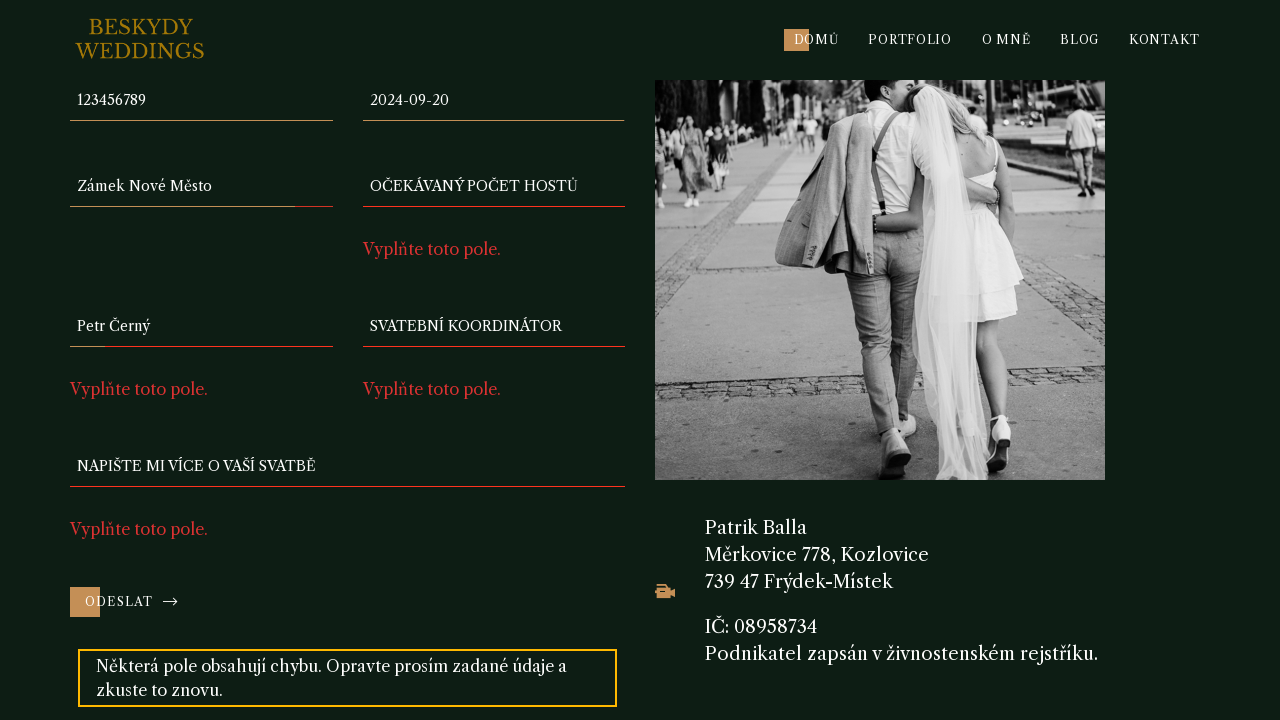

Filled budget field with '50000' on input[name='f-rozpocet']
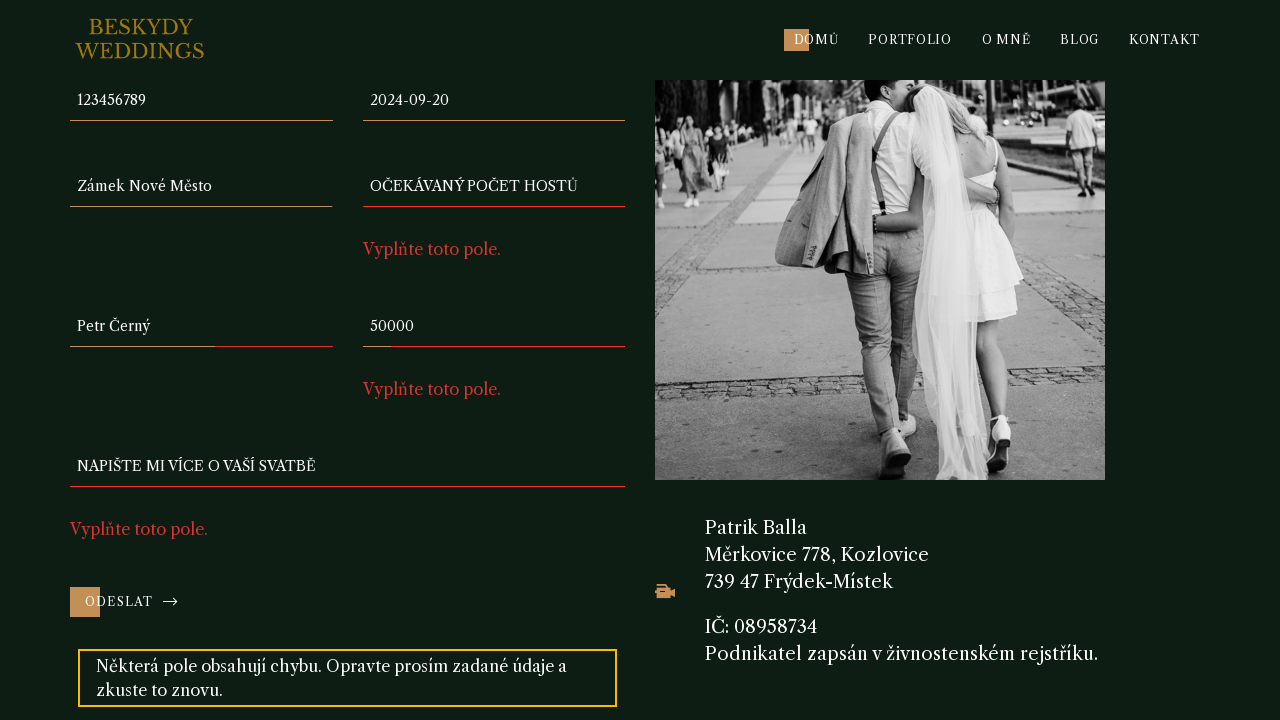

Submitted form with 'guest_count' field empty to test validation at (132, 602) on button[type='submit']
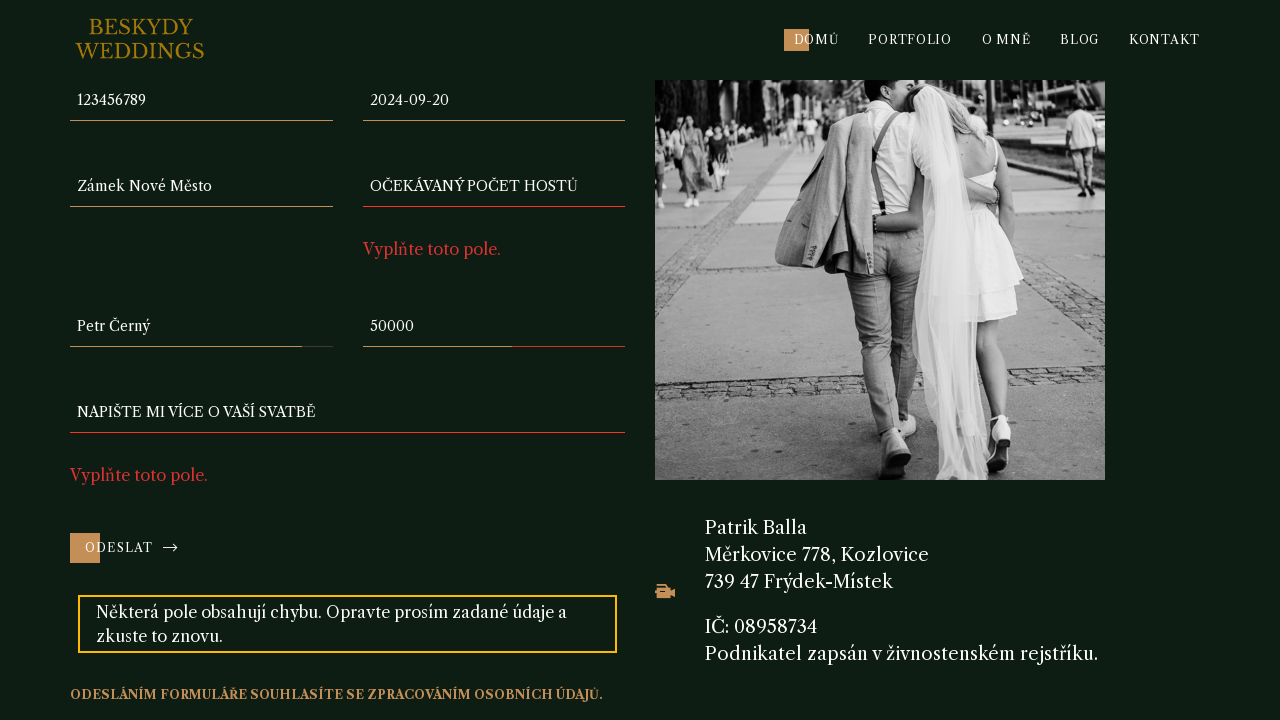

Waited 3 seconds for validation response
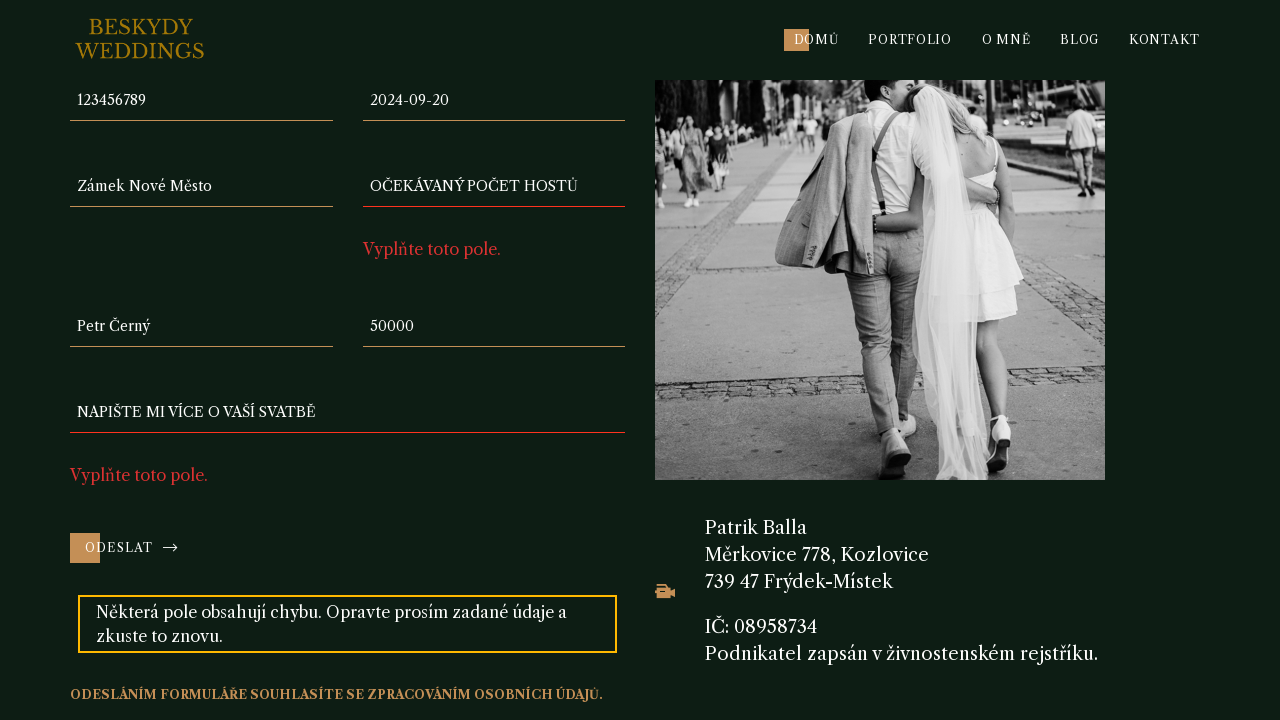

Cleared name field on input[name='f-name']
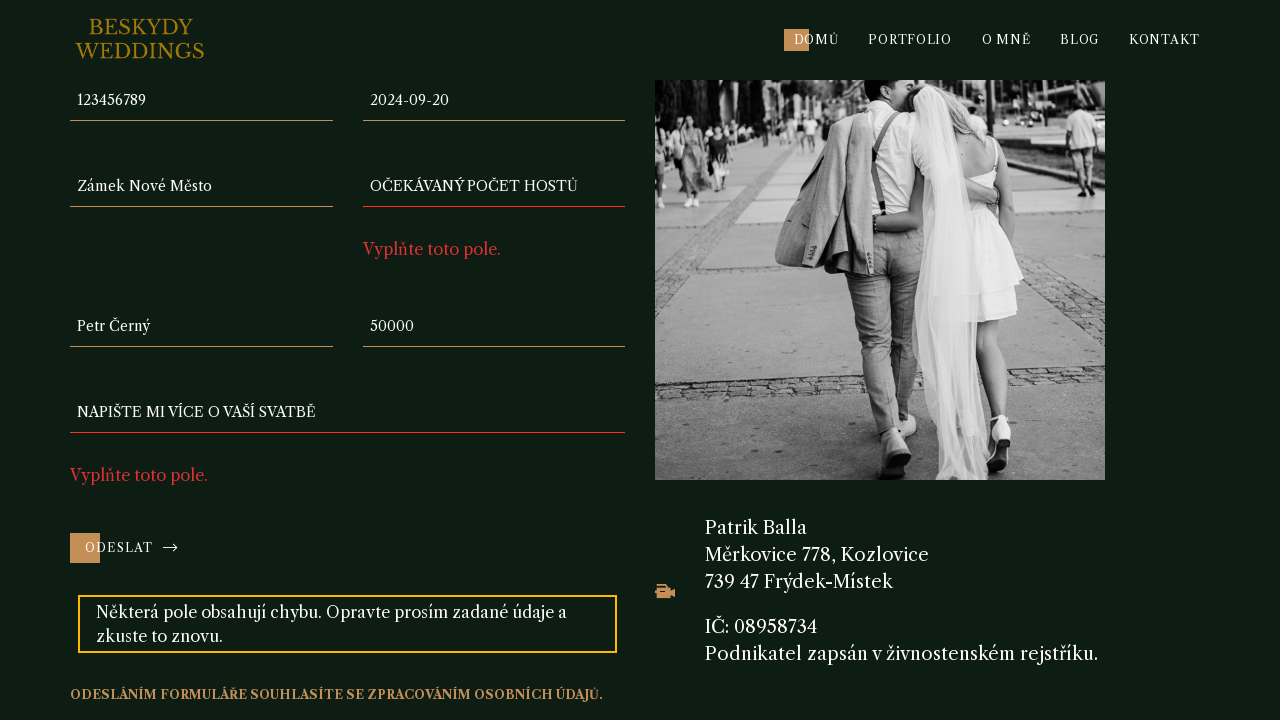

Cleared email field on input[name='f-email']
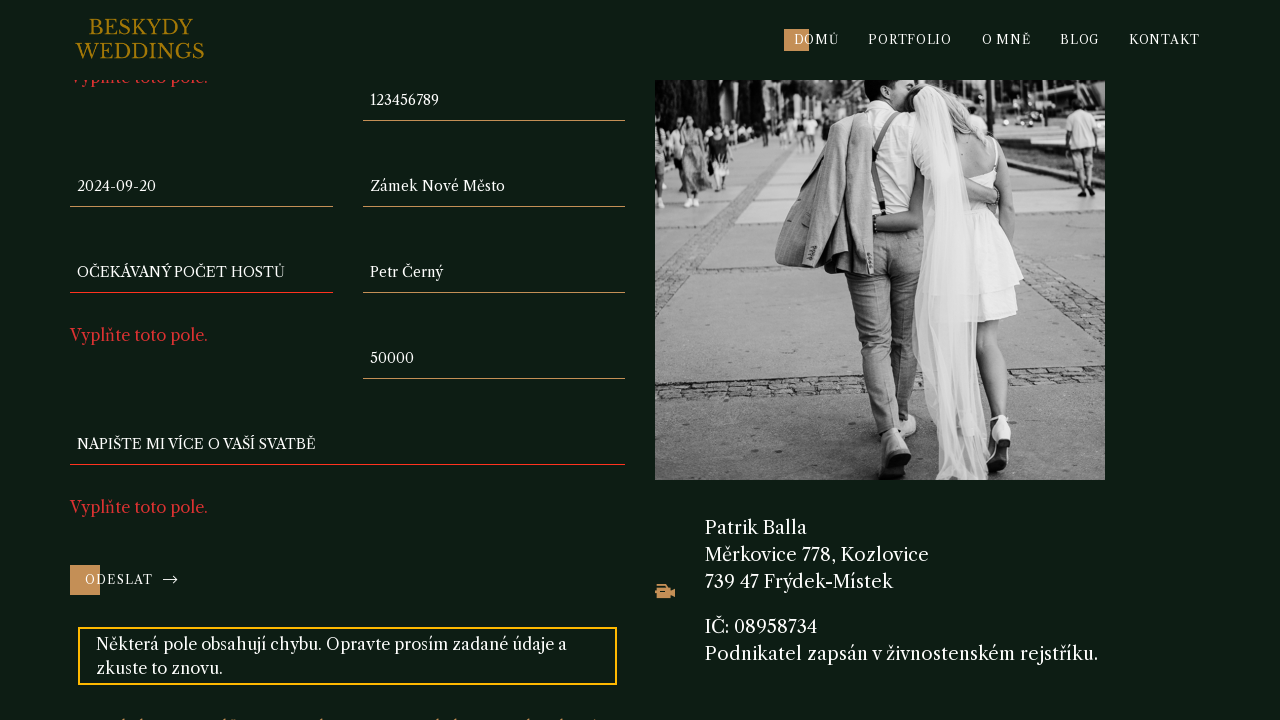

Cleared phone field on input[name='f-telefon']
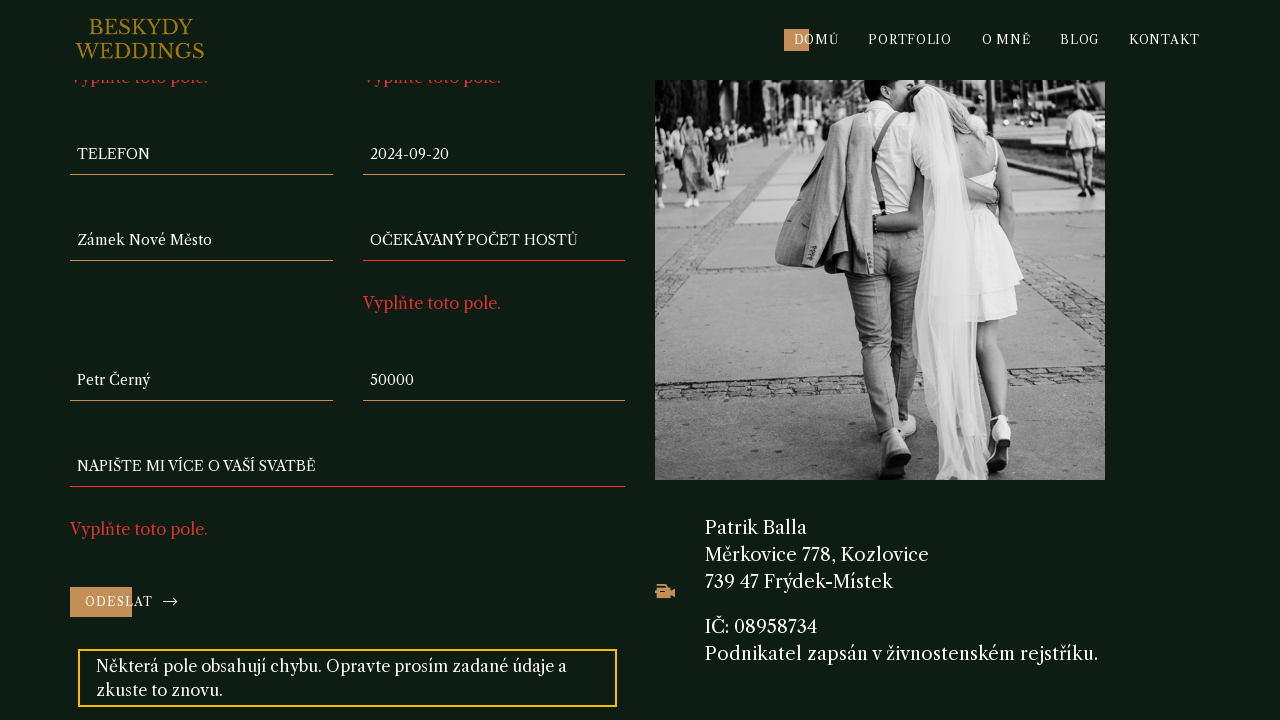

Cleared wedding date field on input[name='f-datum']
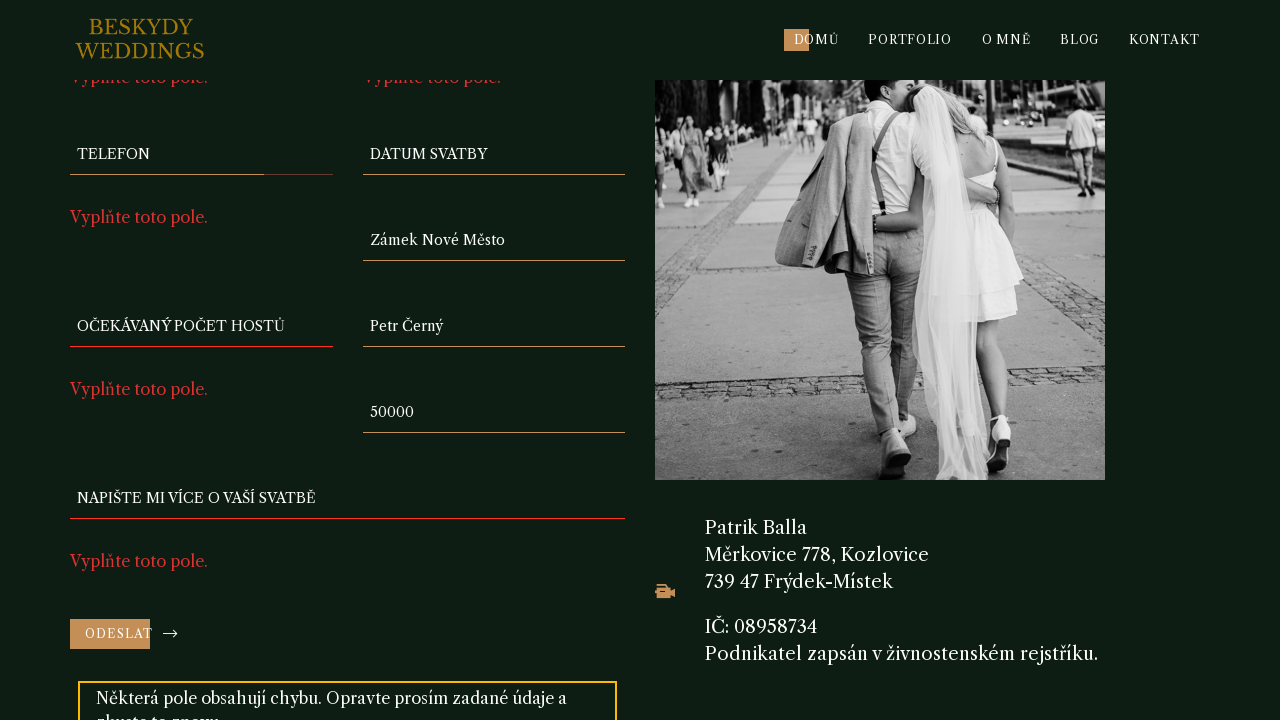

Cleared wedding location field on input[name='f-mistokonani']
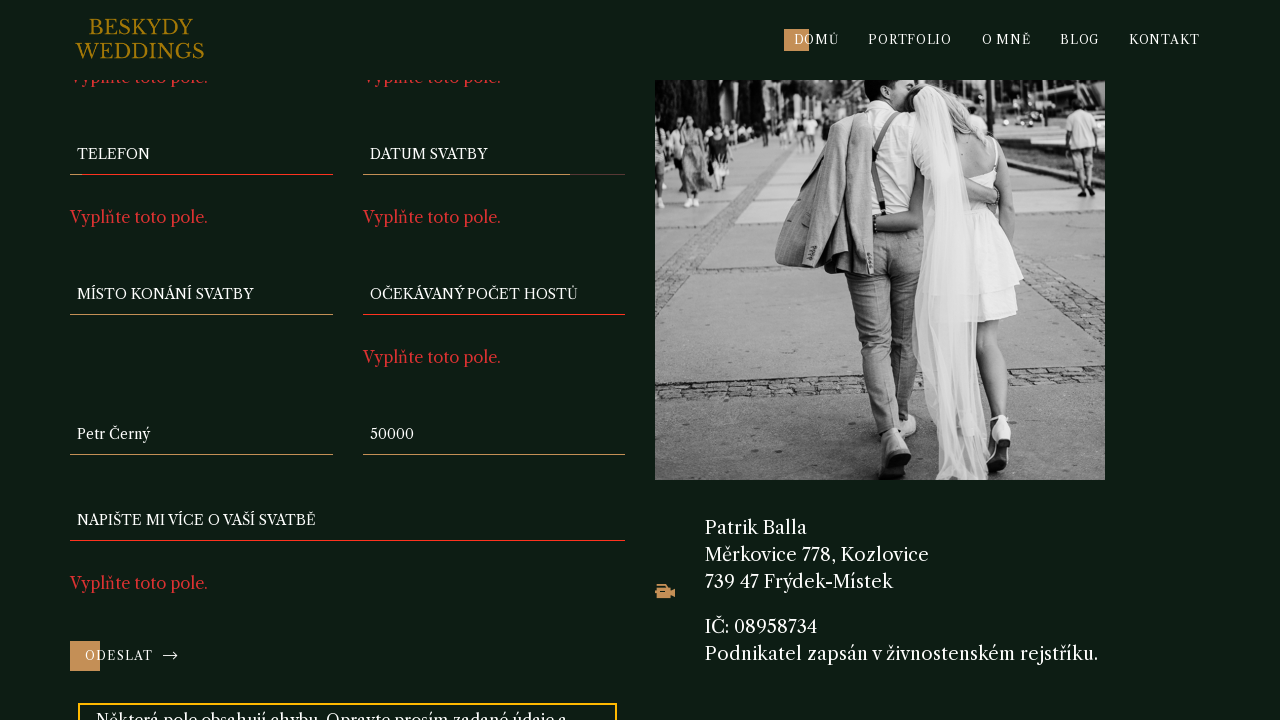

Cleared guest count field on input[name='f-pocethostu']
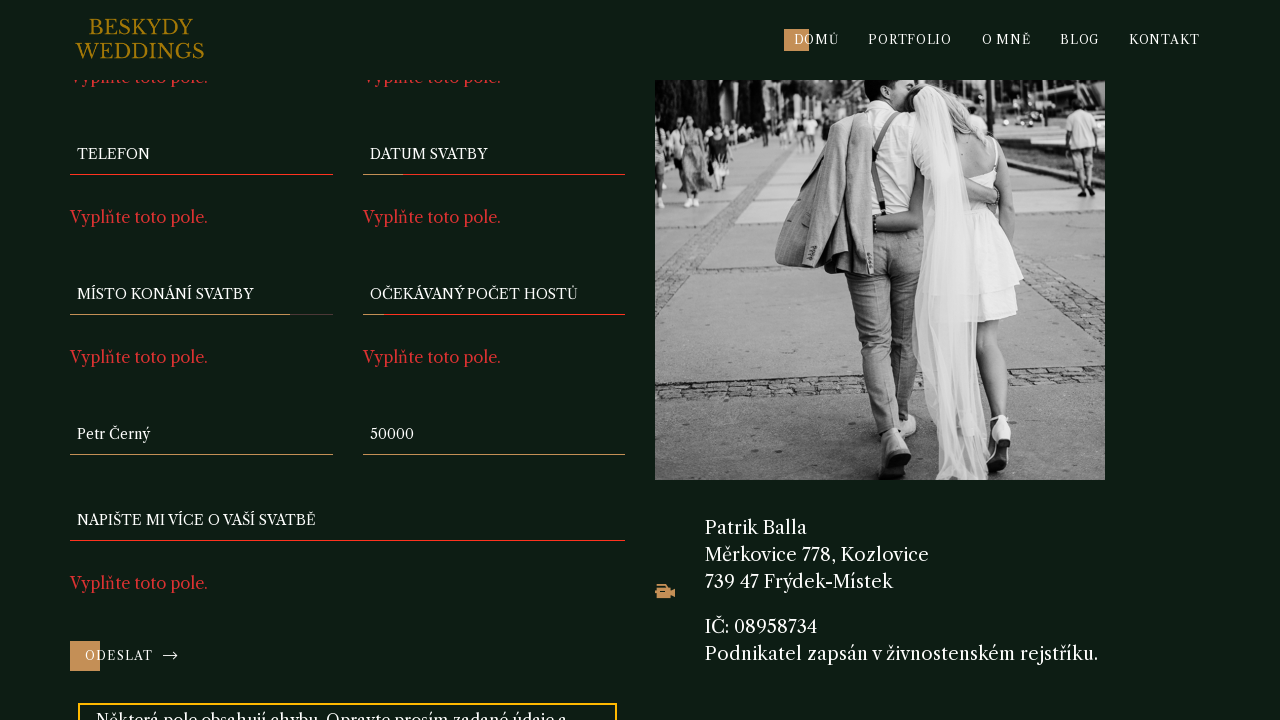

Cleared photographer field on input[name='f-fotograf']
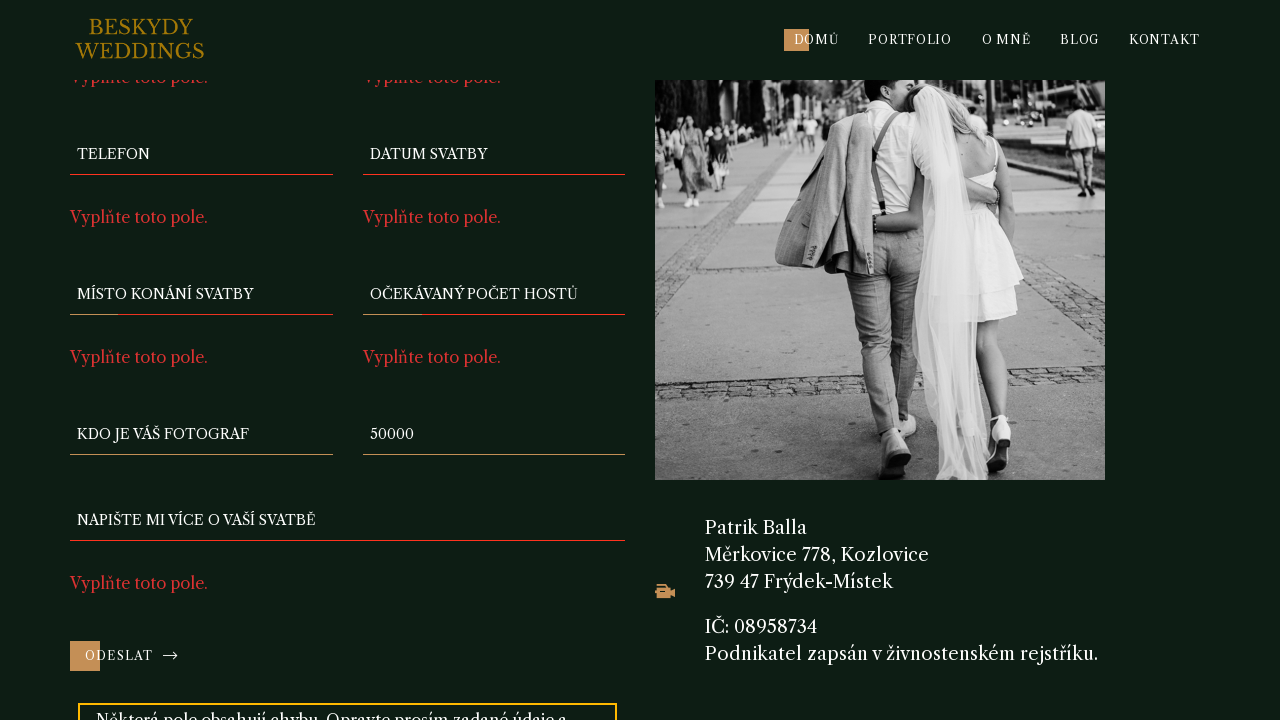

Cleared budget field on input[name='f-rozpocet']
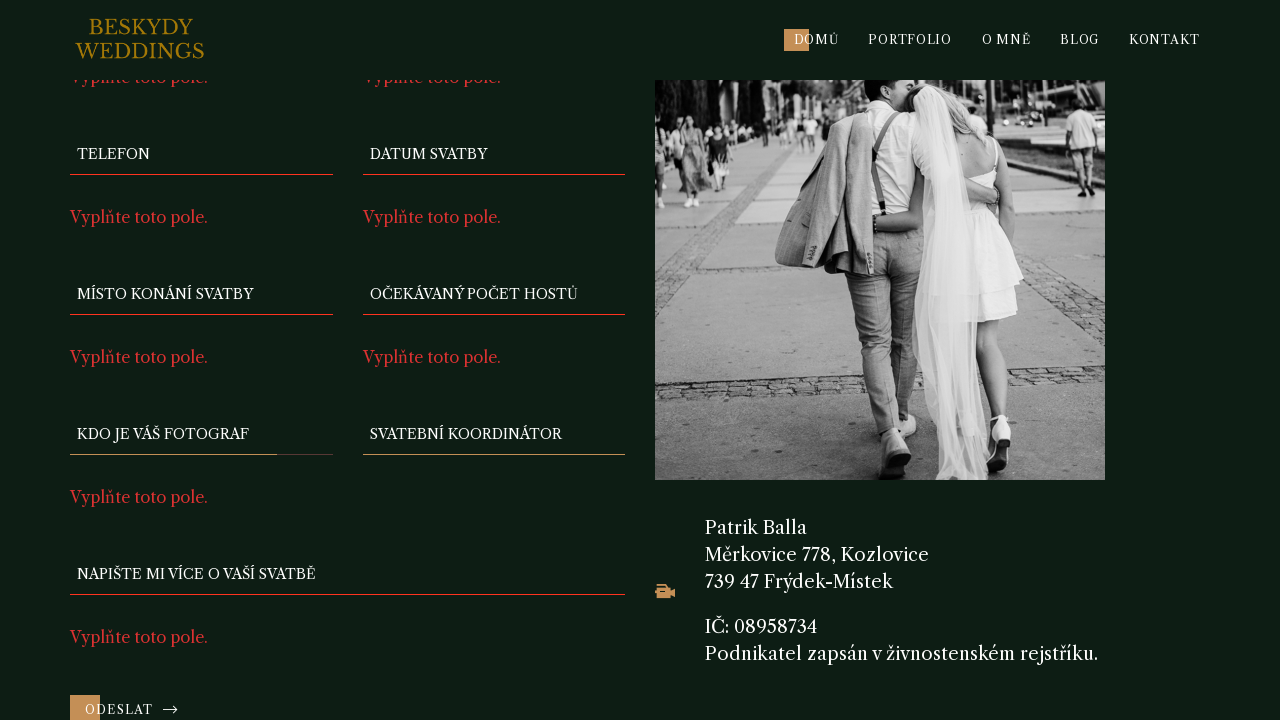

Filled name field with 'Jan Novák' on input[name='f-name']
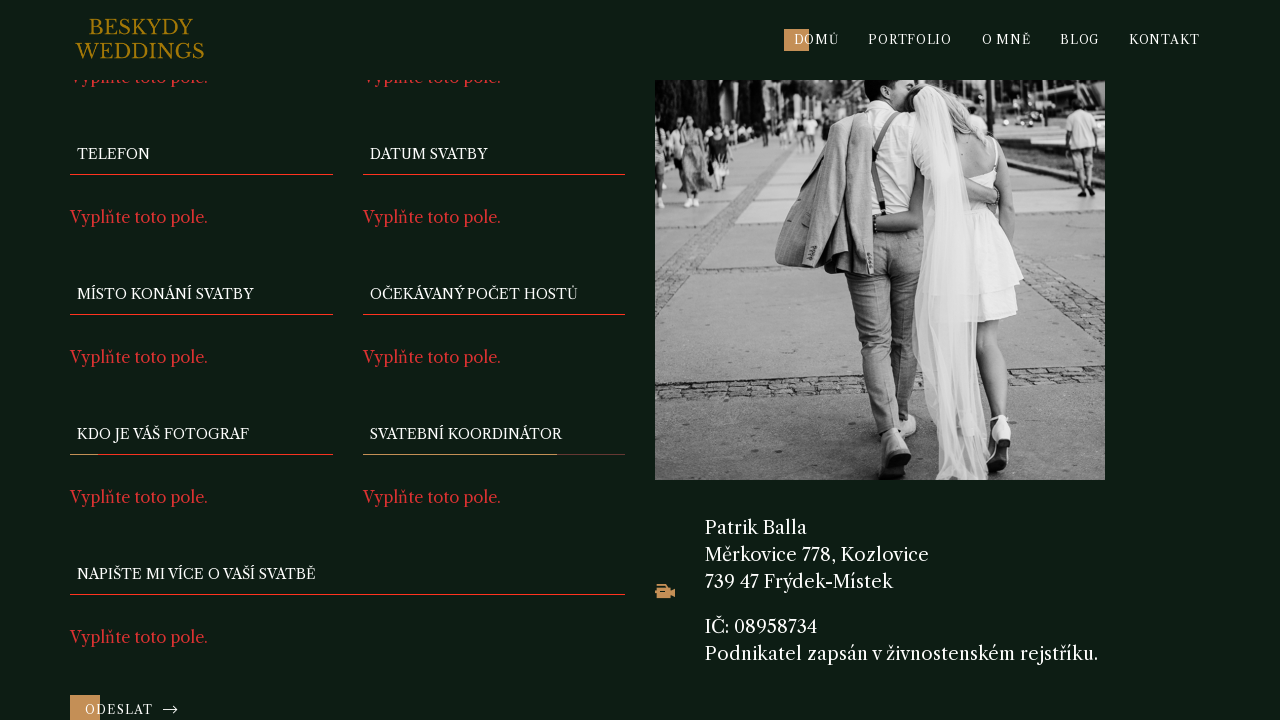

Filled email field with 'jan.novak@example.com' on input[name='f-email']
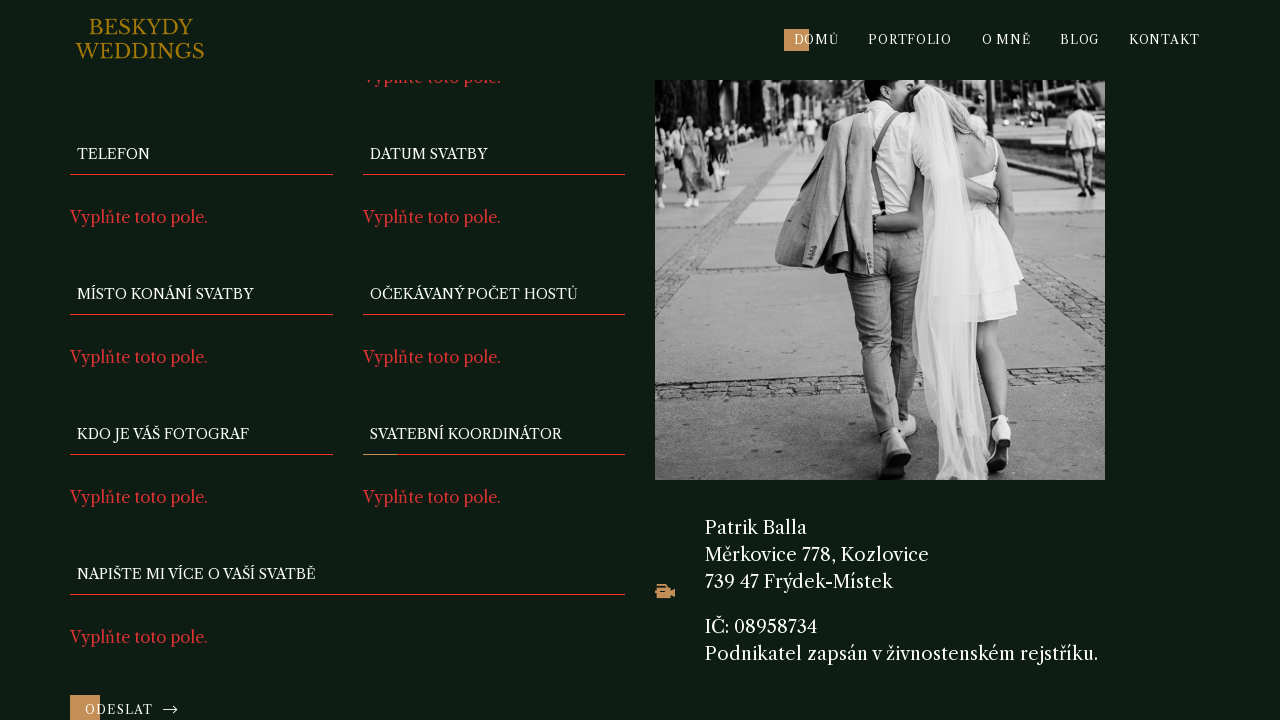

Filled phone field with '123456789' on input[name='f-telefon']
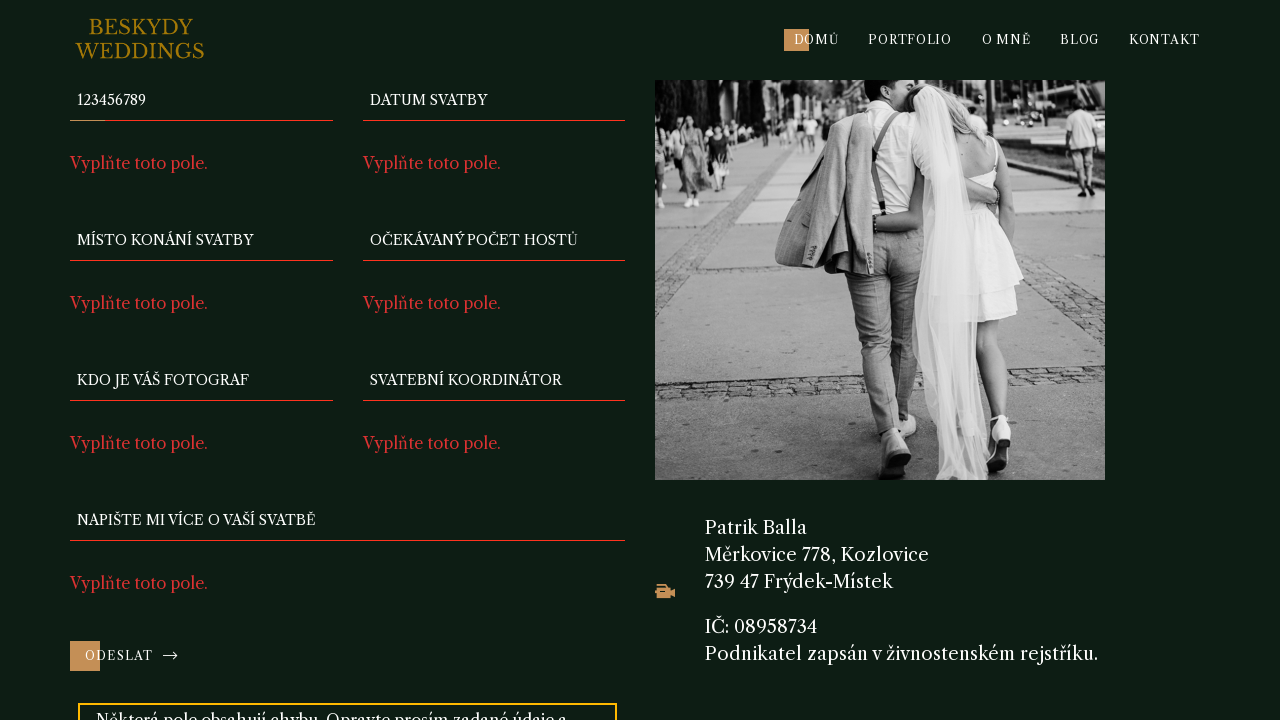

Filled wedding date field with '2024-09-20' on input[name='f-datum']
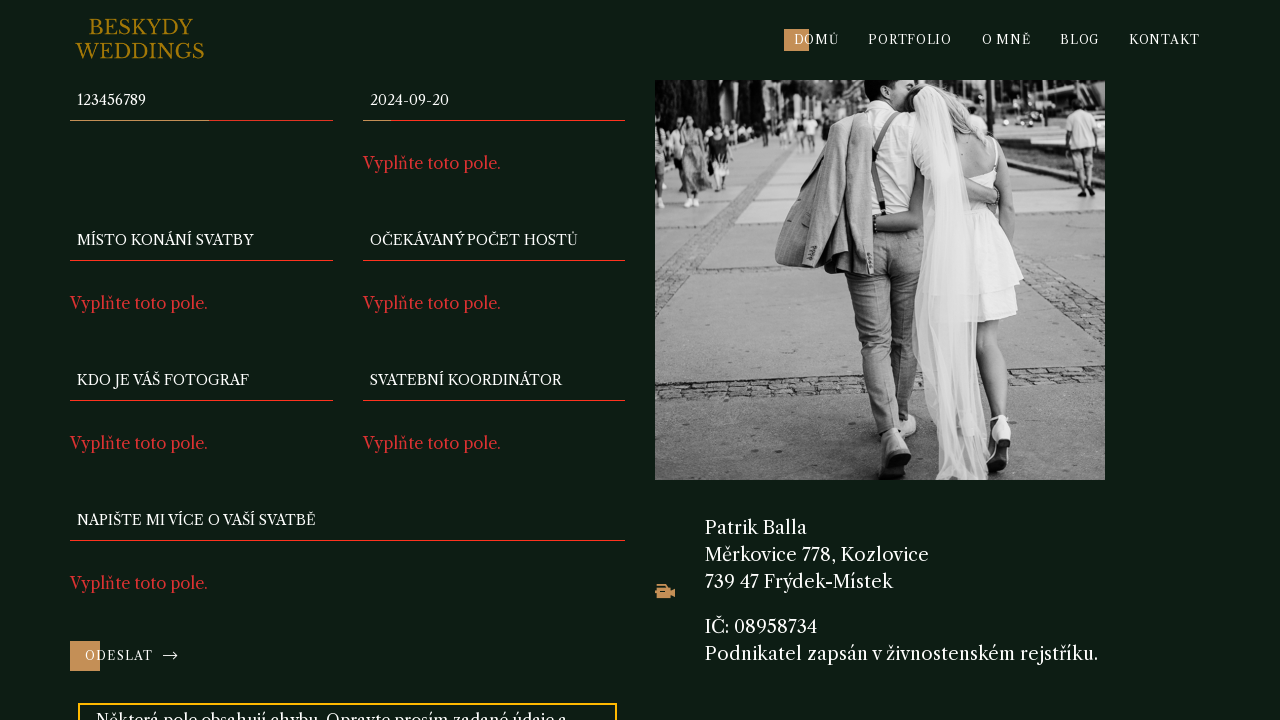

Filled wedding location field with 'Zámek Nové Město' on input[name='f-mistokonani']
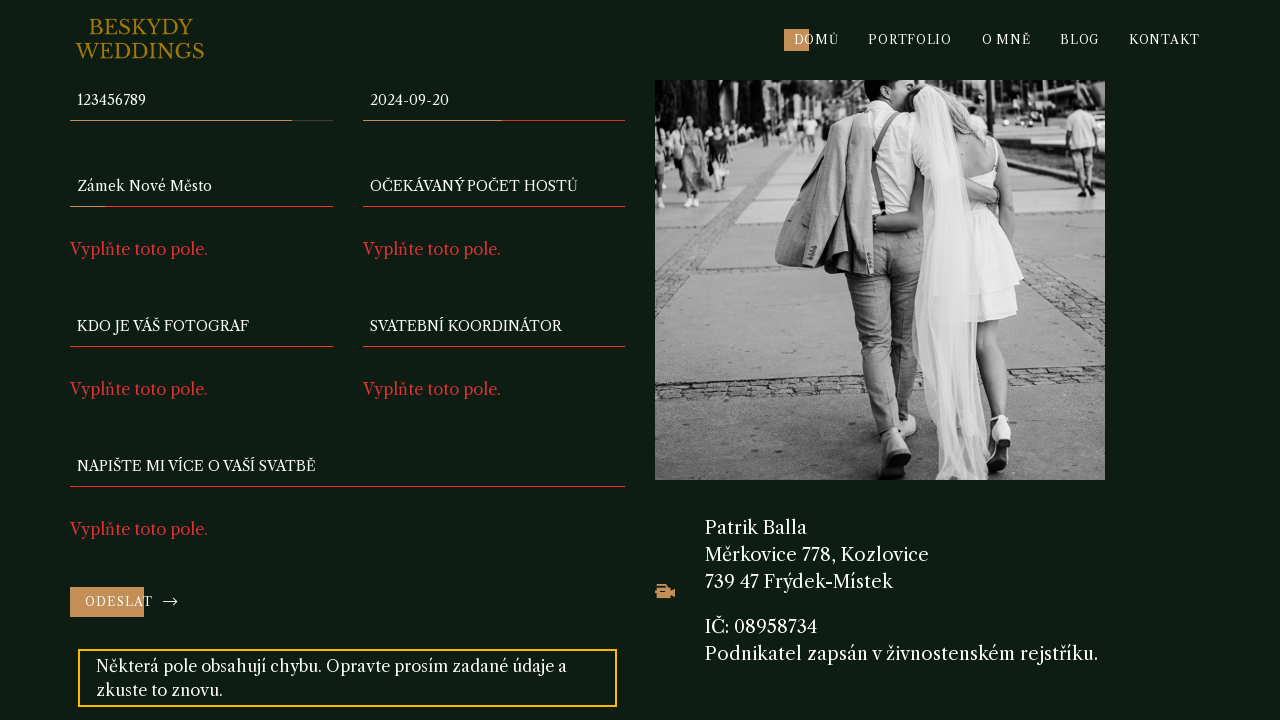

Filled guest count field with '100' on input[name='f-pocethostu']
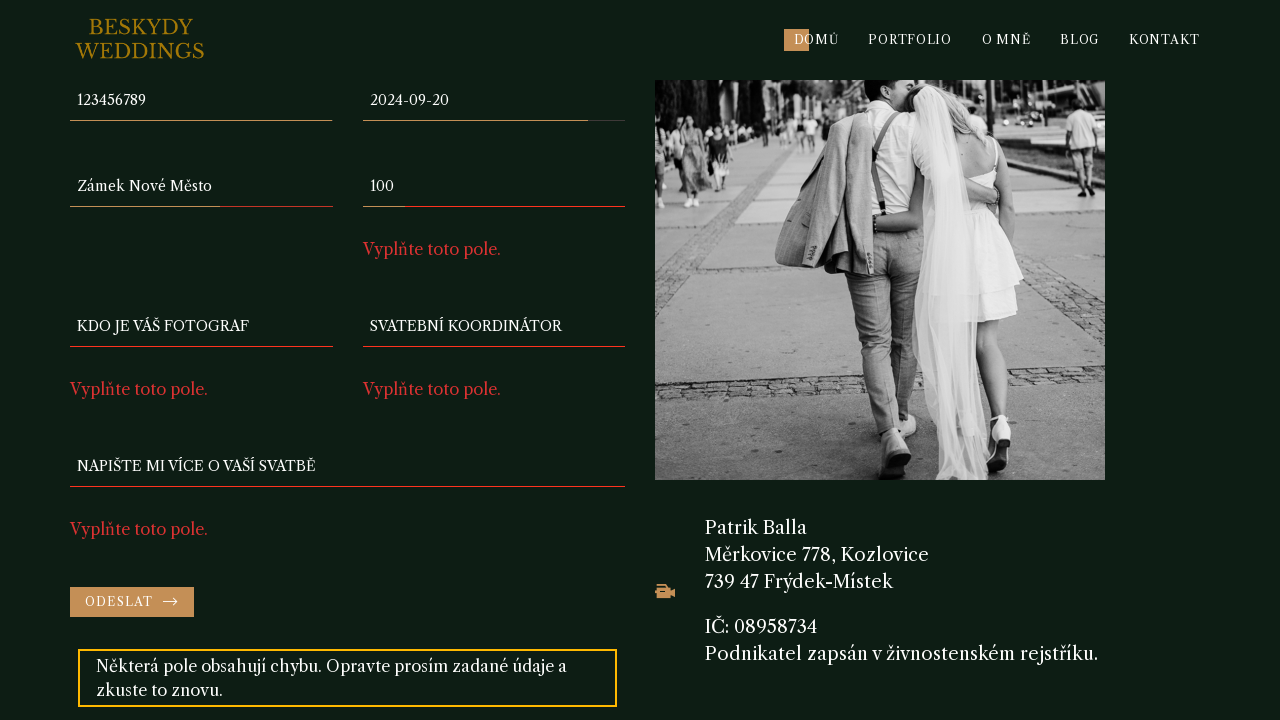

Skipped filling photographer field (testing validation)
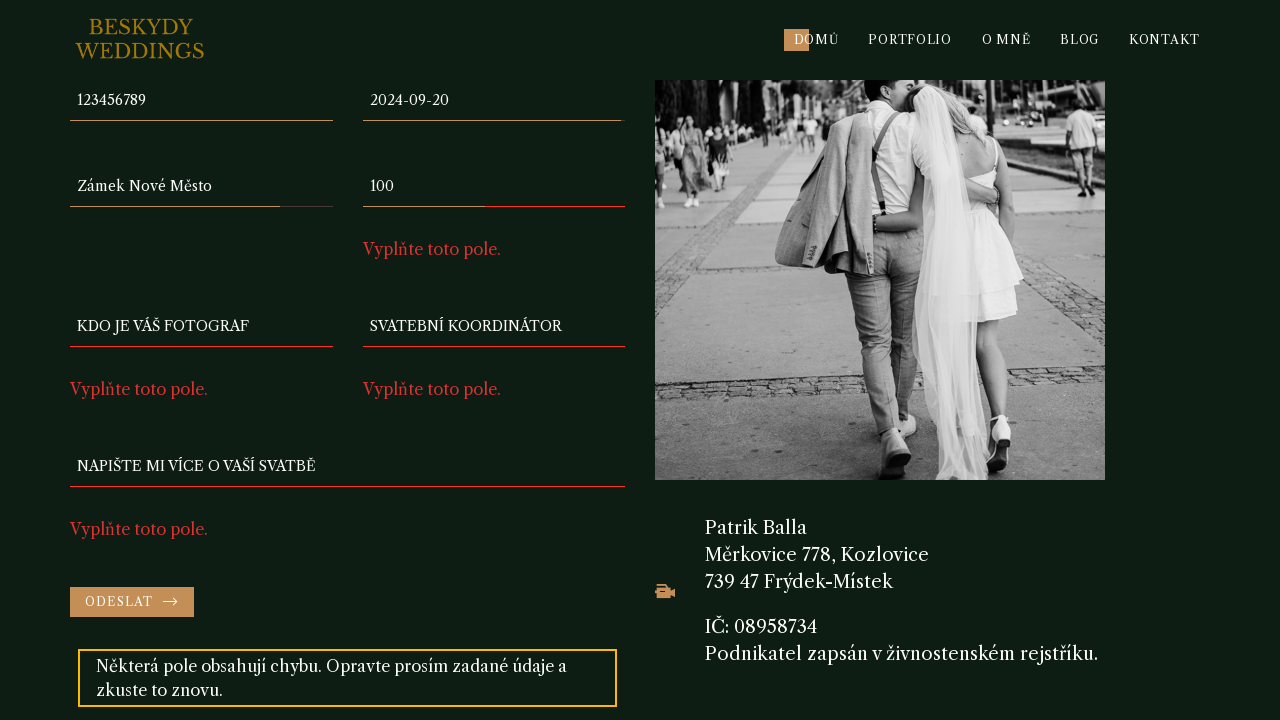

Filled budget field with '50000' on input[name='f-rozpocet']
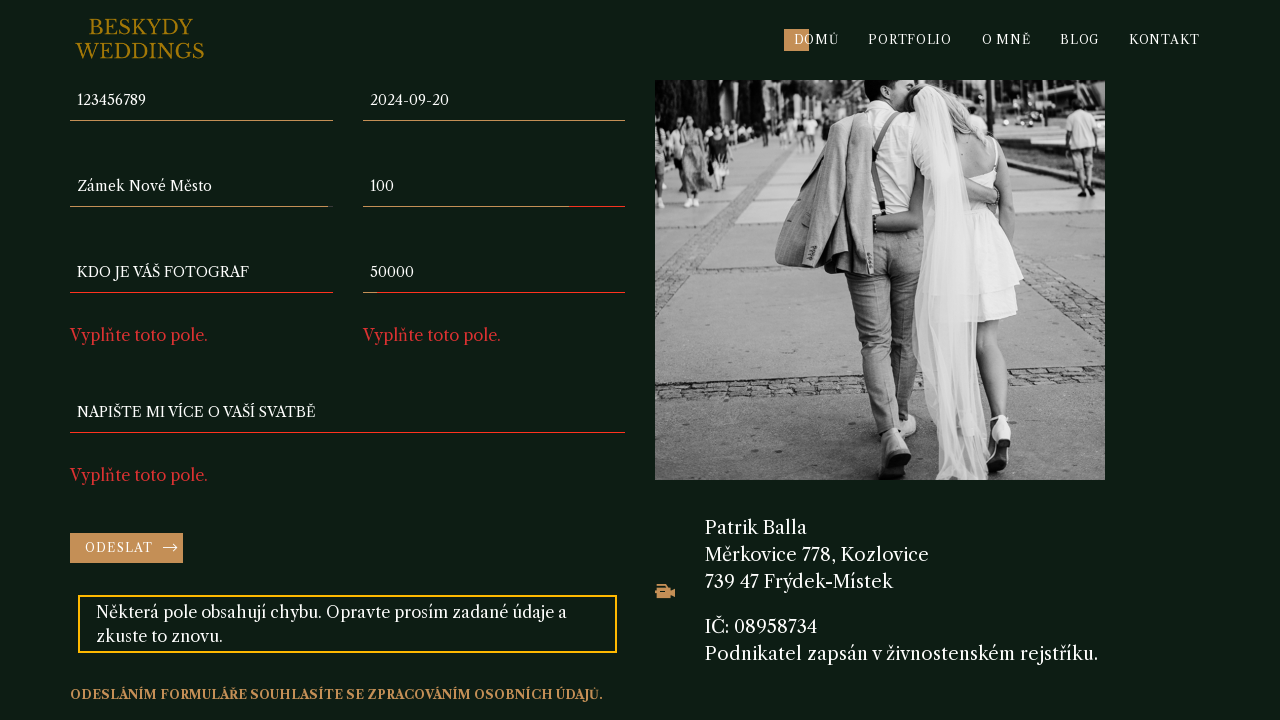

Submitted form with 'photographer' field empty to test validation at (132, 548) on button[type='submit']
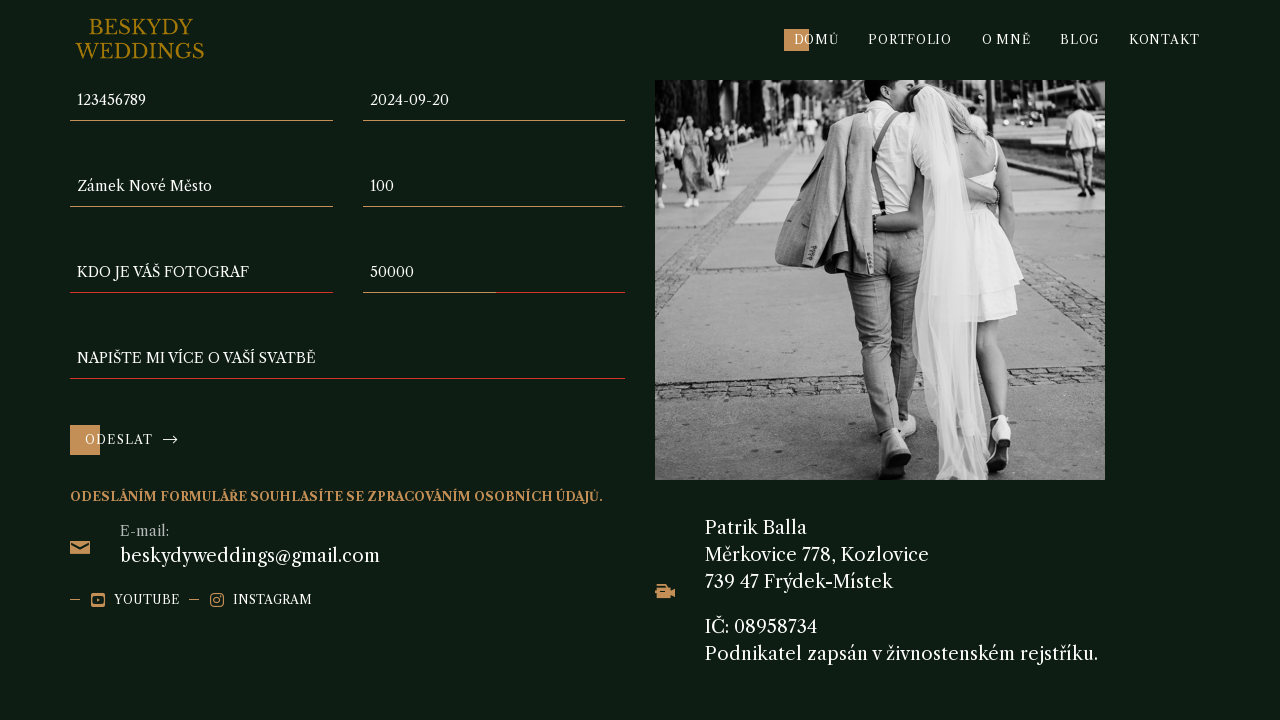

Waited 3 seconds for validation response
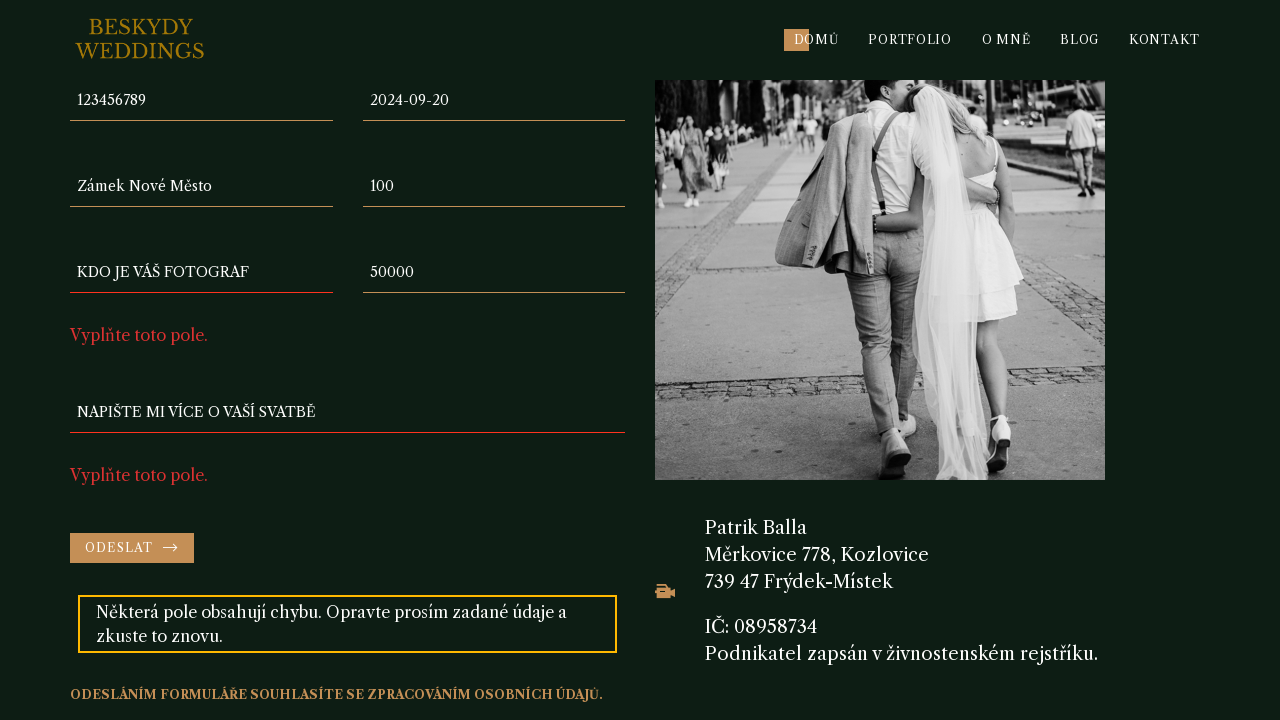

Cleared name field on input[name='f-name']
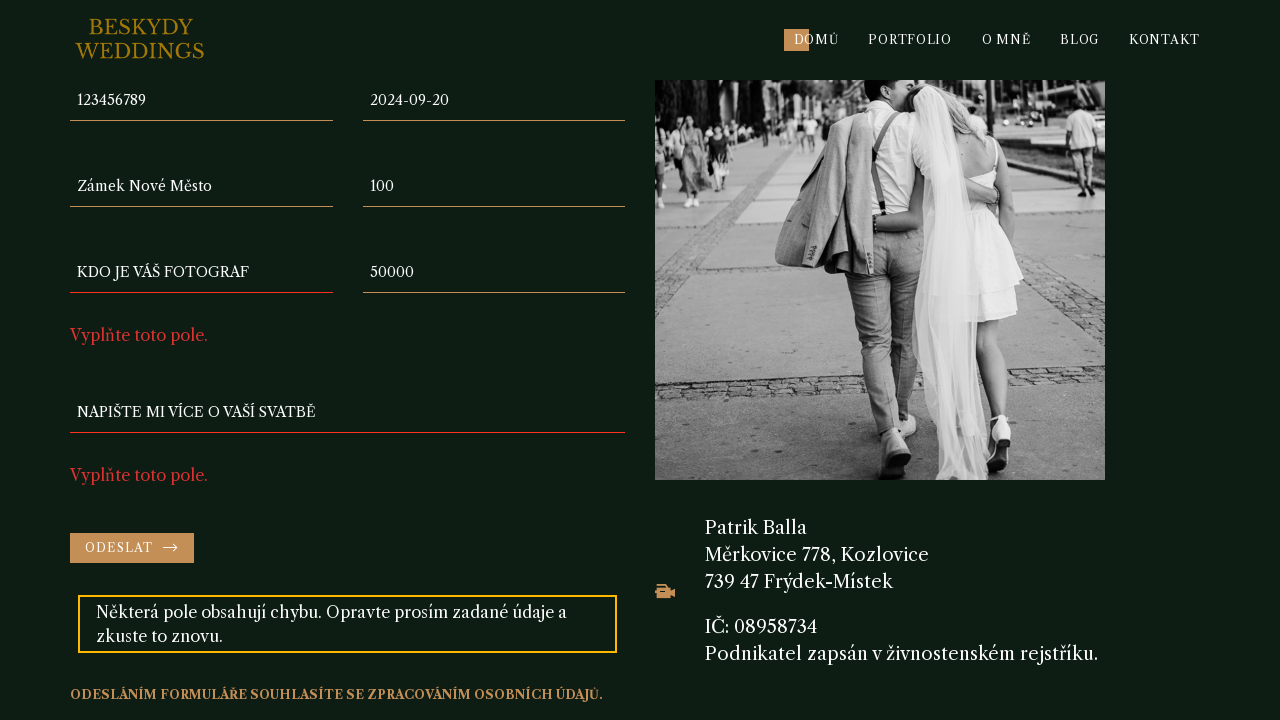

Cleared email field on input[name='f-email']
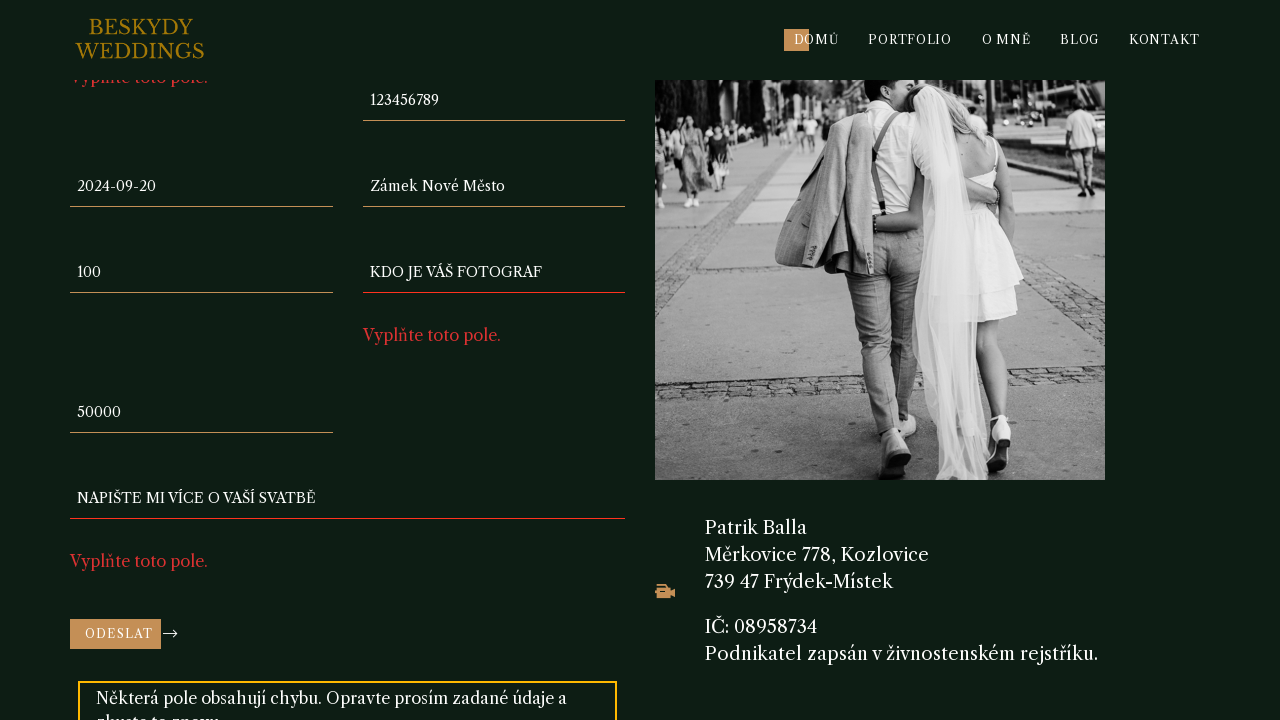

Cleared phone field on input[name='f-telefon']
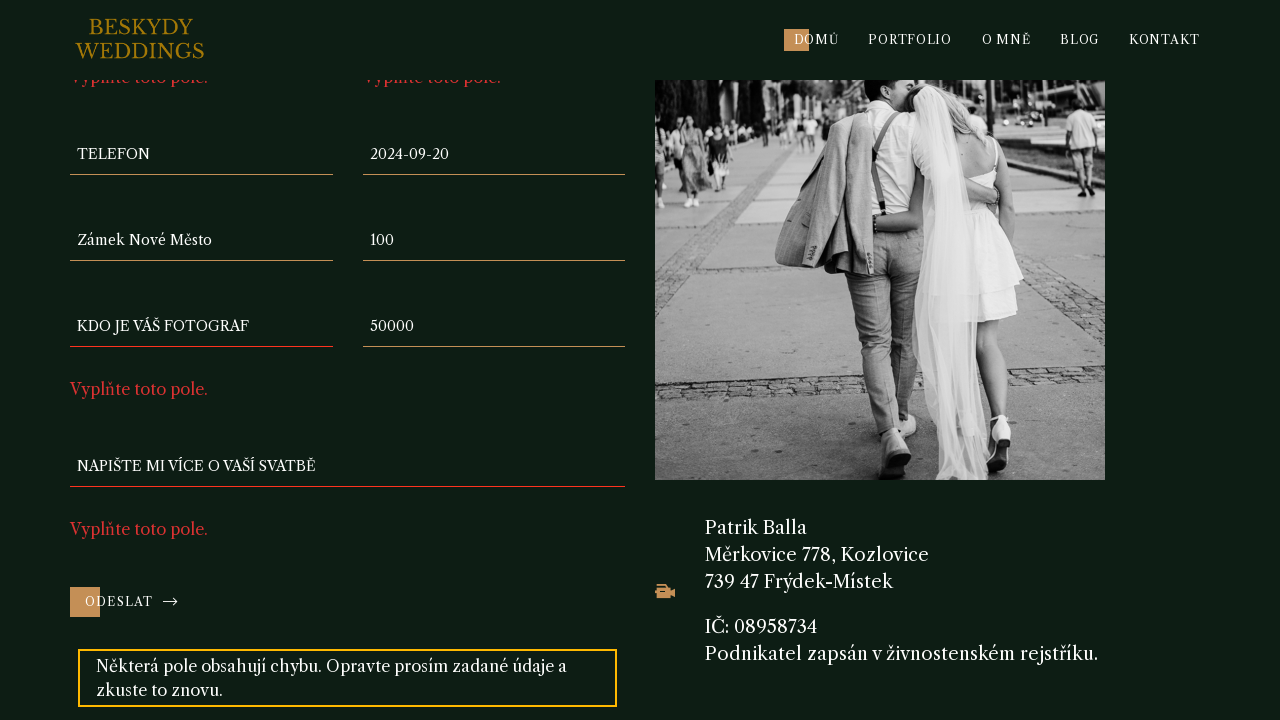

Cleared wedding date field on input[name='f-datum']
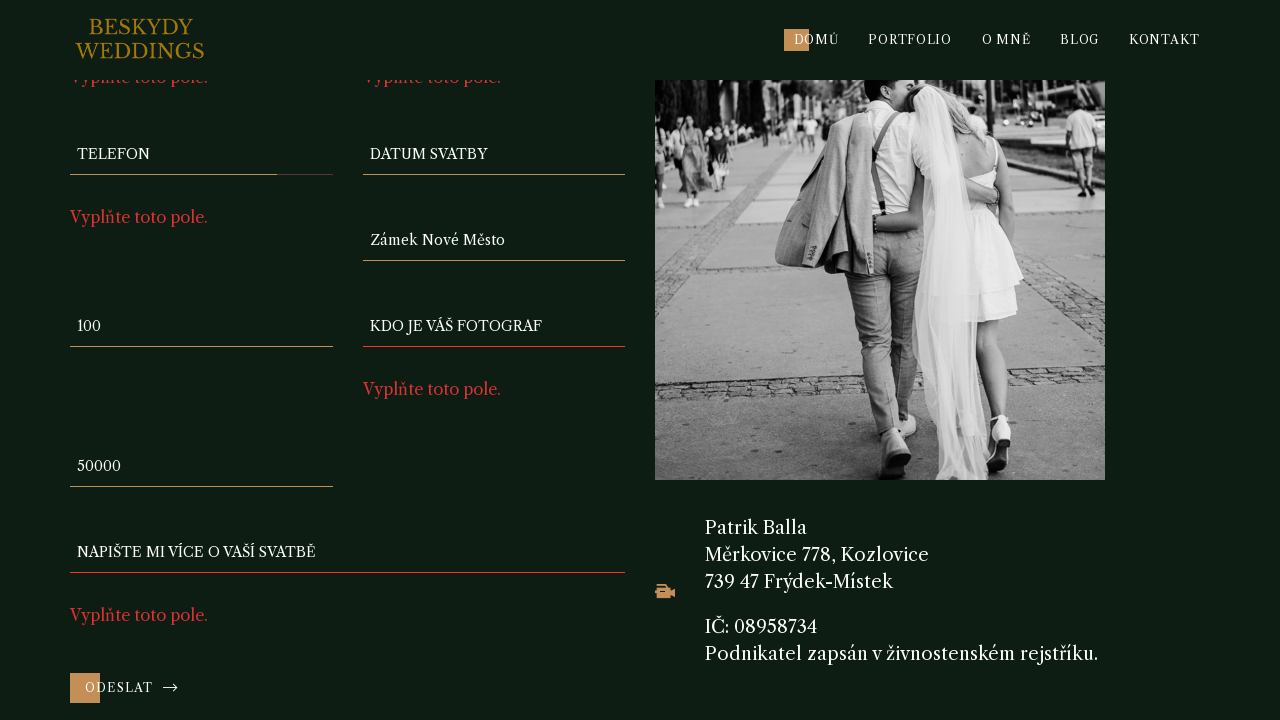

Cleared wedding location field on input[name='f-mistokonani']
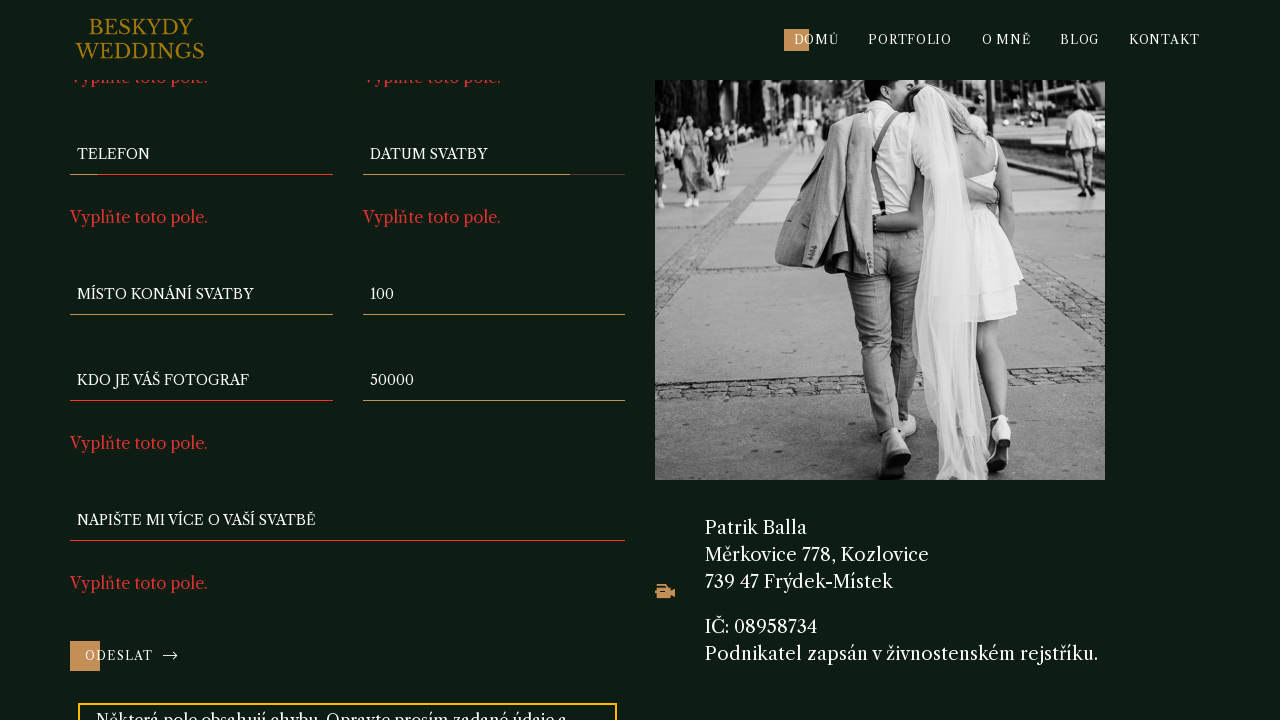

Cleared guest count field on input[name='f-pocethostu']
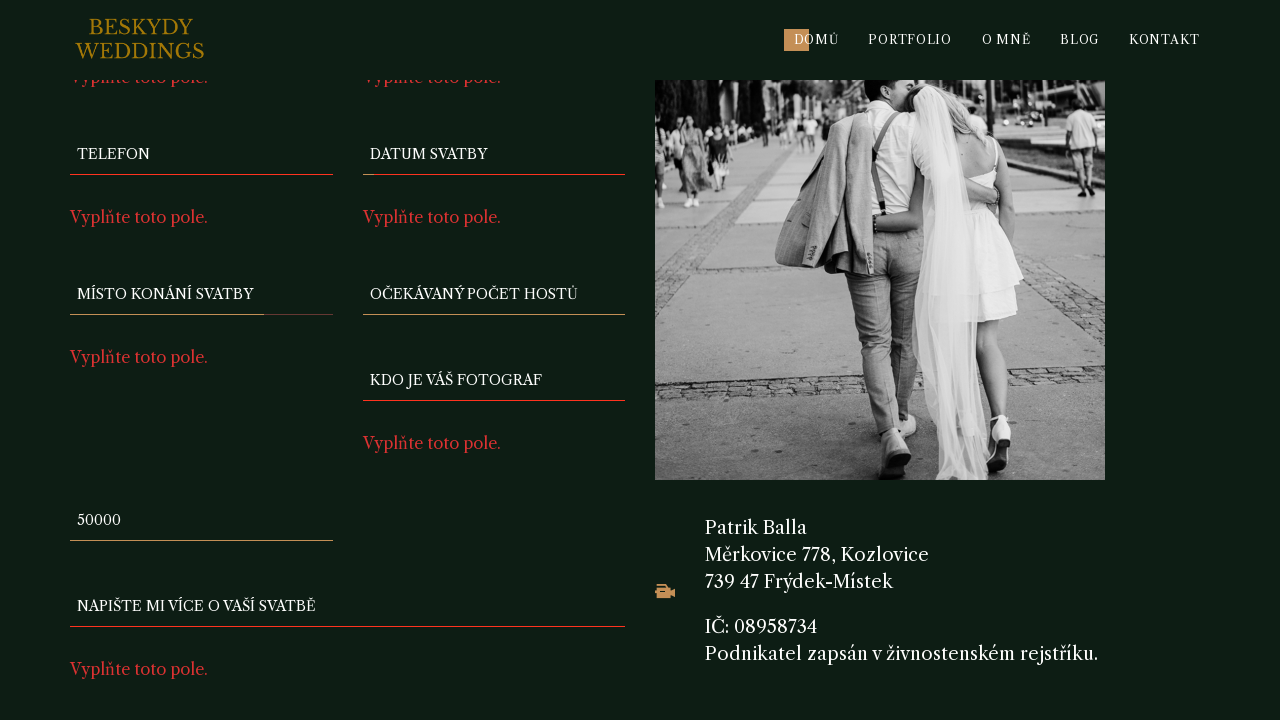

Cleared photographer field on input[name='f-fotograf']
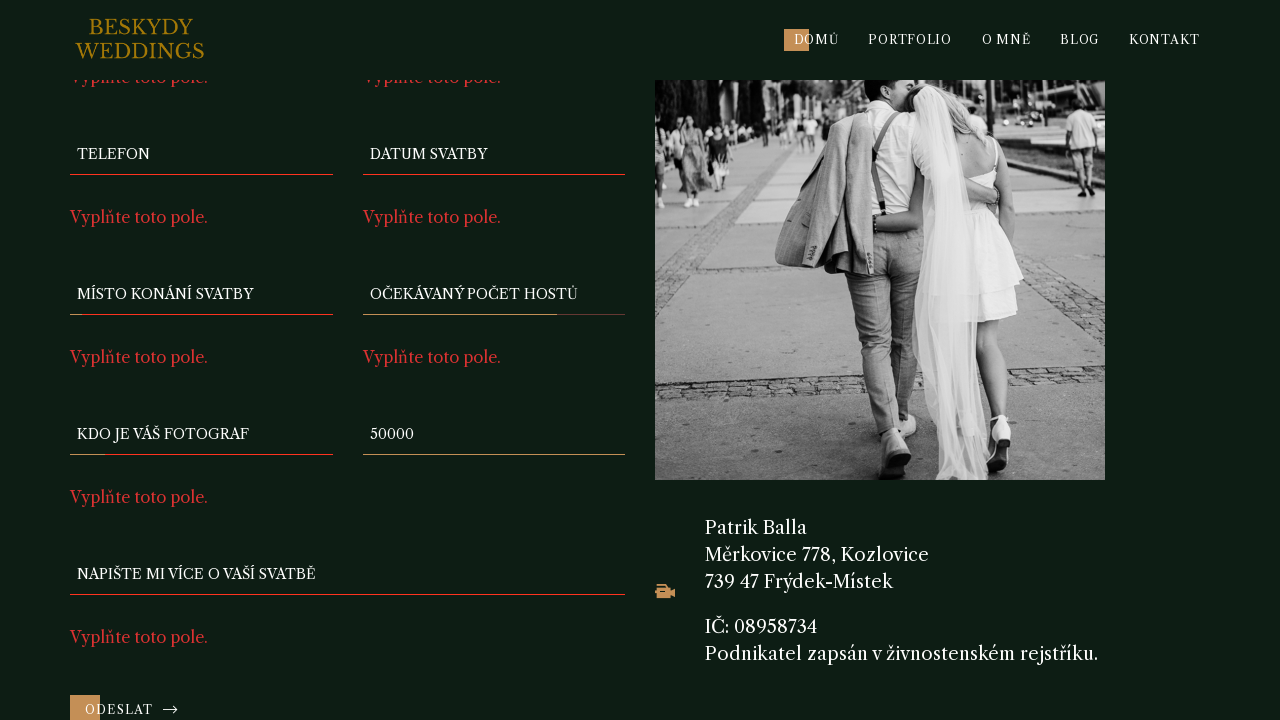

Cleared budget field on input[name='f-rozpocet']
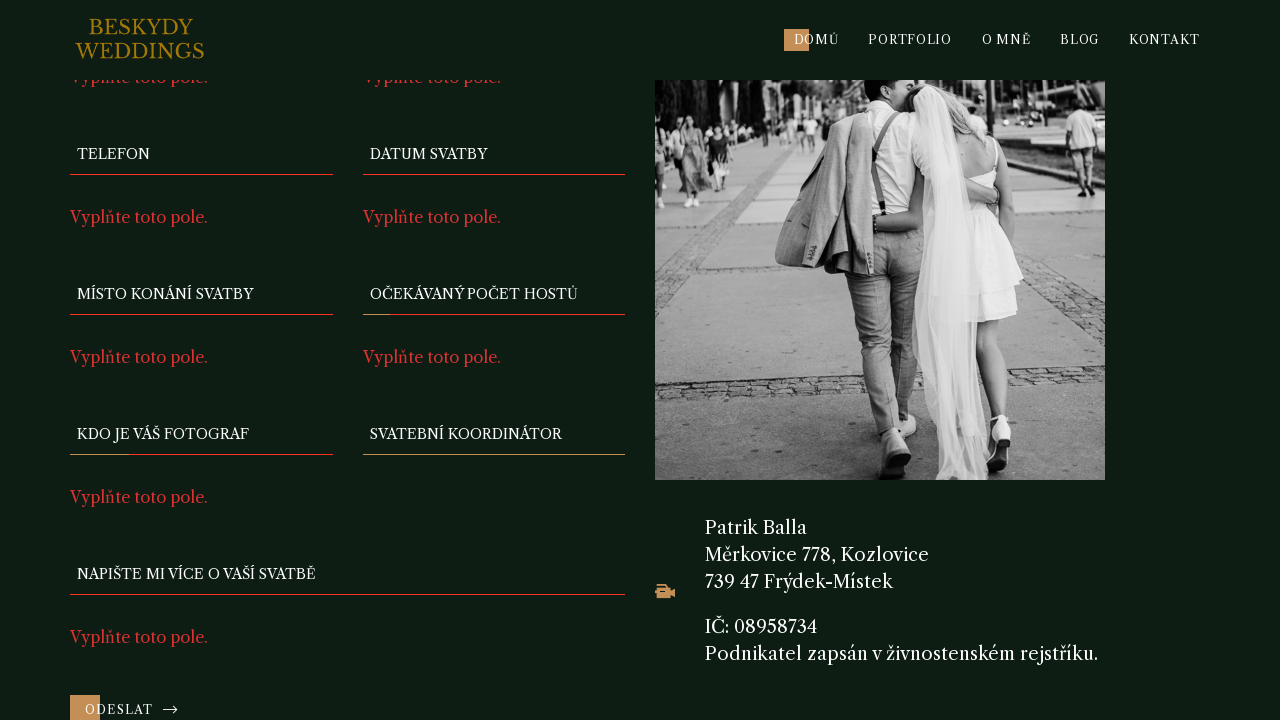

Filled name field with 'Jan Novák' on input[name='f-name']
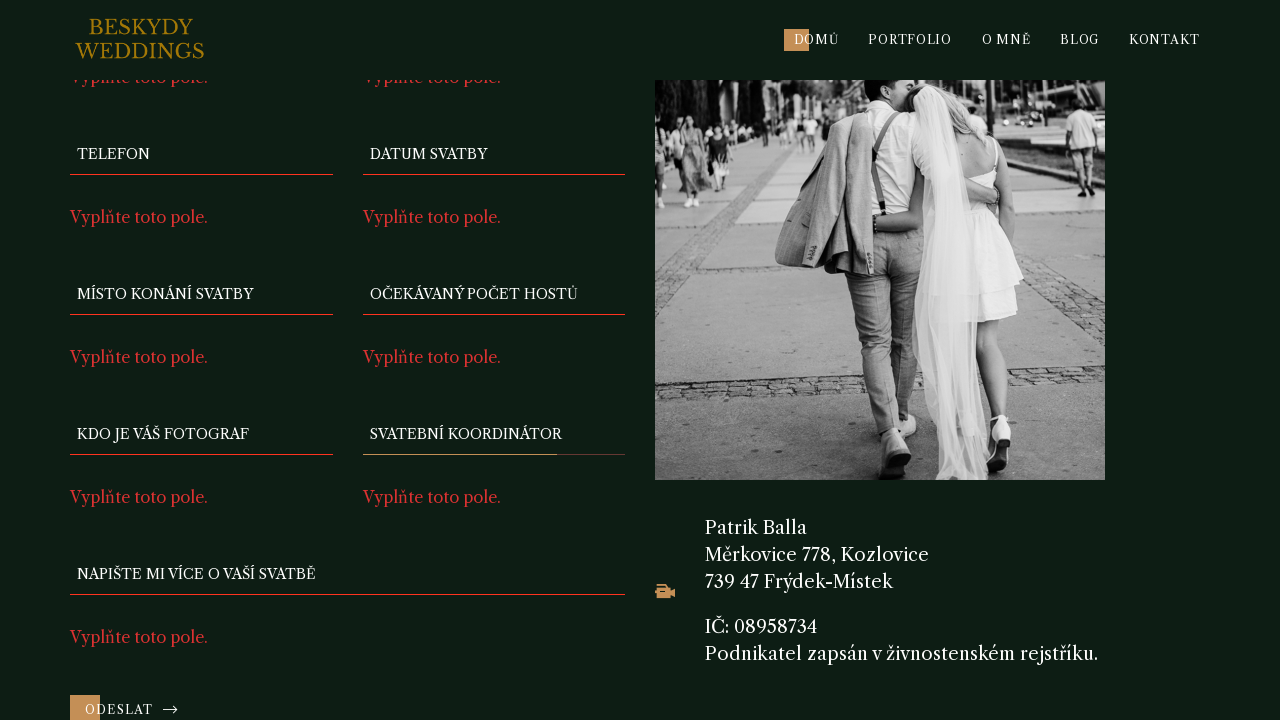

Filled email field with 'jan.novak@example.com' on input[name='f-email']
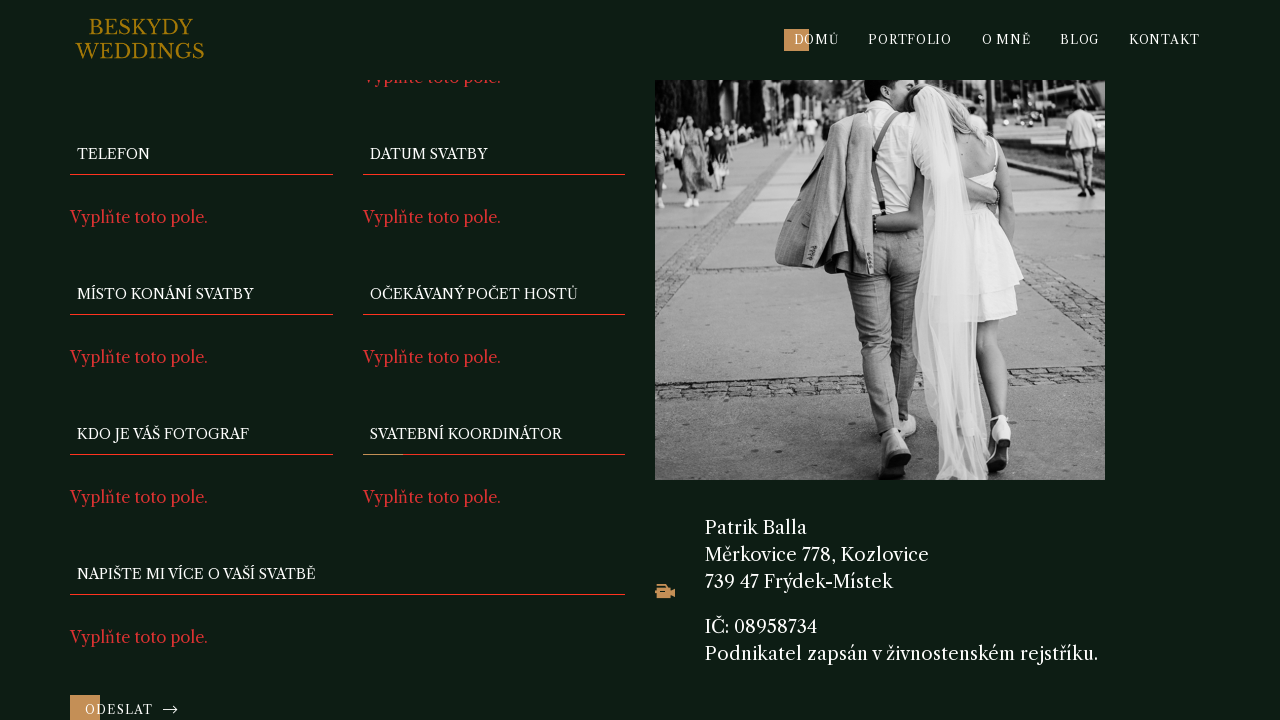

Filled phone field with '123456789' on input[name='f-telefon']
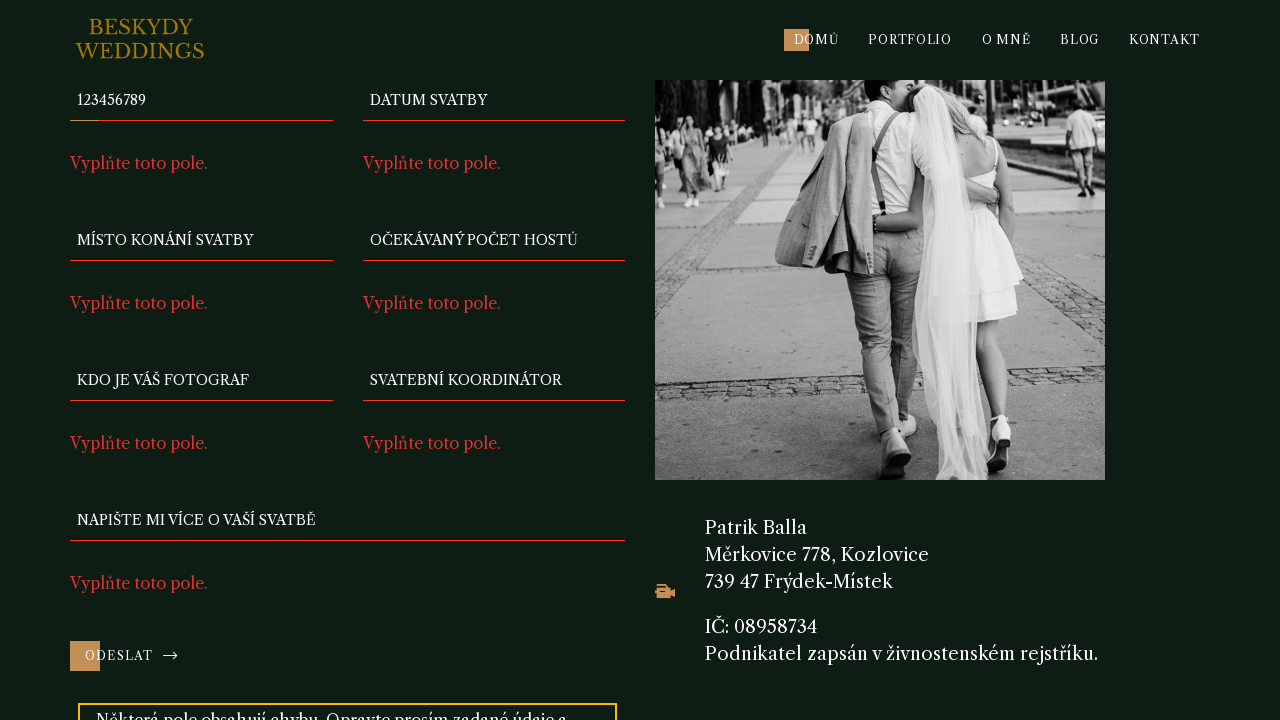

Filled wedding date field with '2024-09-20' on input[name='f-datum']
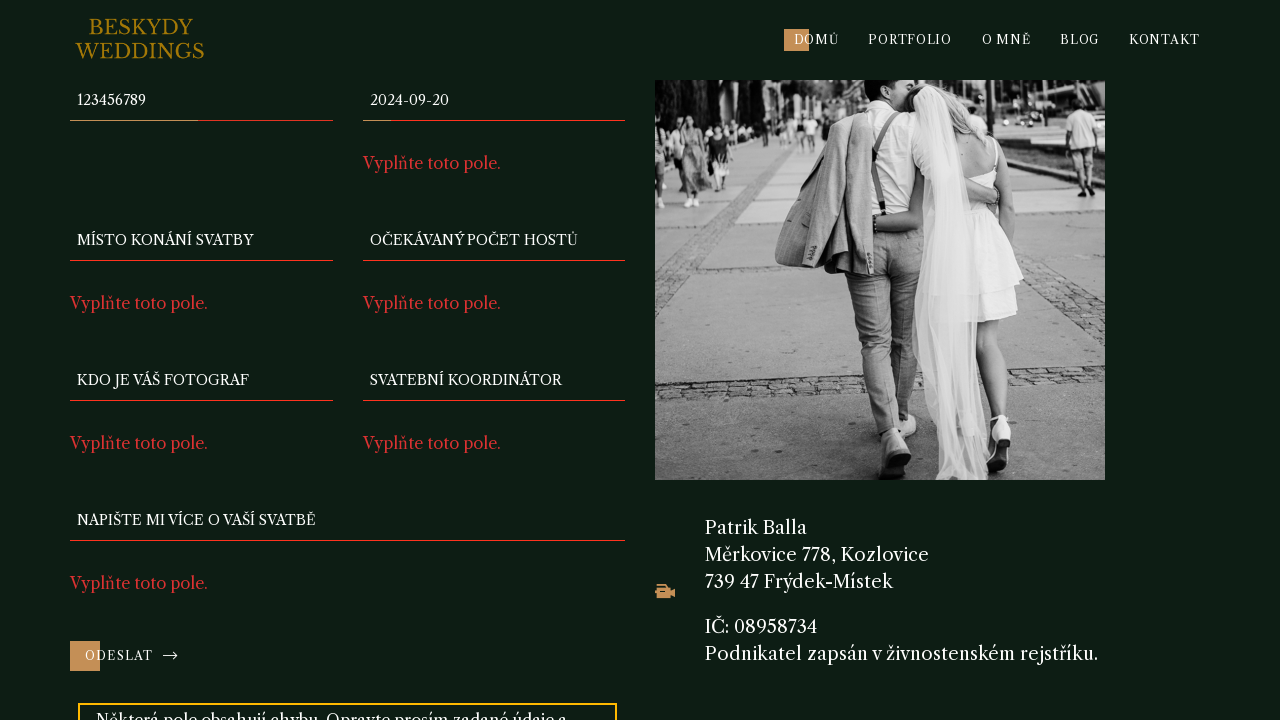

Filled wedding location field with 'Zámek Nové Město' on input[name='f-mistokonani']
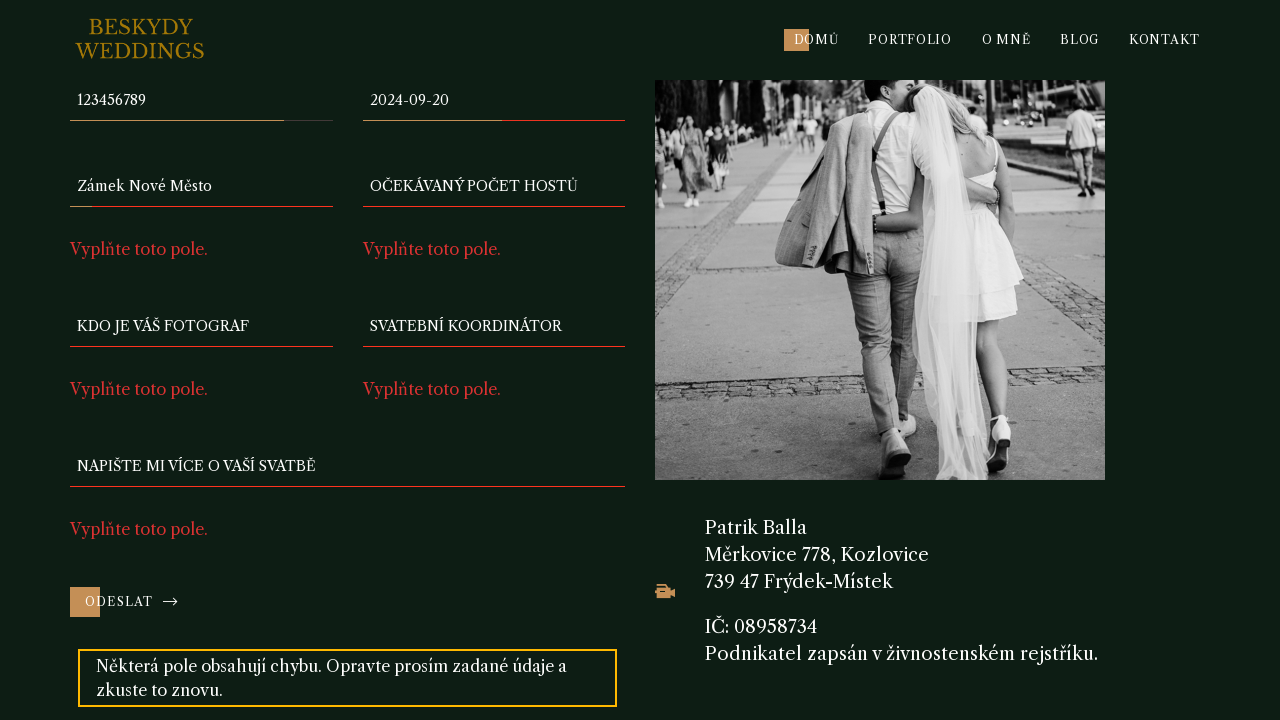

Filled guest count field with '100' on input[name='f-pocethostu']
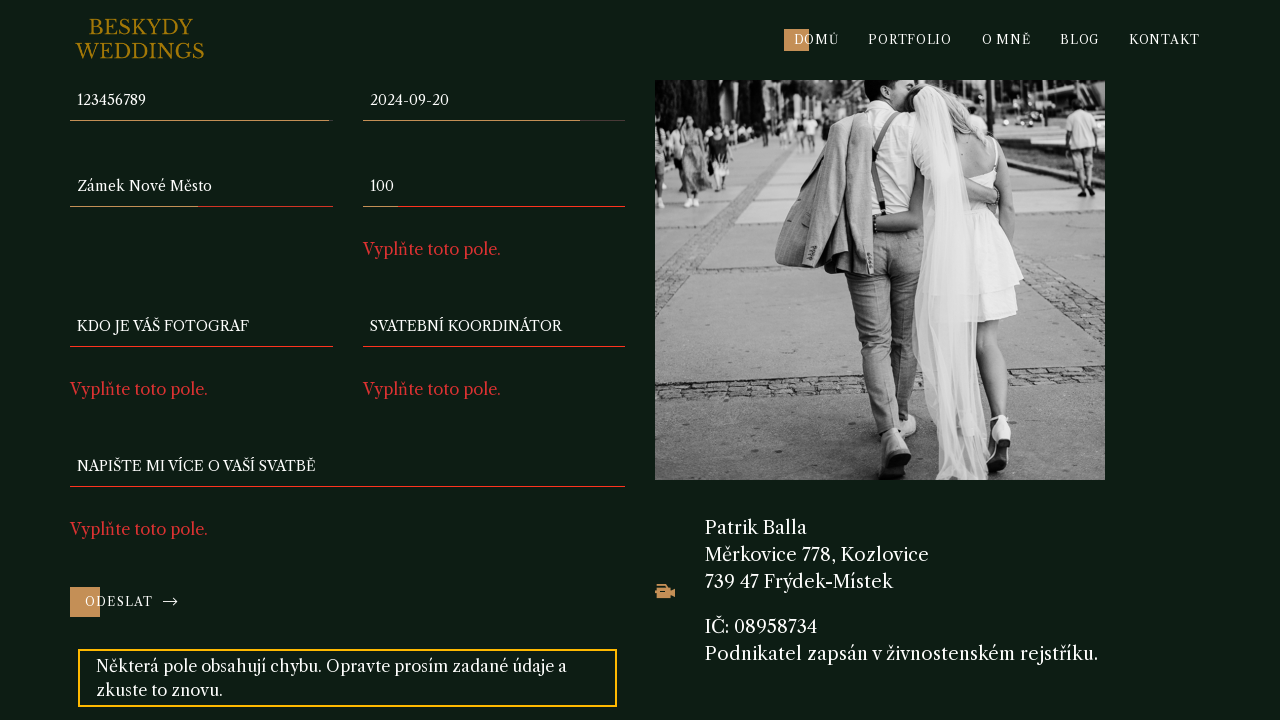

Filled photographer field with 'Petr Černý' on input[name='f-fotograf']
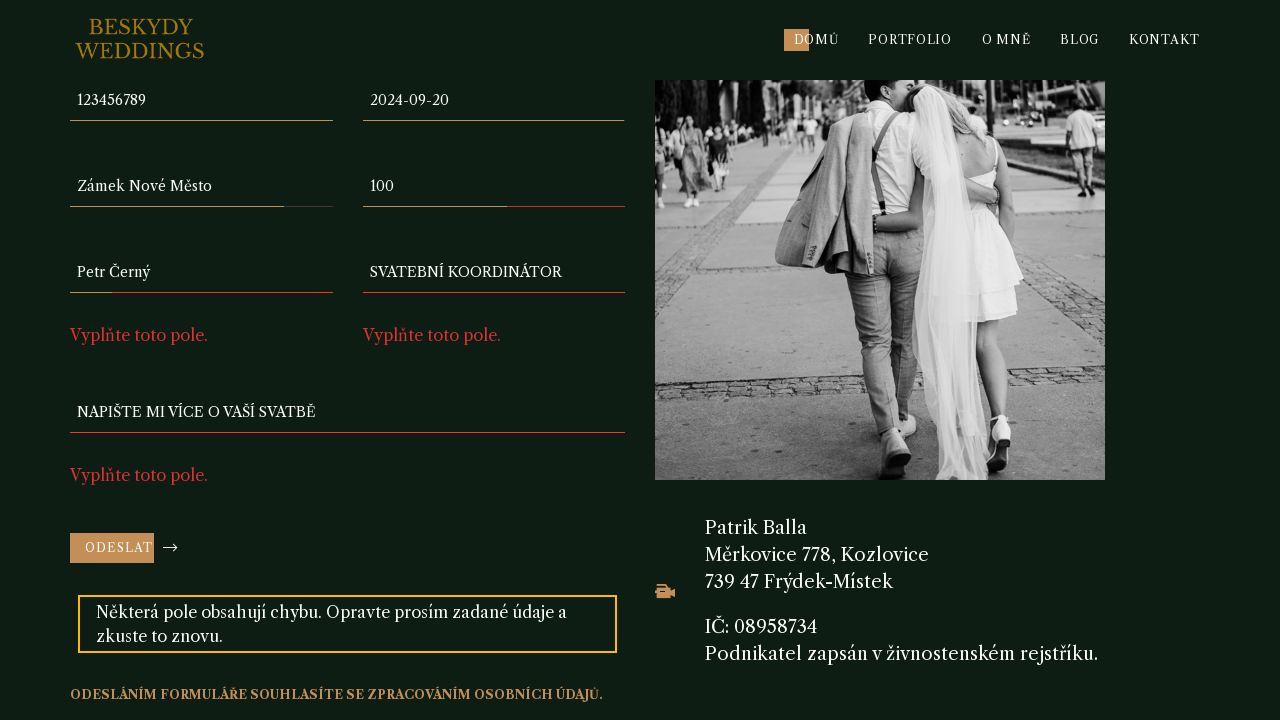

Skipped filling budget field (testing validation)
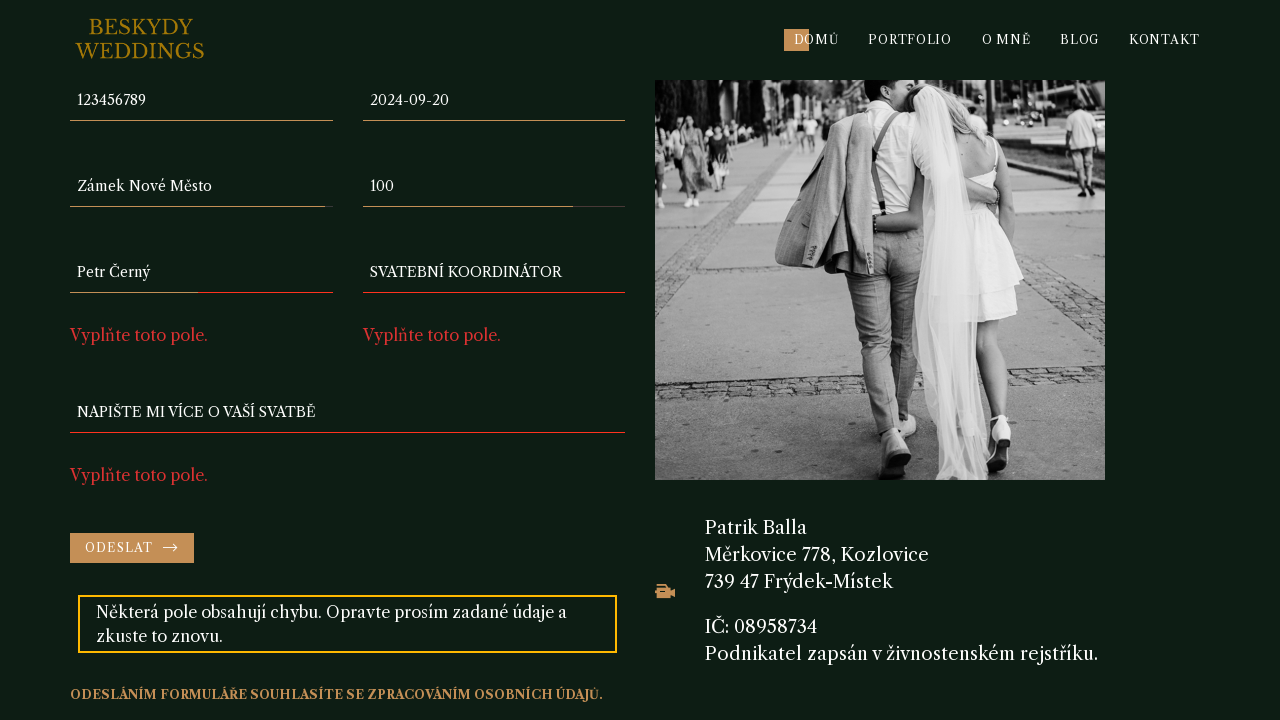

Submitted form with 'budget' field empty to test validation at (132, 548) on button[type='submit']
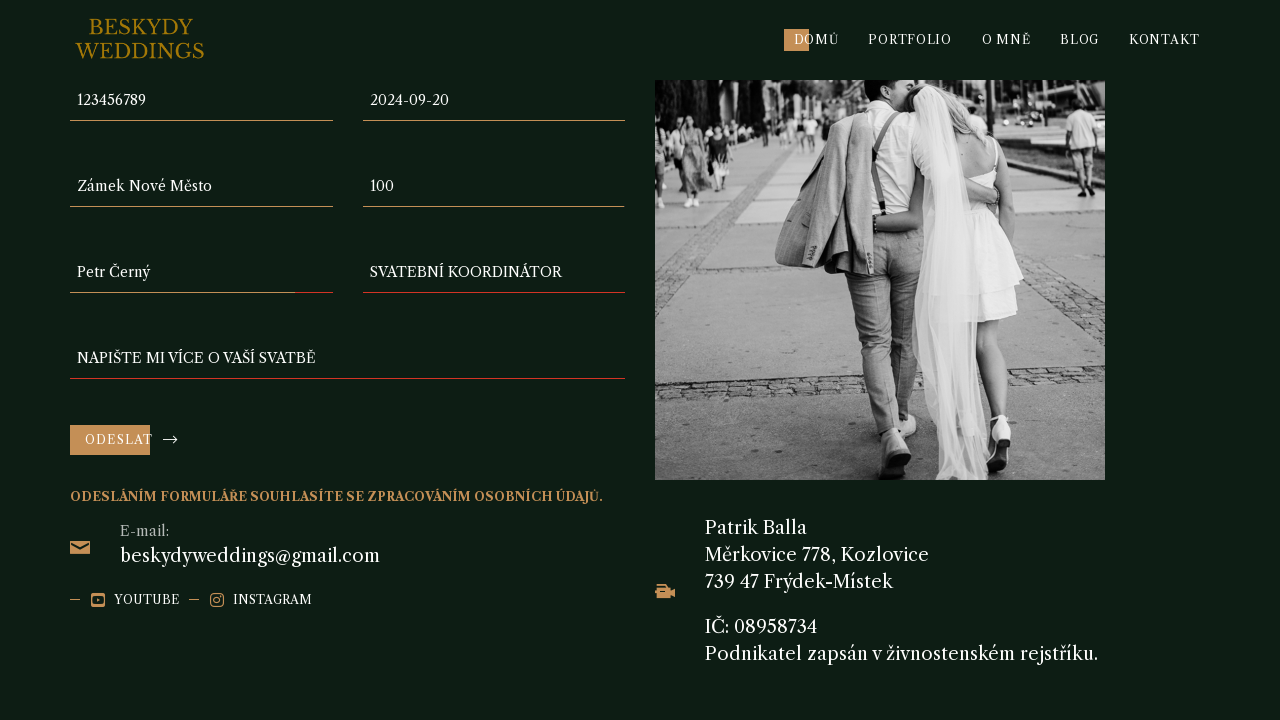

Waited 3 seconds for validation response
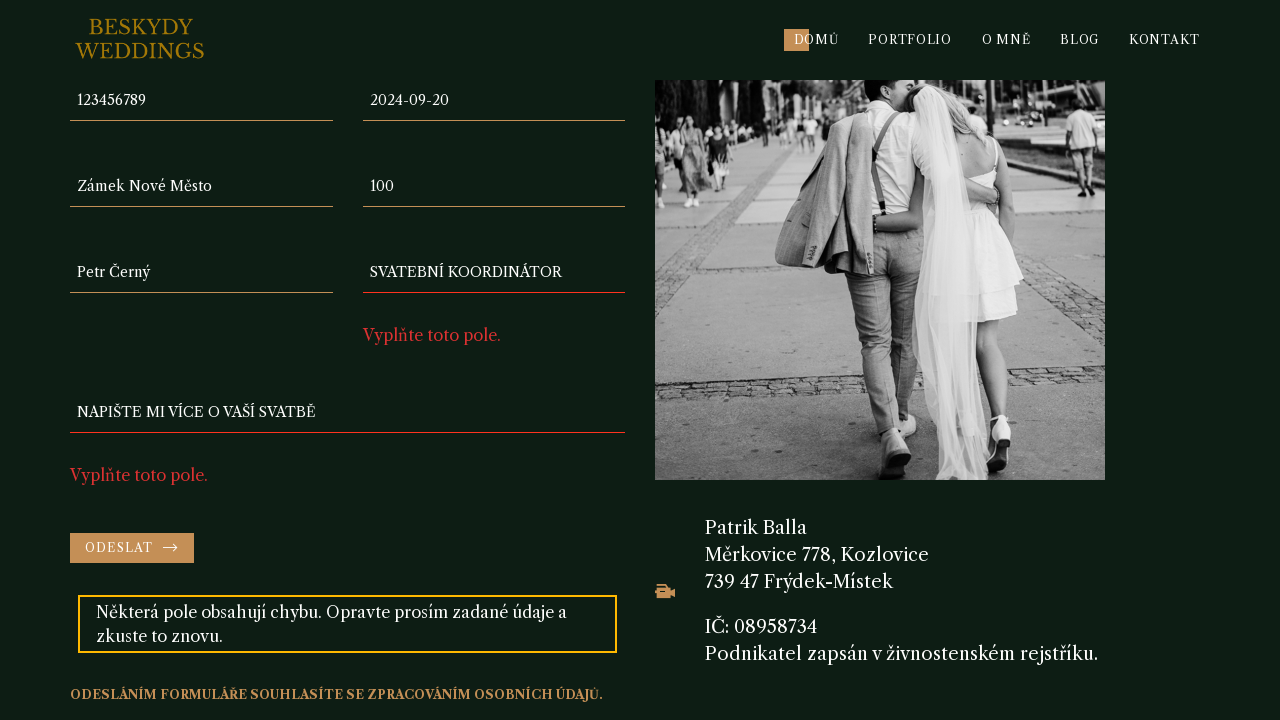

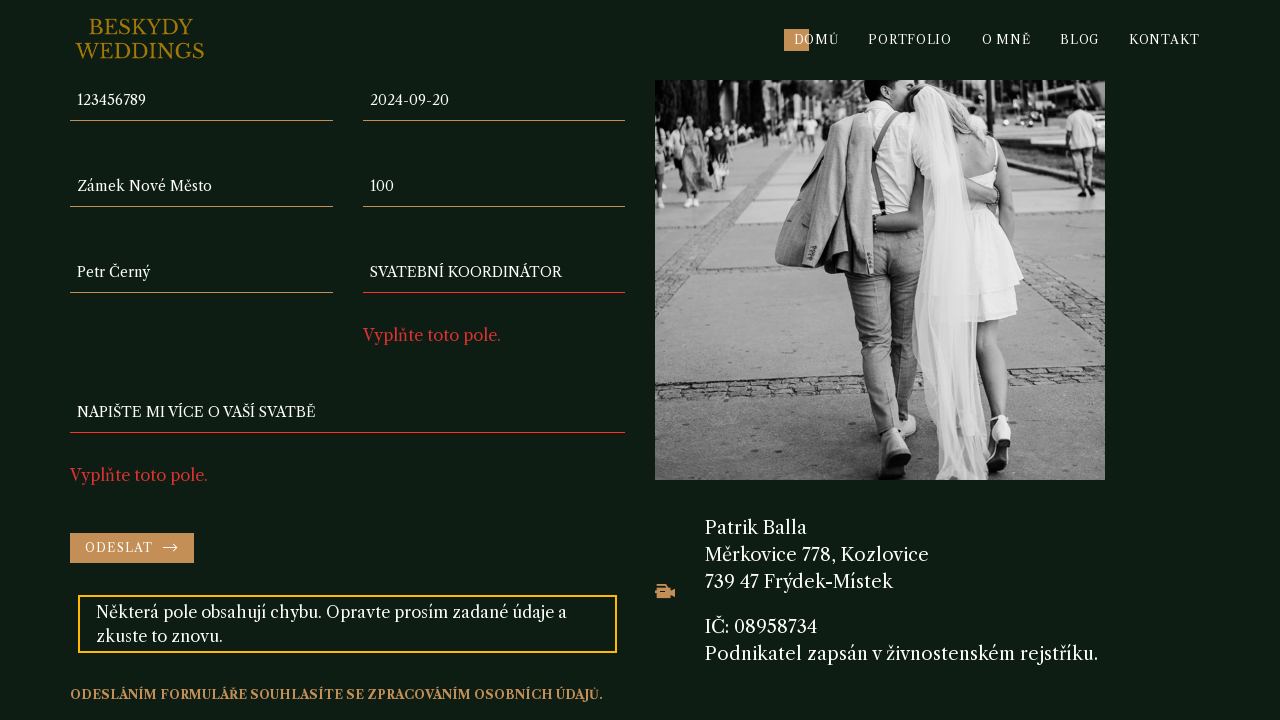